Tests the add/remove elements functionality by clicking the "Add Element" button 100 times to create delete buttons, then clicking 20 delete buttons and validating that the correct number of buttons remain.

Starting URL: http://the-internet.herokuapp.com/add_remove_elements/

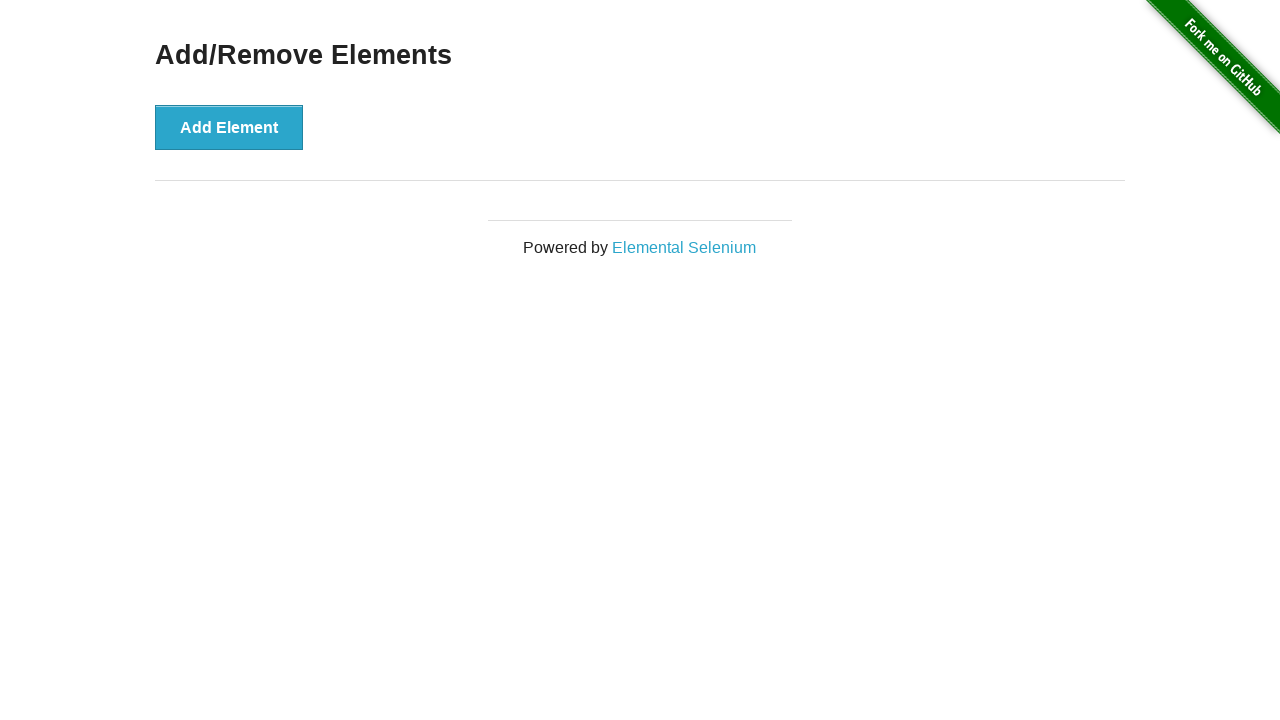

Clicked 'Add Element' button (iteration 1/100) at (229, 127) on xpath=//div[@id='content']/div/button
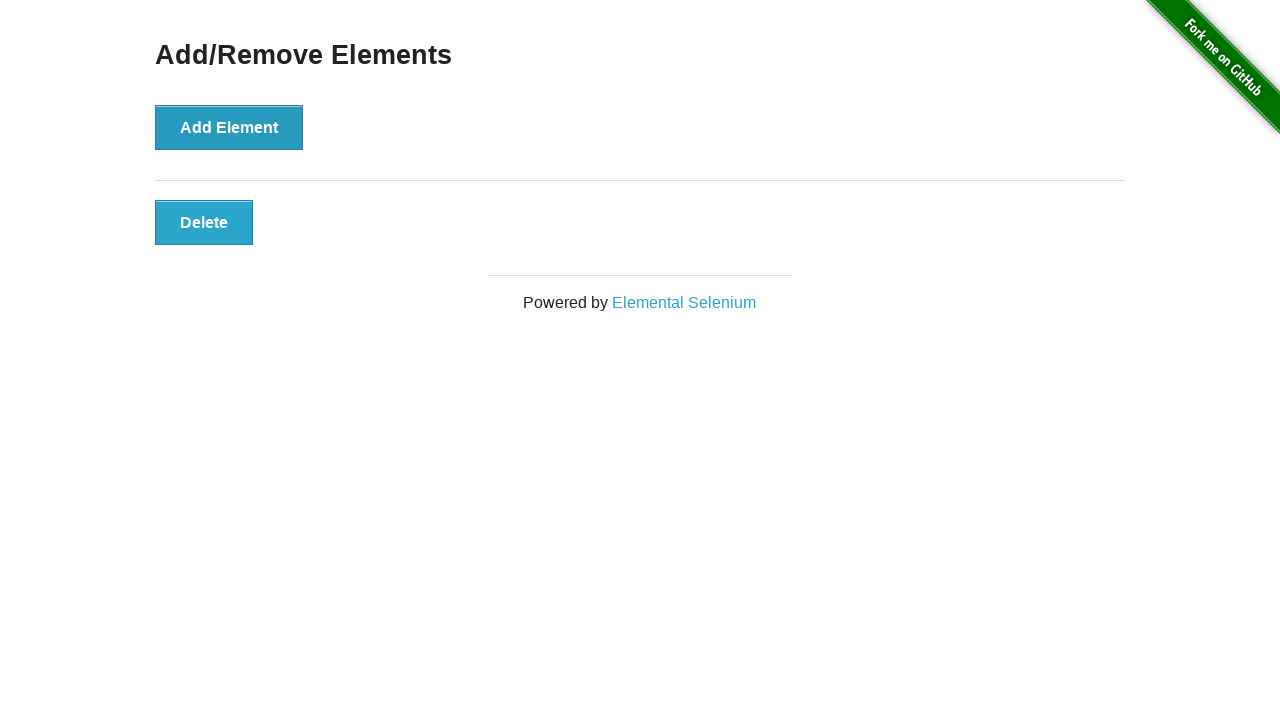

Clicked 'Add Element' button (iteration 2/100) at (229, 127) on xpath=//div[@id='content']/div/button
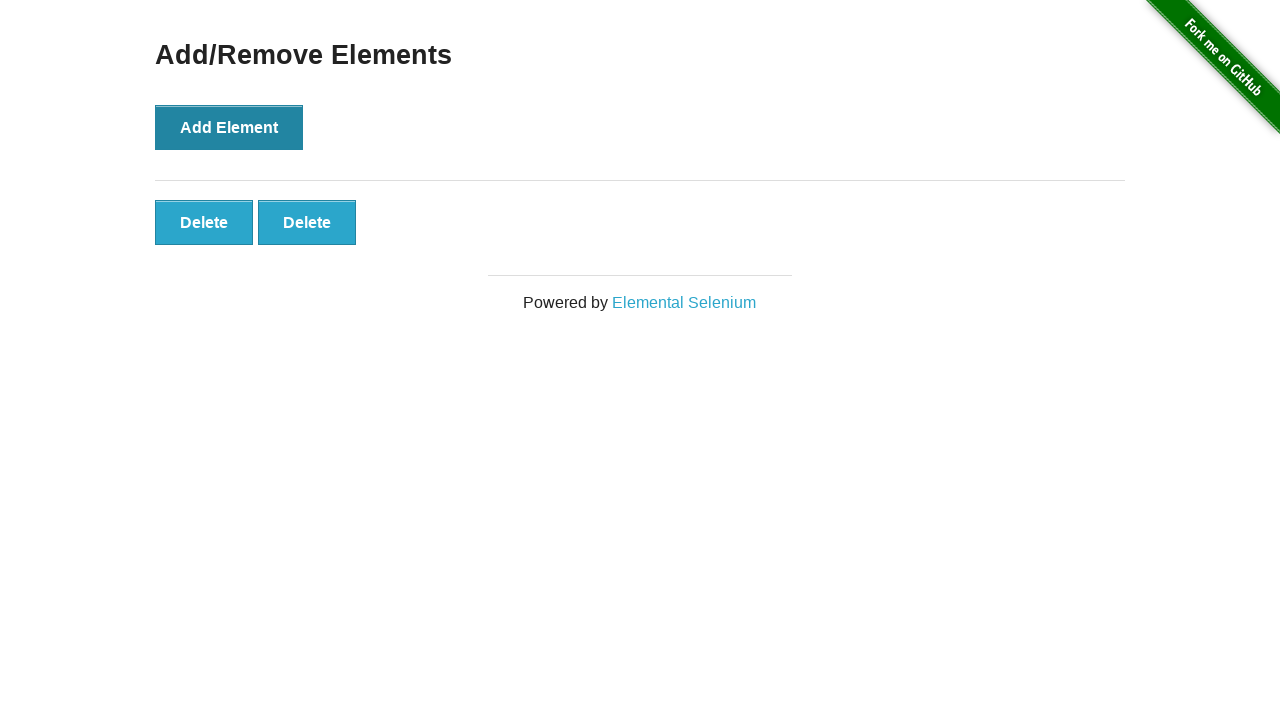

Clicked 'Add Element' button (iteration 3/100) at (229, 127) on xpath=//div[@id='content']/div/button
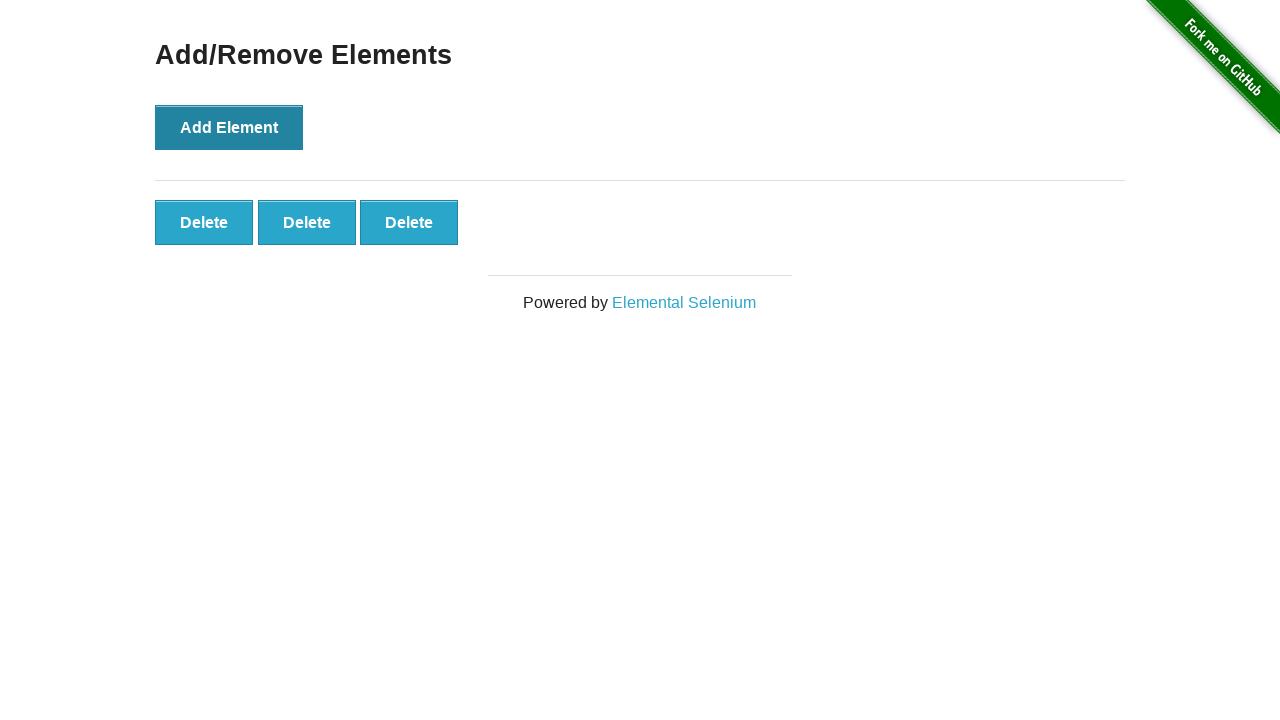

Clicked 'Add Element' button (iteration 4/100) at (229, 127) on xpath=//div[@id='content']/div/button
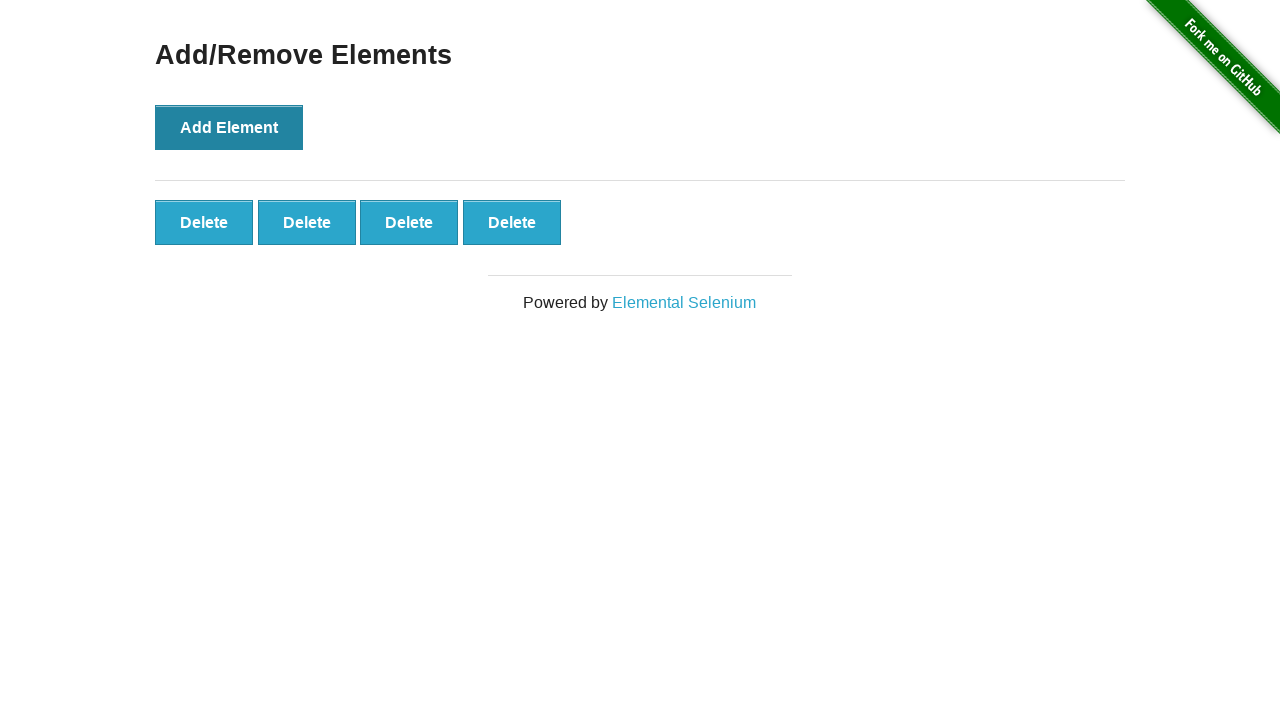

Clicked 'Add Element' button (iteration 5/100) at (229, 127) on xpath=//div[@id='content']/div/button
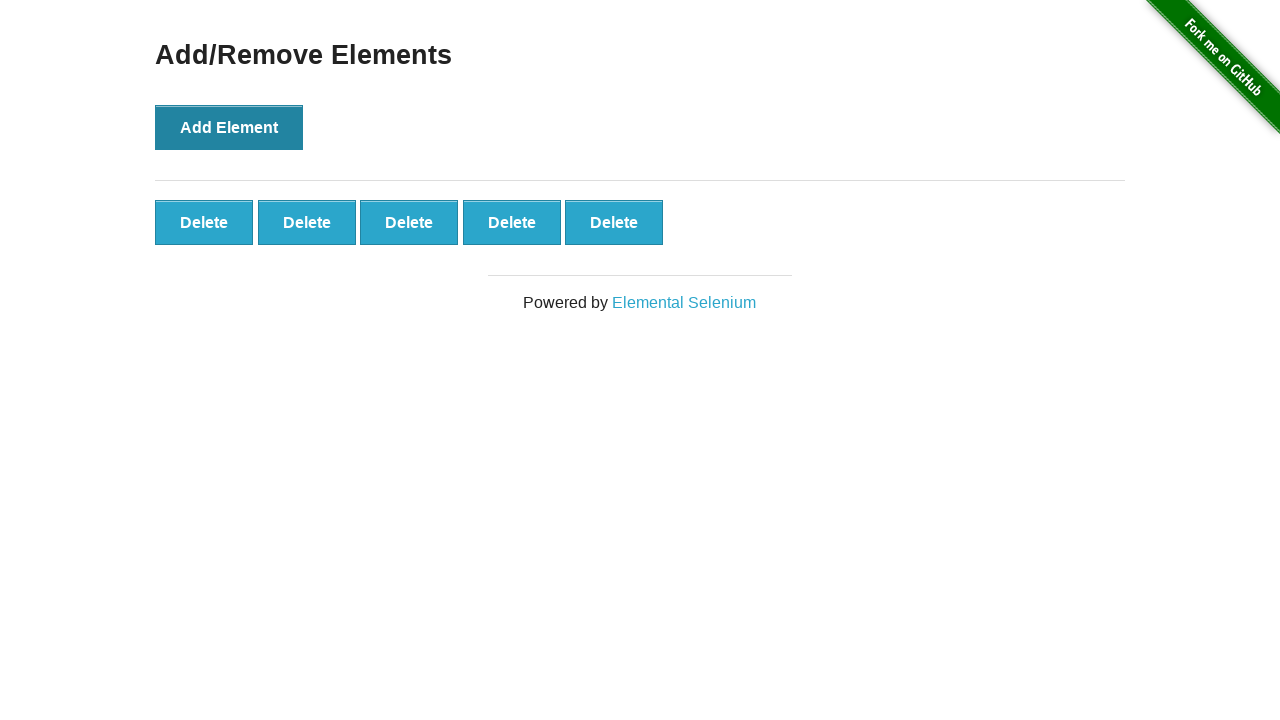

Clicked 'Add Element' button (iteration 6/100) at (229, 127) on xpath=//div[@id='content']/div/button
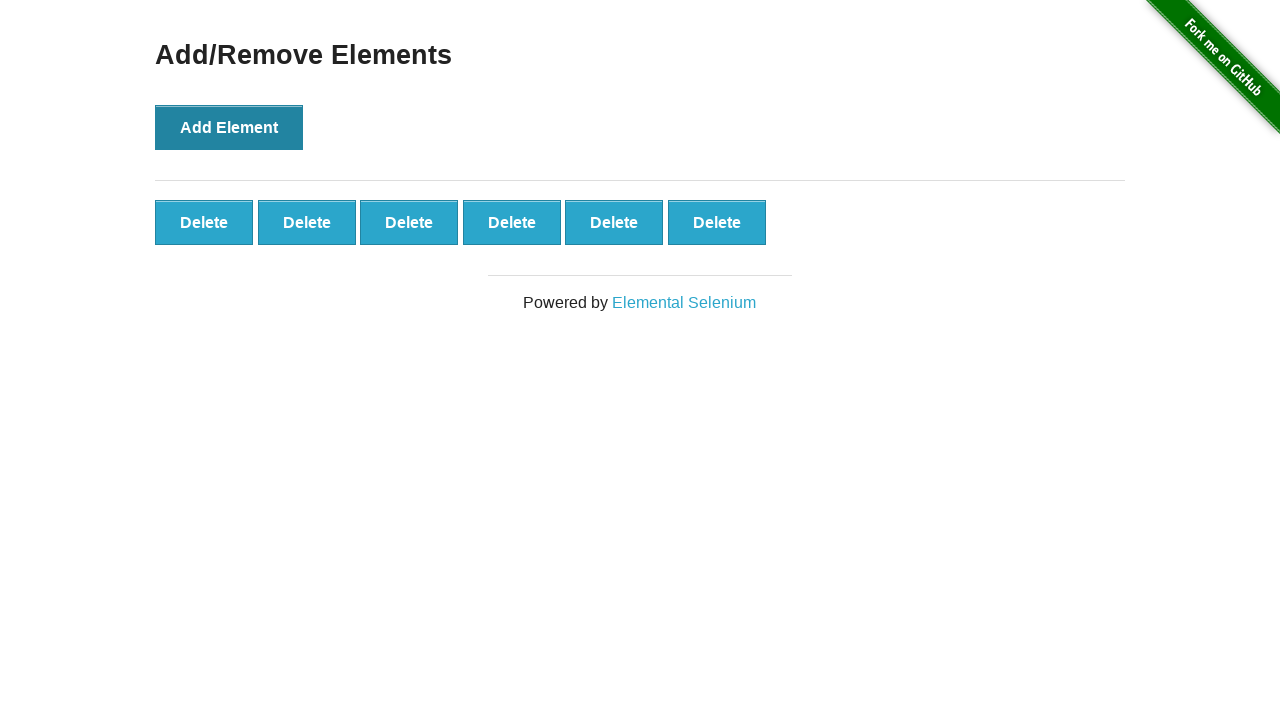

Clicked 'Add Element' button (iteration 7/100) at (229, 127) on xpath=//div[@id='content']/div/button
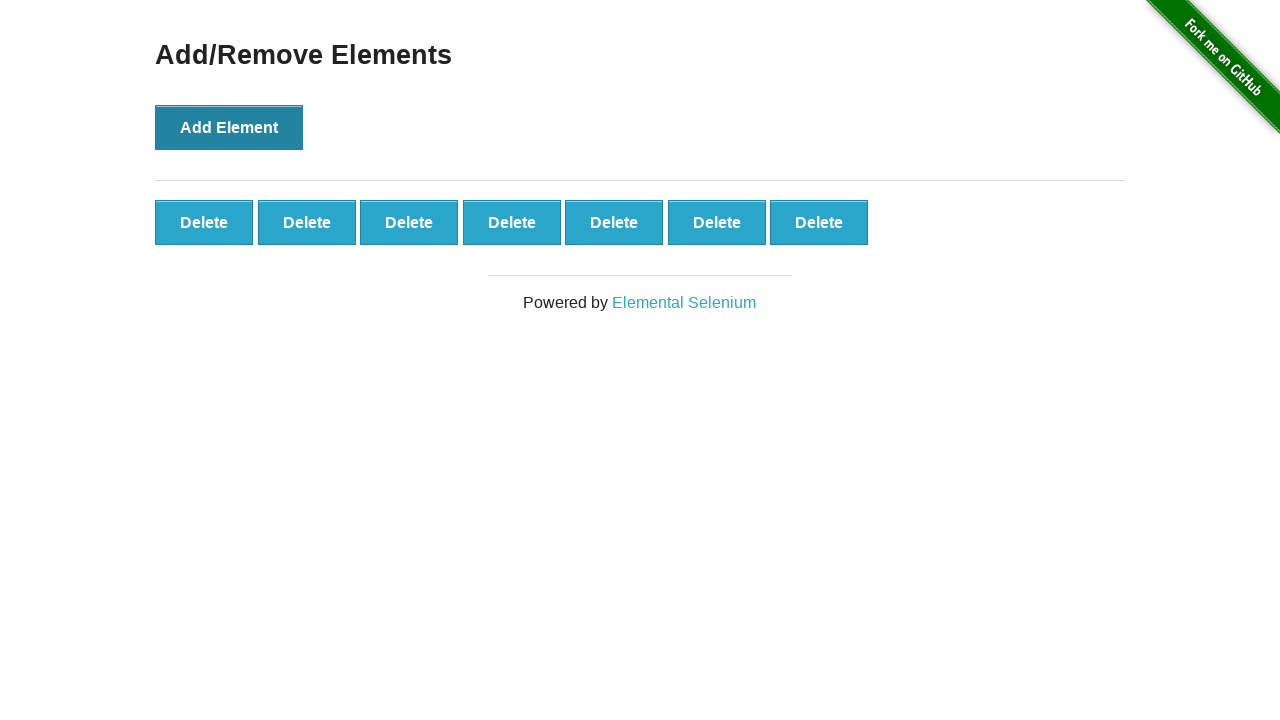

Clicked 'Add Element' button (iteration 8/100) at (229, 127) on xpath=//div[@id='content']/div/button
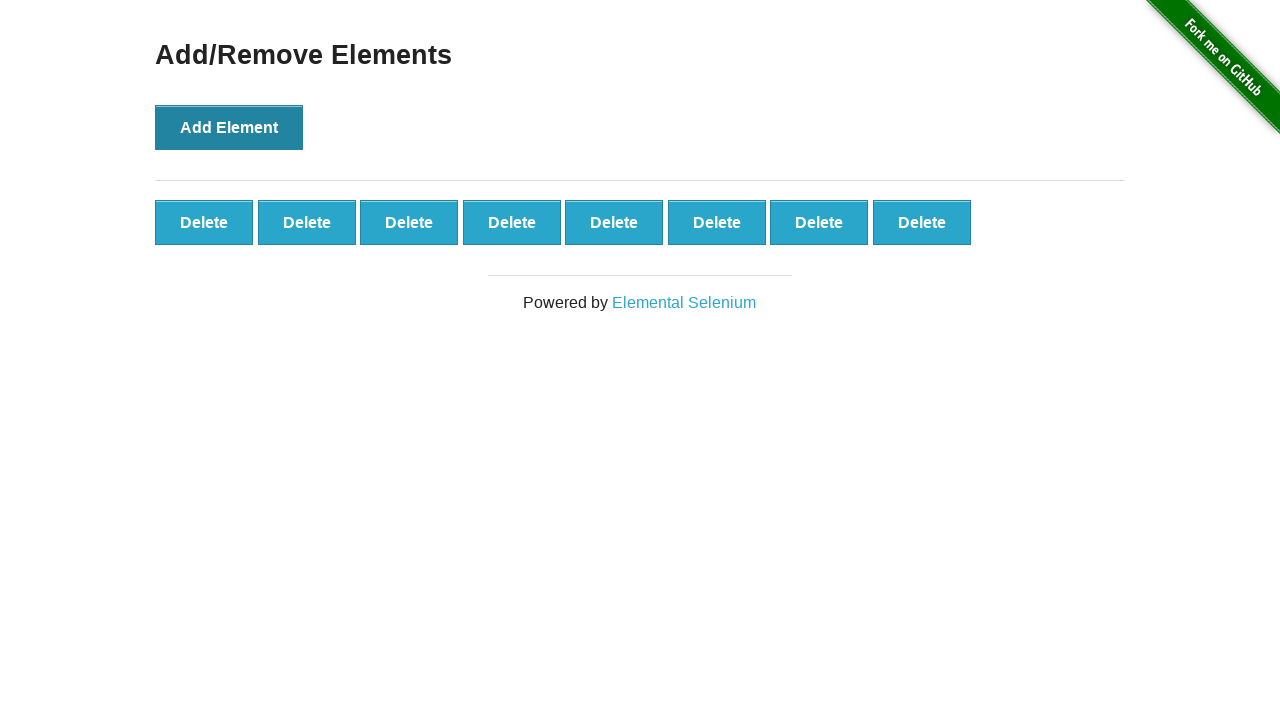

Clicked 'Add Element' button (iteration 9/100) at (229, 127) on xpath=//div[@id='content']/div/button
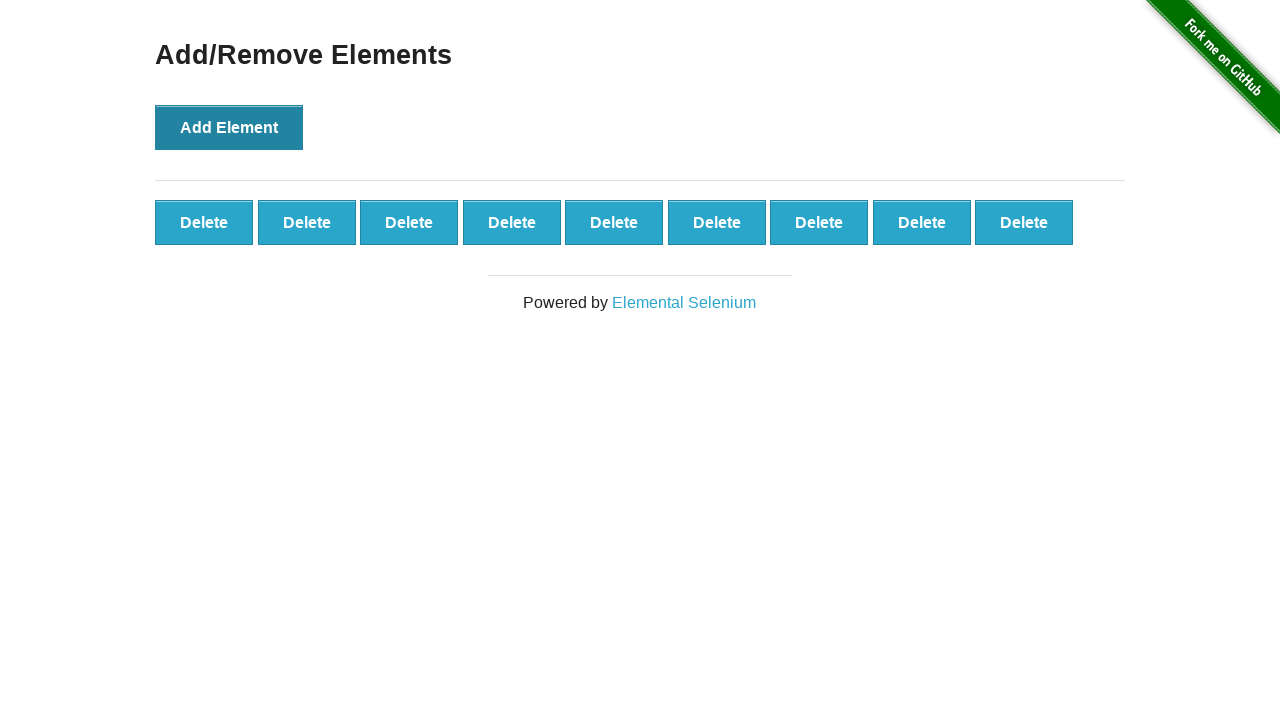

Clicked 'Add Element' button (iteration 10/100) at (229, 127) on xpath=//div[@id='content']/div/button
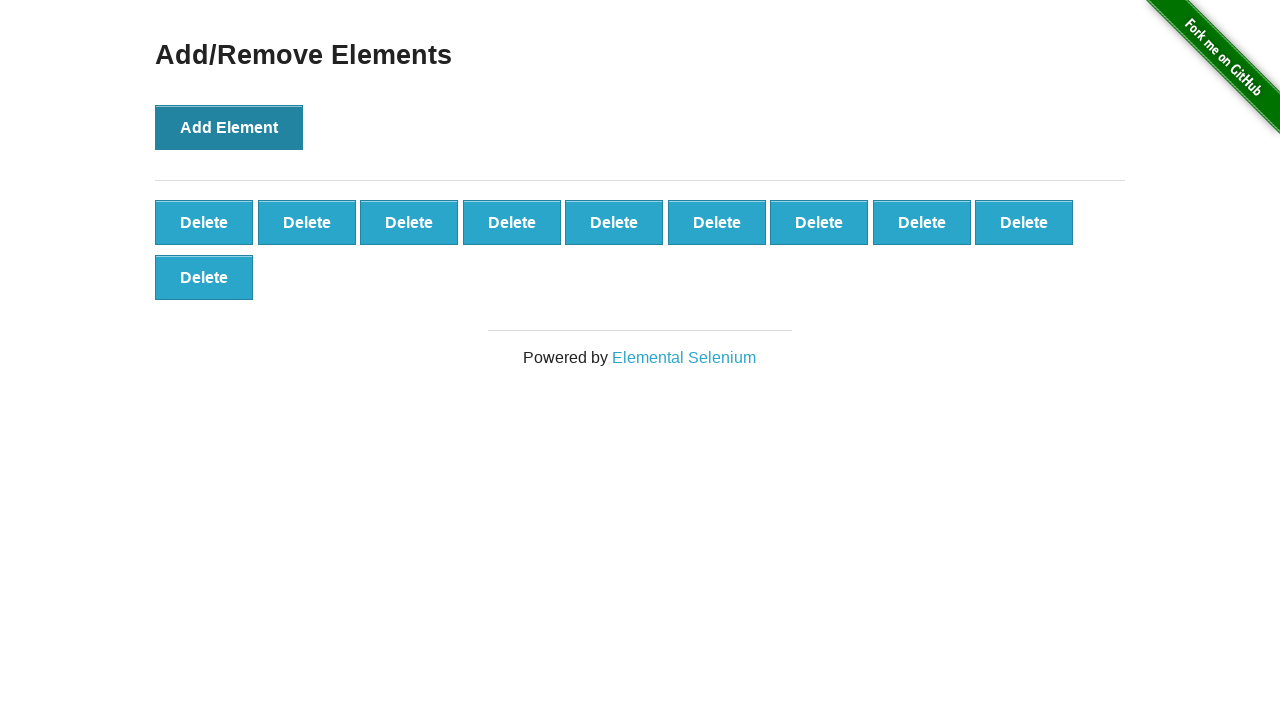

Clicked 'Add Element' button (iteration 11/100) at (229, 127) on xpath=//div[@id='content']/div/button
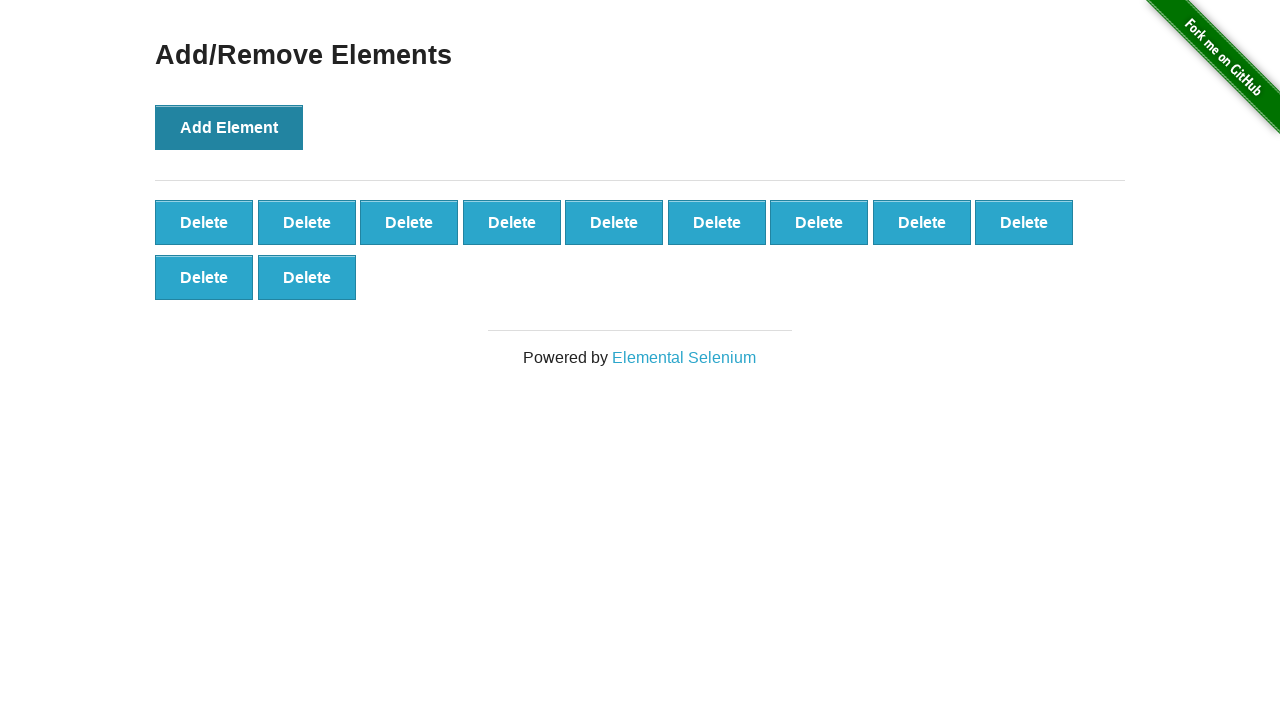

Clicked 'Add Element' button (iteration 12/100) at (229, 127) on xpath=//div[@id='content']/div/button
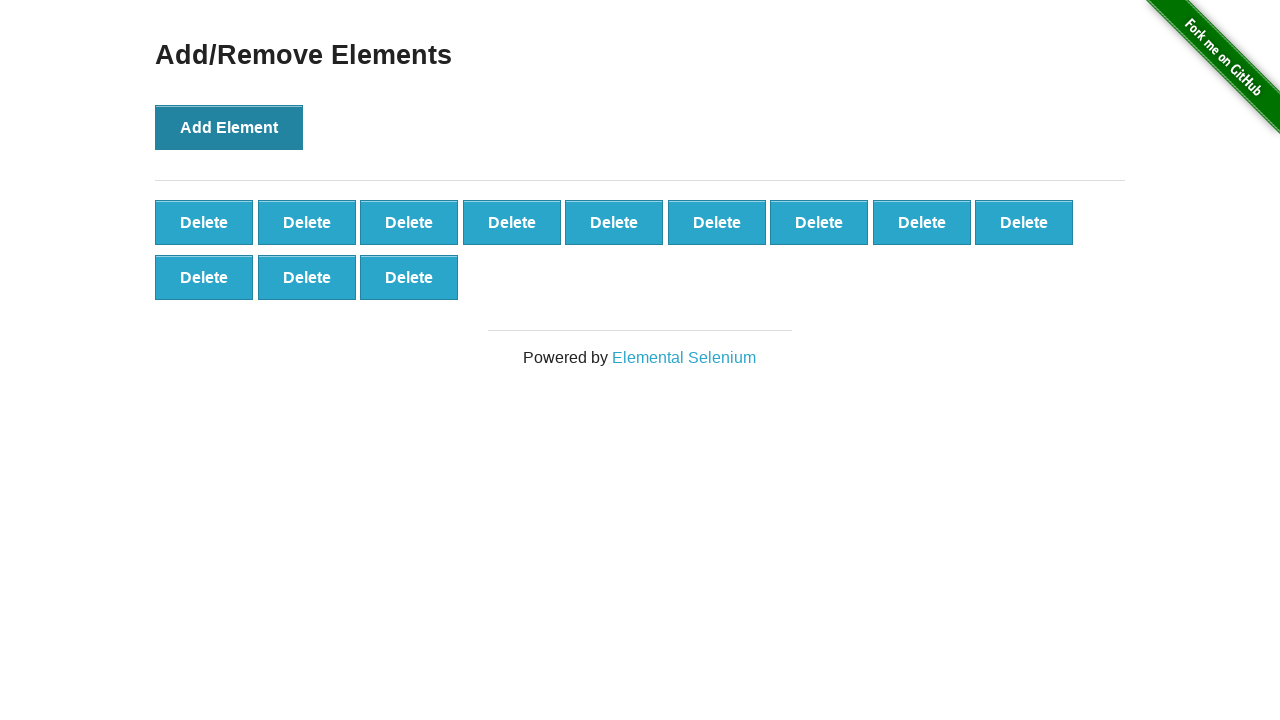

Clicked 'Add Element' button (iteration 13/100) at (229, 127) on xpath=//div[@id='content']/div/button
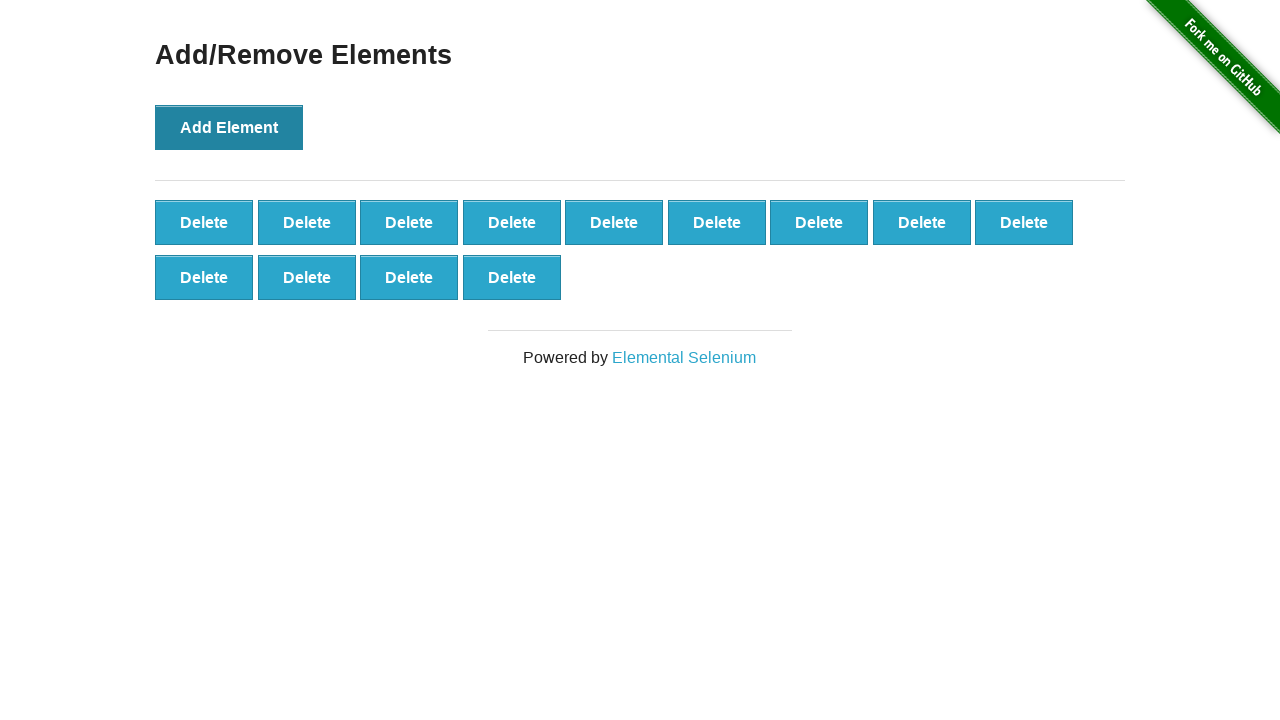

Clicked 'Add Element' button (iteration 14/100) at (229, 127) on xpath=//div[@id='content']/div/button
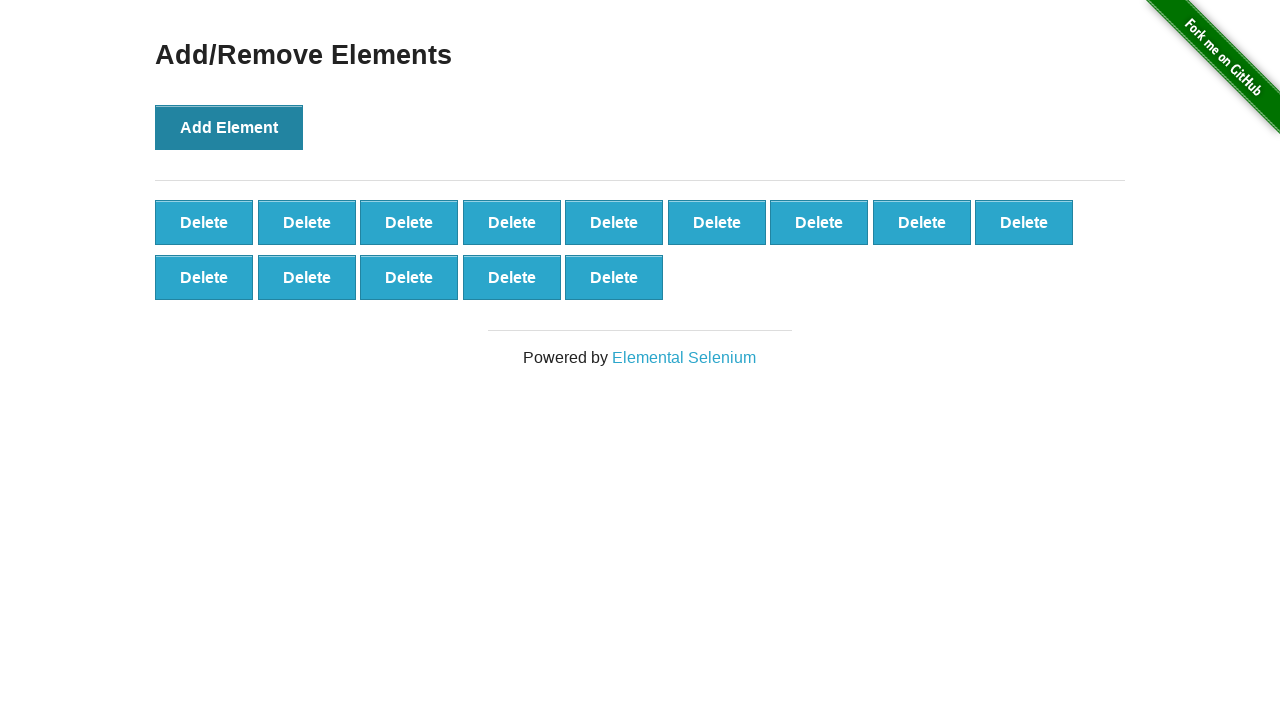

Clicked 'Add Element' button (iteration 15/100) at (229, 127) on xpath=//div[@id='content']/div/button
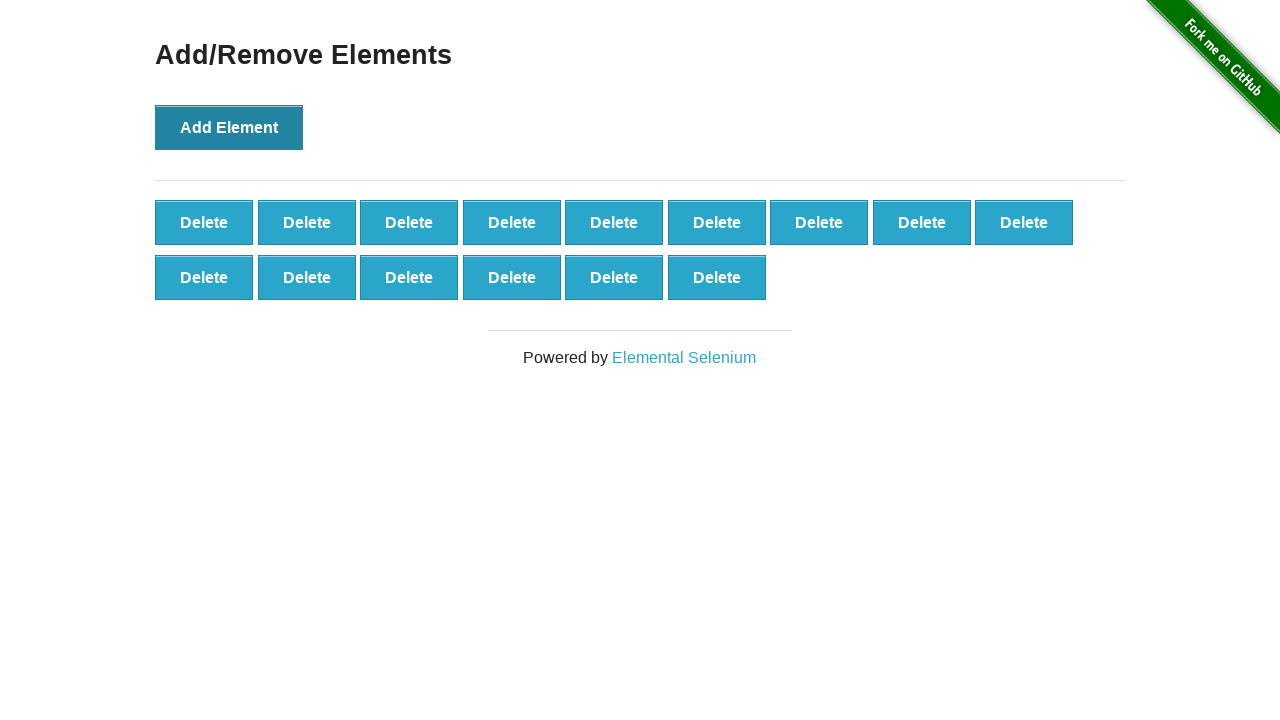

Clicked 'Add Element' button (iteration 16/100) at (229, 127) on xpath=//div[@id='content']/div/button
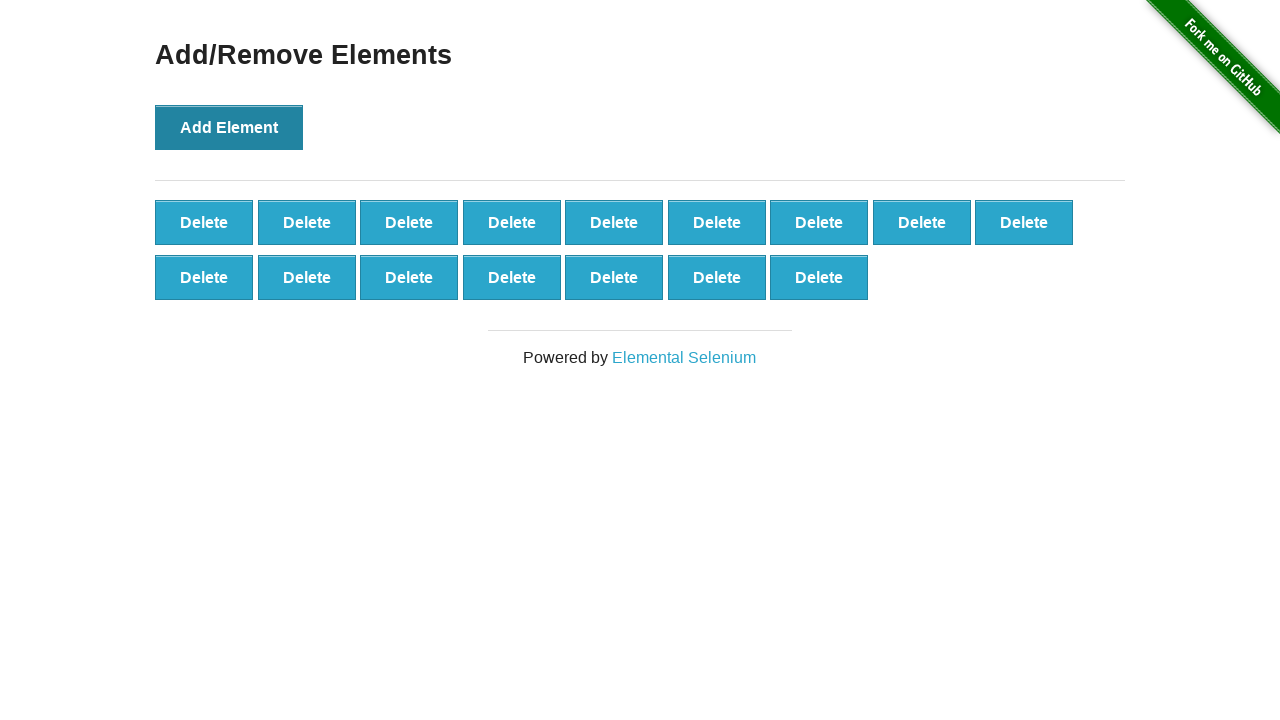

Clicked 'Add Element' button (iteration 17/100) at (229, 127) on xpath=//div[@id='content']/div/button
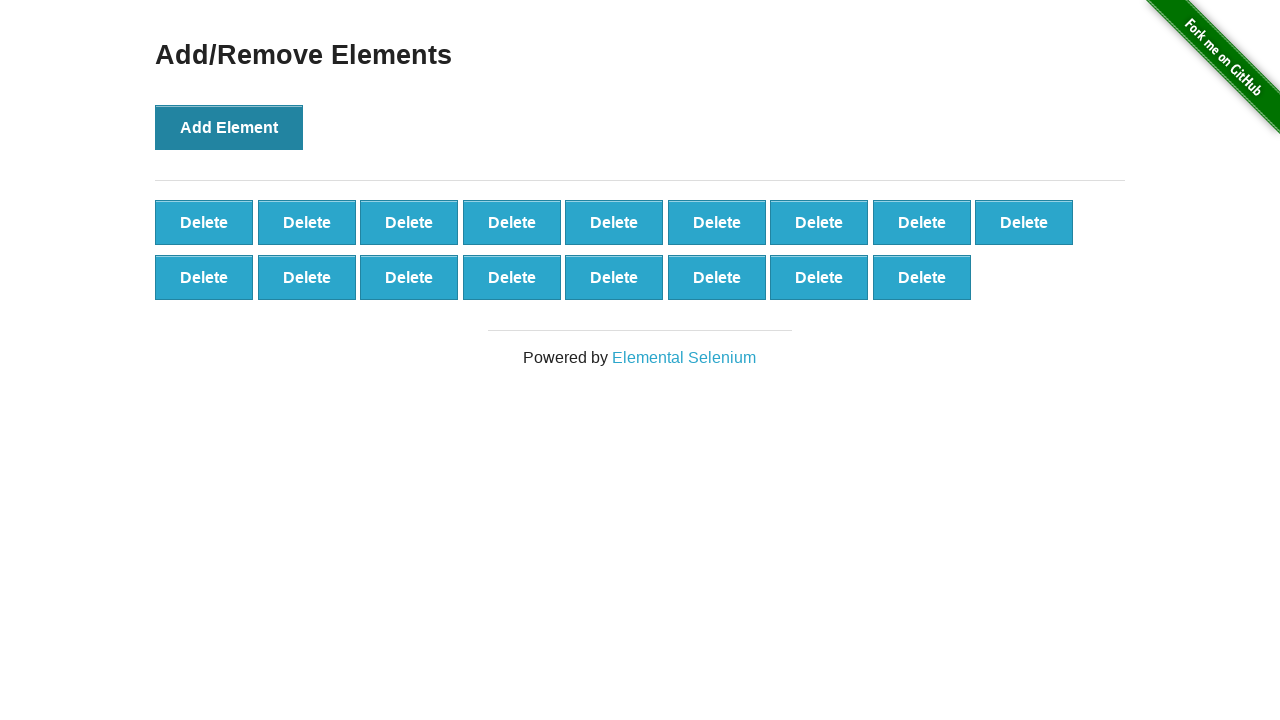

Clicked 'Add Element' button (iteration 18/100) at (229, 127) on xpath=//div[@id='content']/div/button
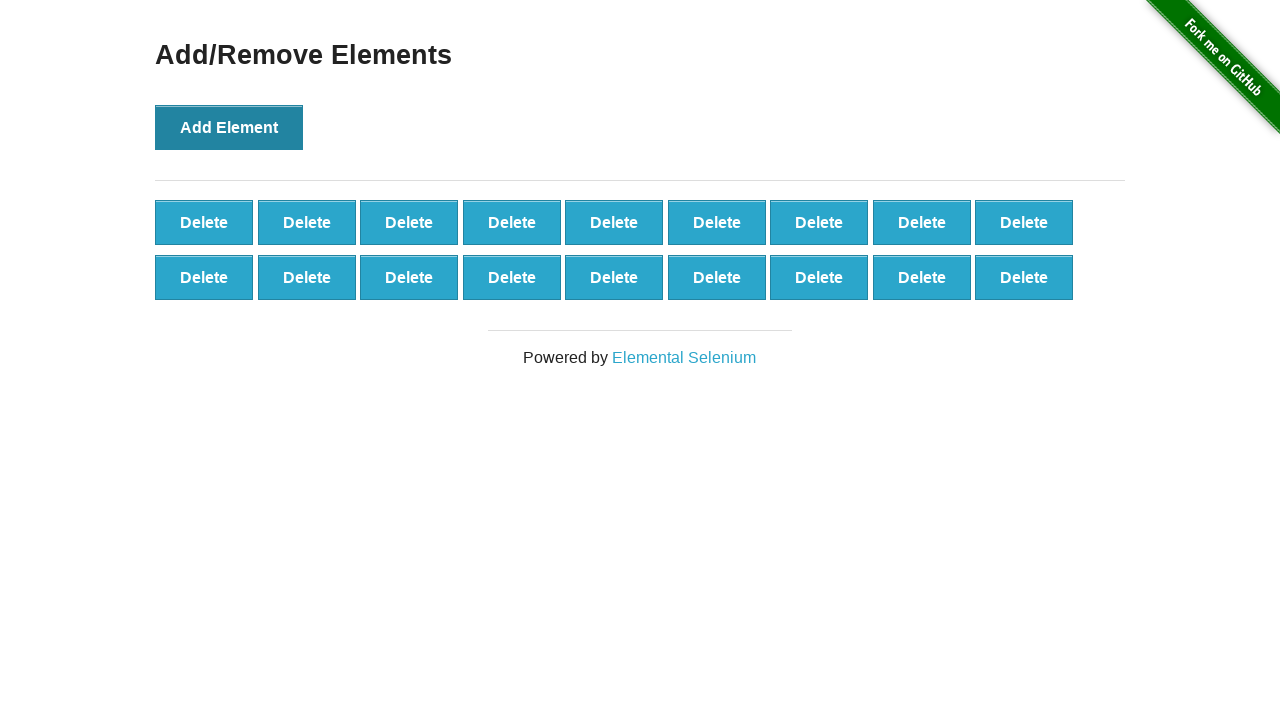

Clicked 'Add Element' button (iteration 19/100) at (229, 127) on xpath=//div[@id='content']/div/button
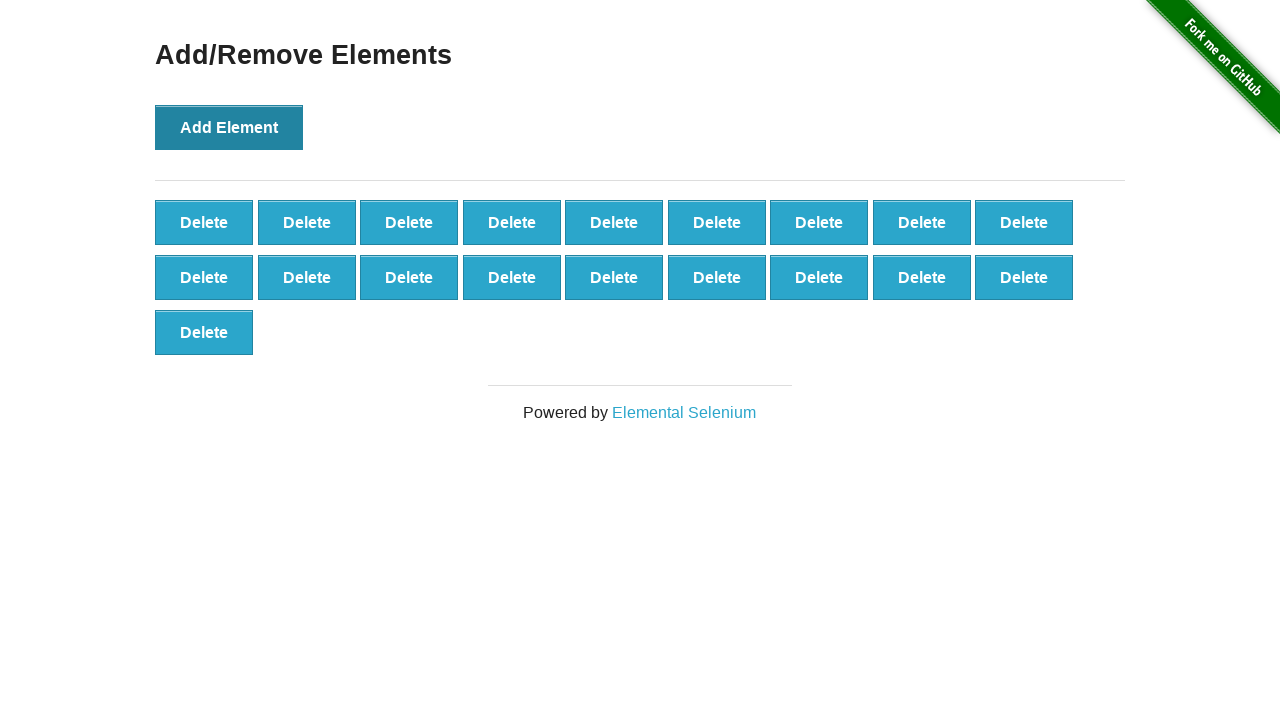

Clicked 'Add Element' button (iteration 20/100) at (229, 127) on xpath=//div[@id='content']/div/button
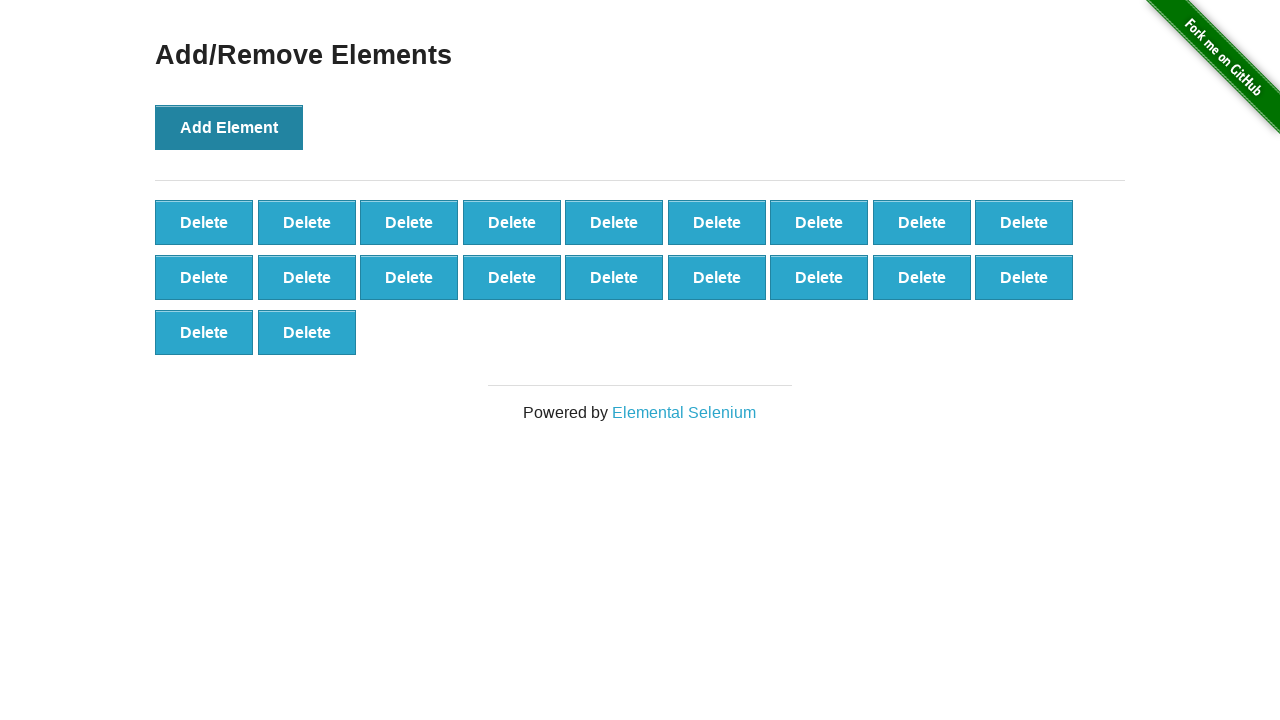

Clicked 'Add Element' button (iteration 21/100) at (229, 127) on xpath=//div[@id='content']/div/button
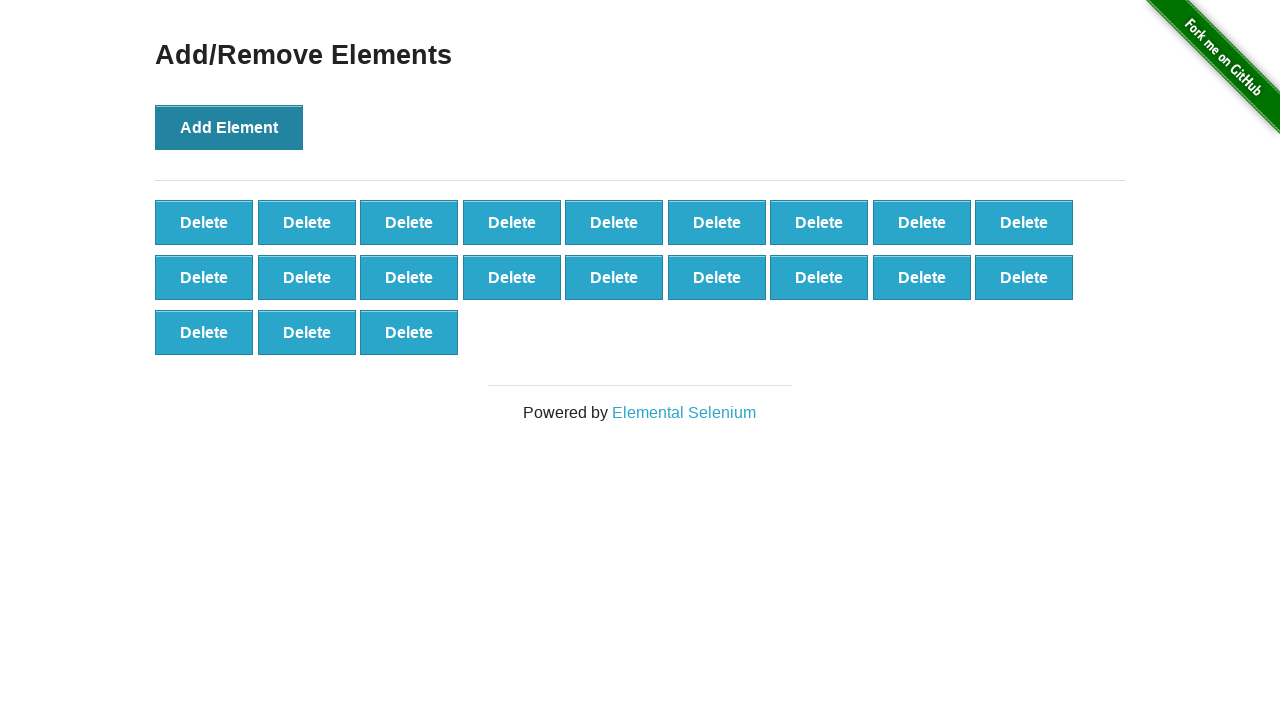

Clicked 'Add Element' button (iteration 22/100) at (229, 127) on xpath=//div[@id='content']/div/button
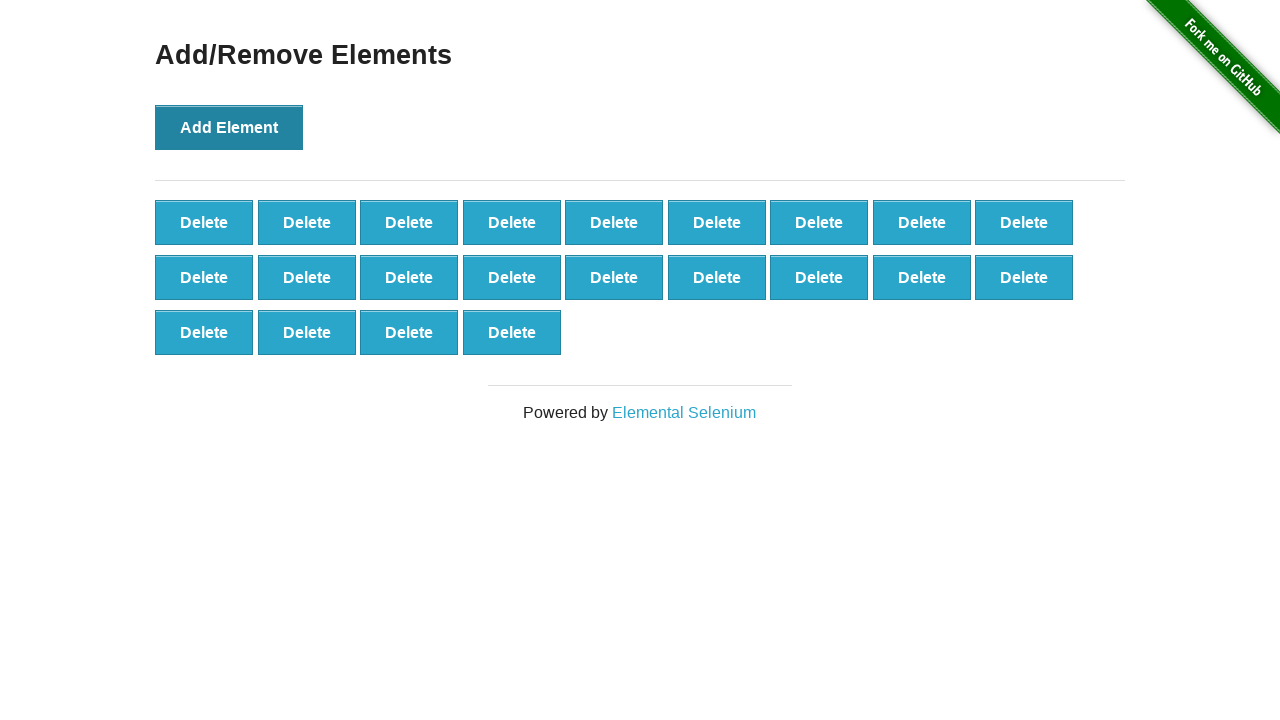

Clicked 'Add Element' button (iteration 23/100) at (229, 127) on xpath=//div[@id='content']/div/button
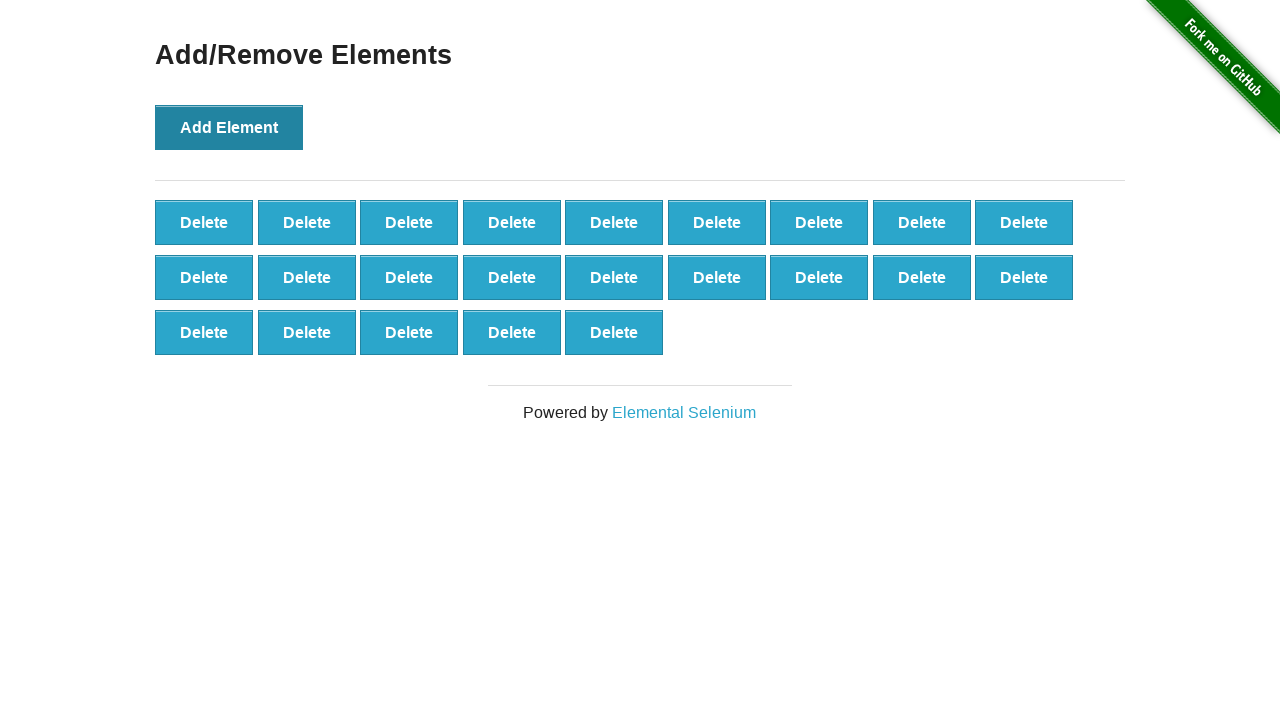

Clicked 'Add Element' button (iteration 24/100) at (229, 127) on xpath=//div[@id='content']/div/button
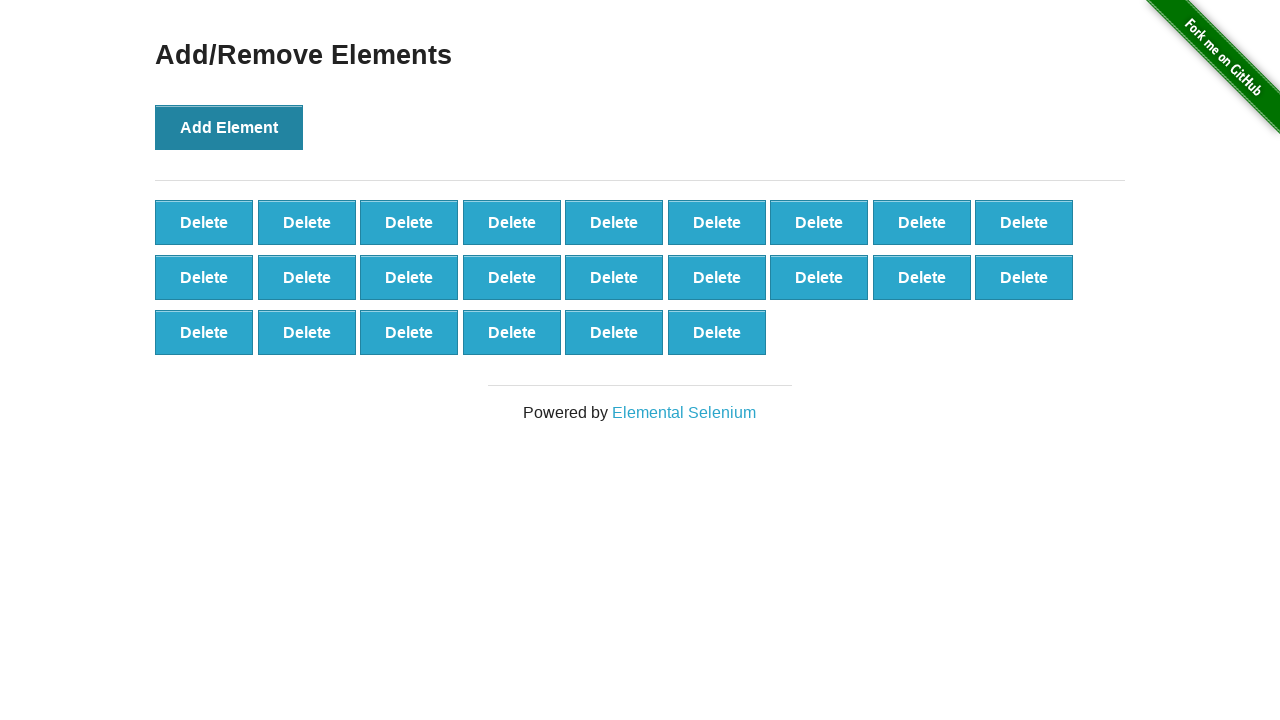

Clicked 'Add Element' button (iteration 25/100) at (229, 127) on xpath=//div[@id='content']/div/button
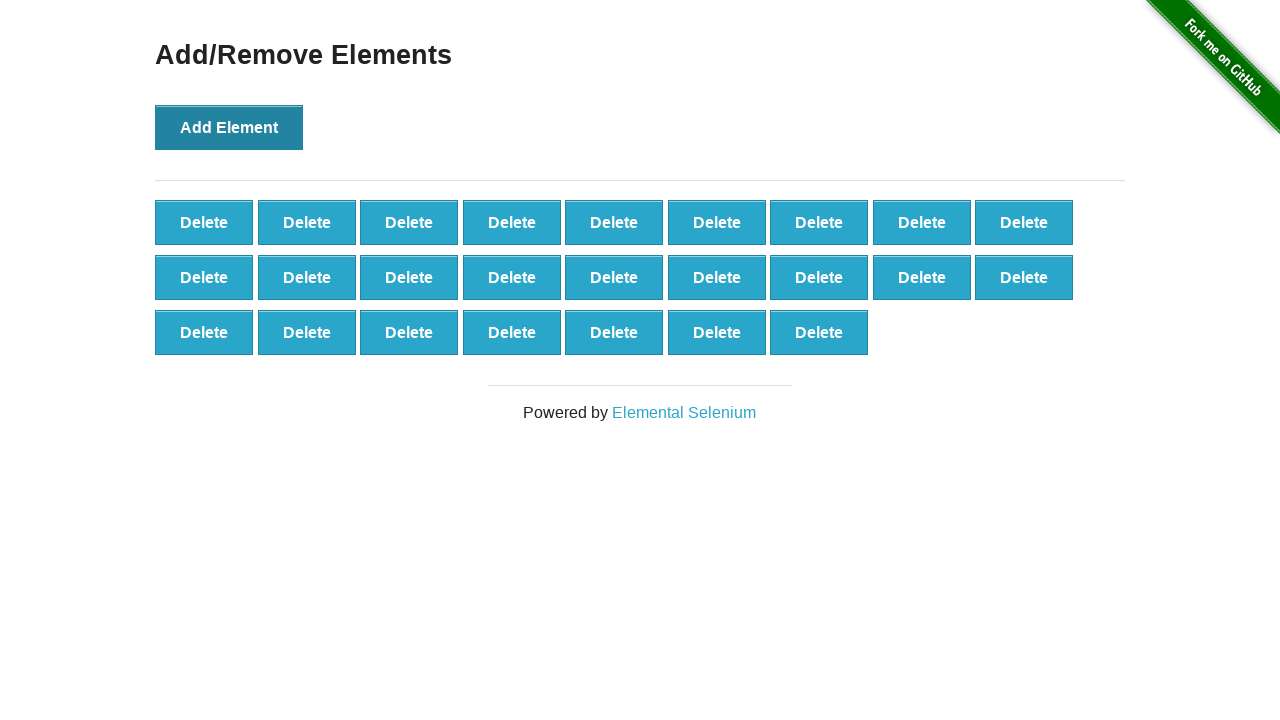

Clicked 'Add Element' button (iteration 26/100) at (229, 127) on xpath=//div[@id='content']/div/button
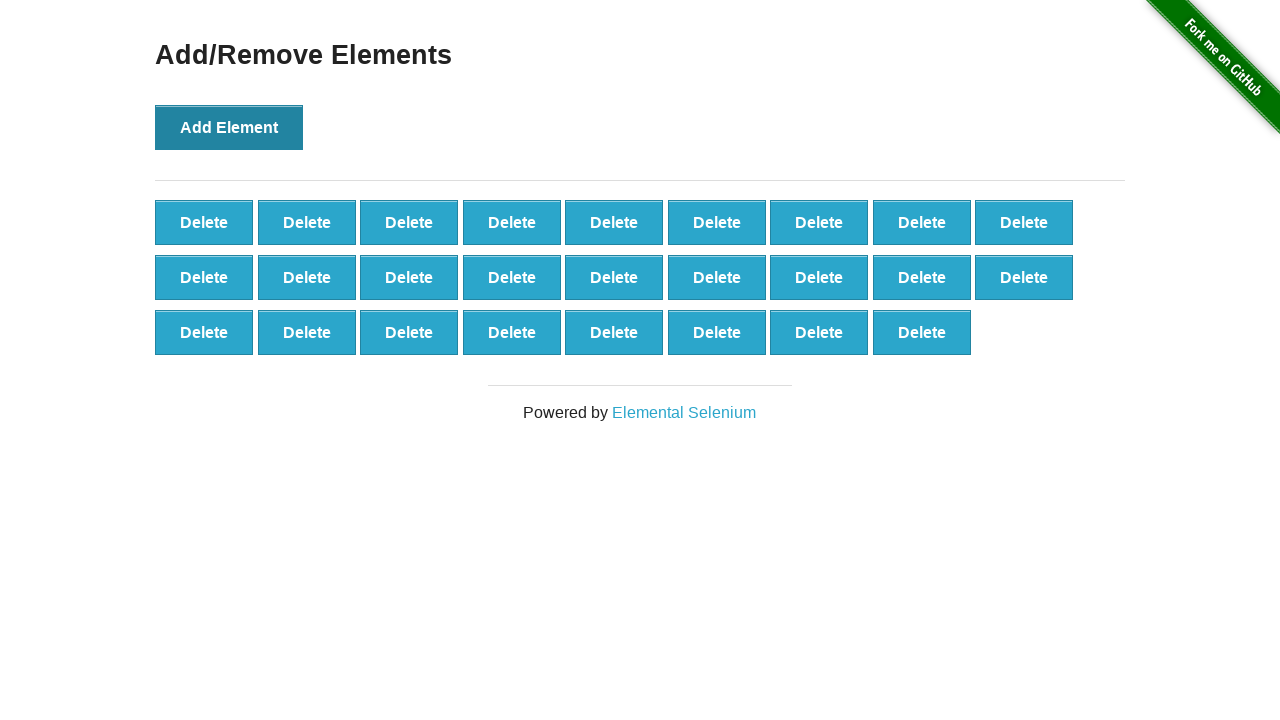

Clicked 'Add Element' button (iteration 27/100) at (229, 127) on xpath=//div[@id='content']/div/button
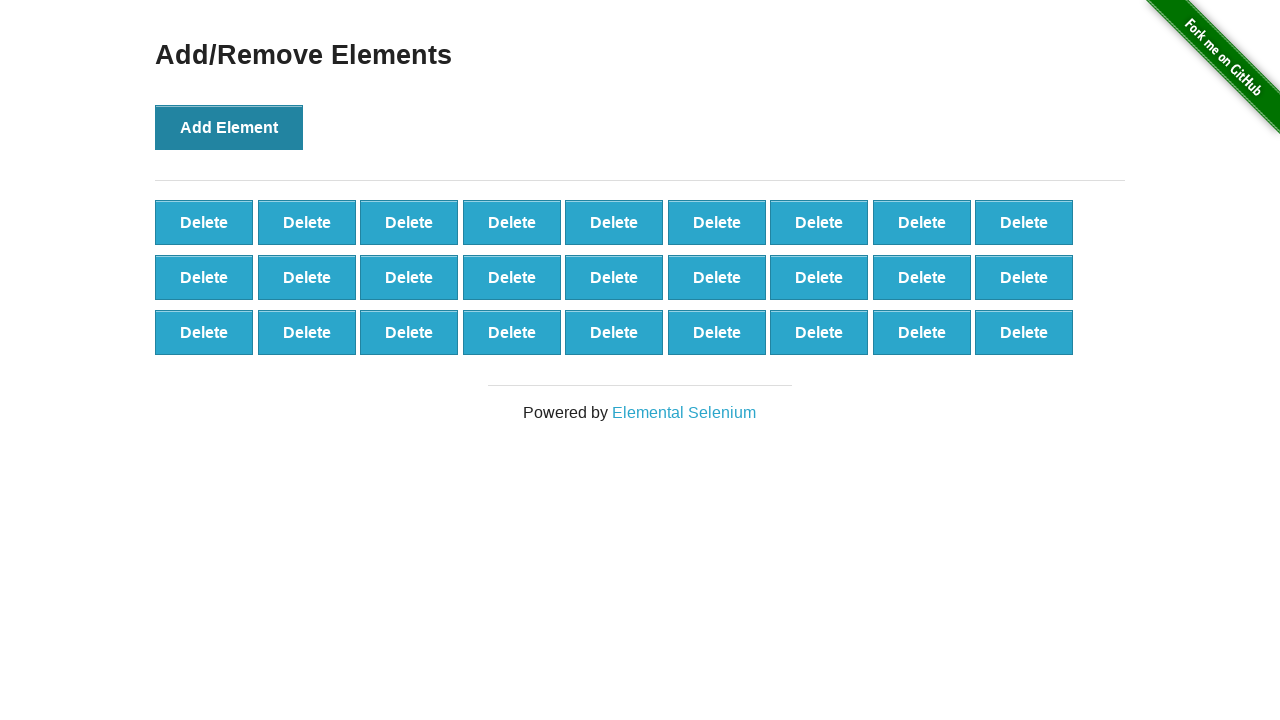

Clicked 'Add Element' button (iteration 28/100) at (229, 127) on xpath=//div[@id='content']/div/button
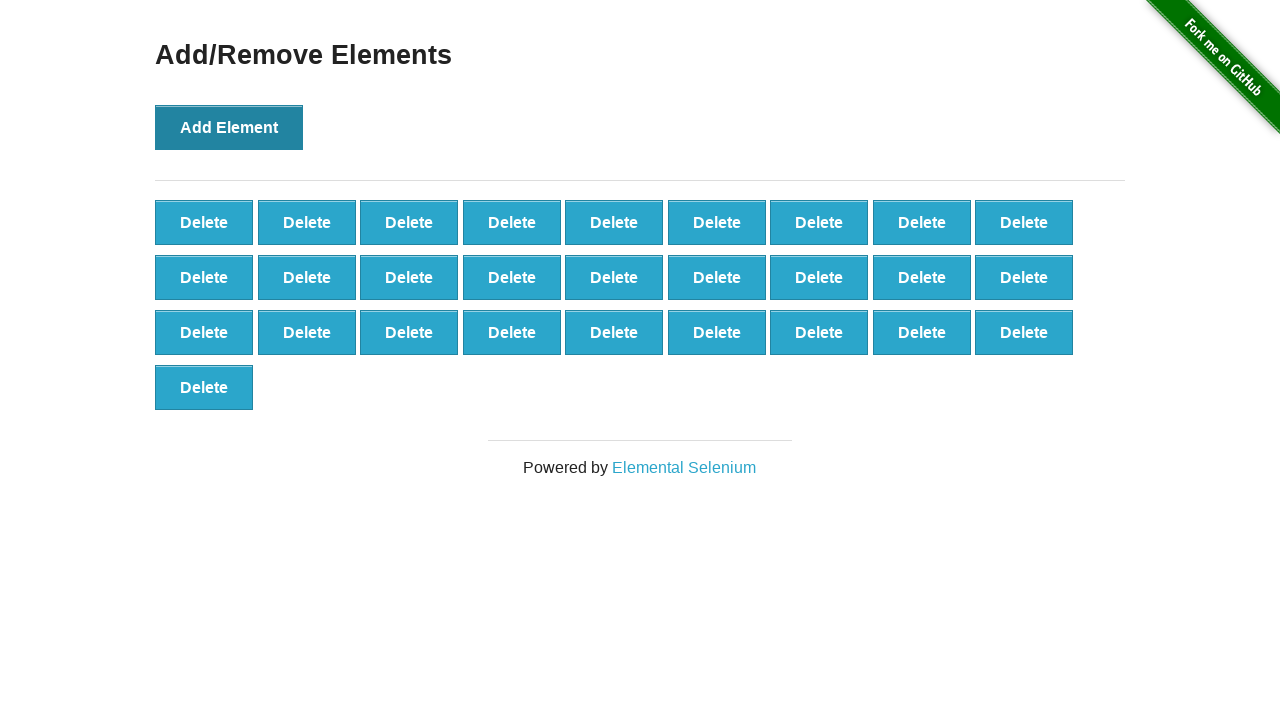

Clicked 'Add Element' button (iteration 29/100) at (229, 127) on xpath=//div[@id='content']/div/button
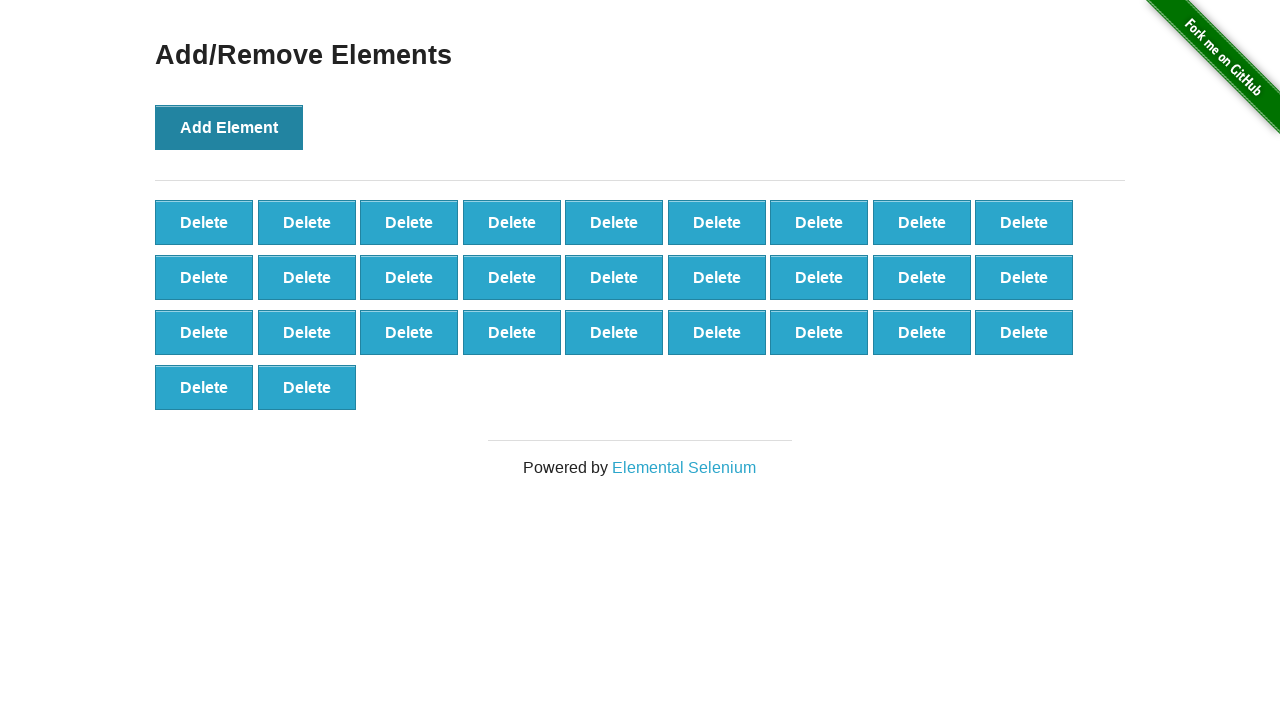

Clicked 'Add Element' button (iteration 30/100) at (229, 127) on xpath=//div[@id='content']/div/button
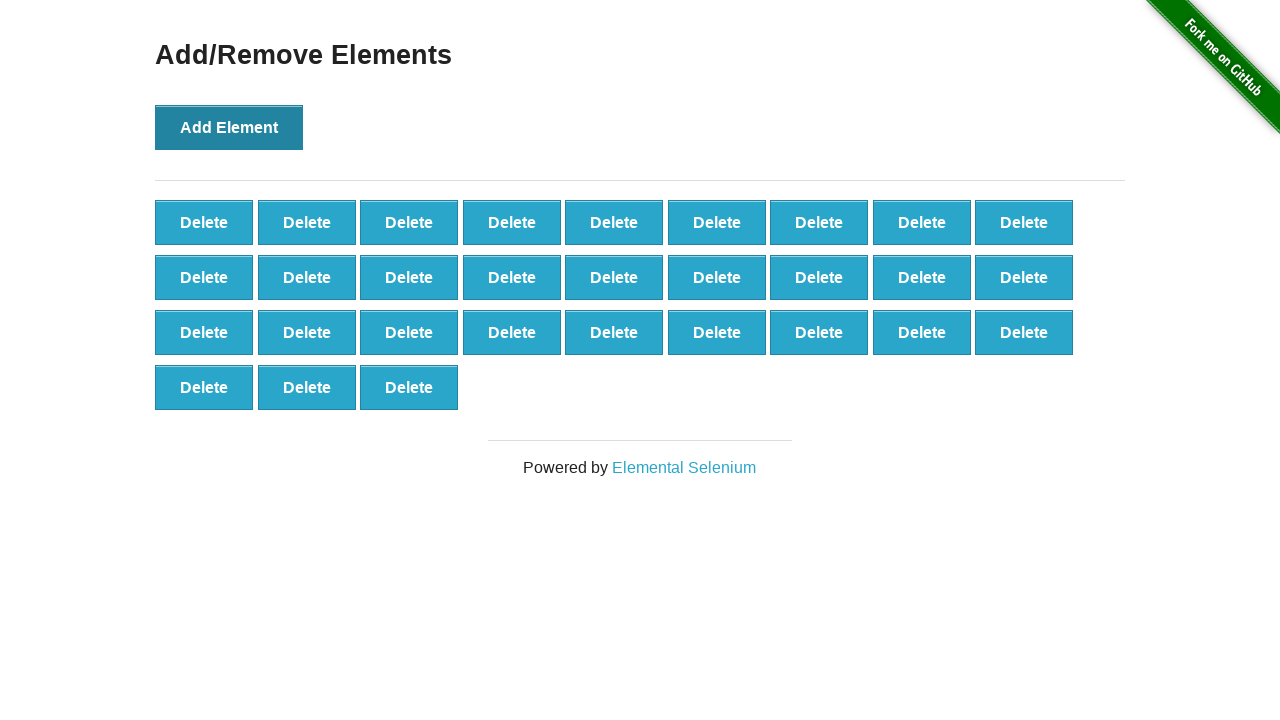

Clicked 'Add Element' button (iteration 31/100) at (229, 127) on xpath=//div[@id='content']/div/button
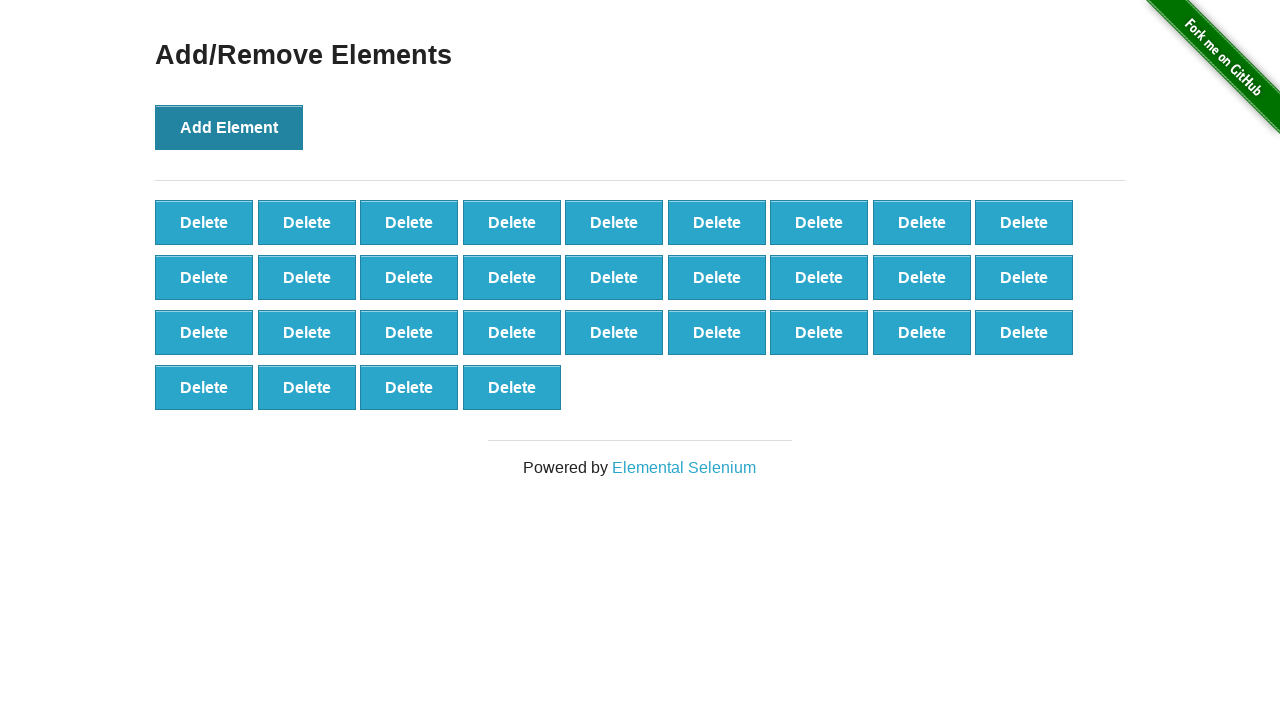

Clicked 'Add Element' button (iteration 32/100) at (229, 127) on xpath=//div[@id='content']/div/button
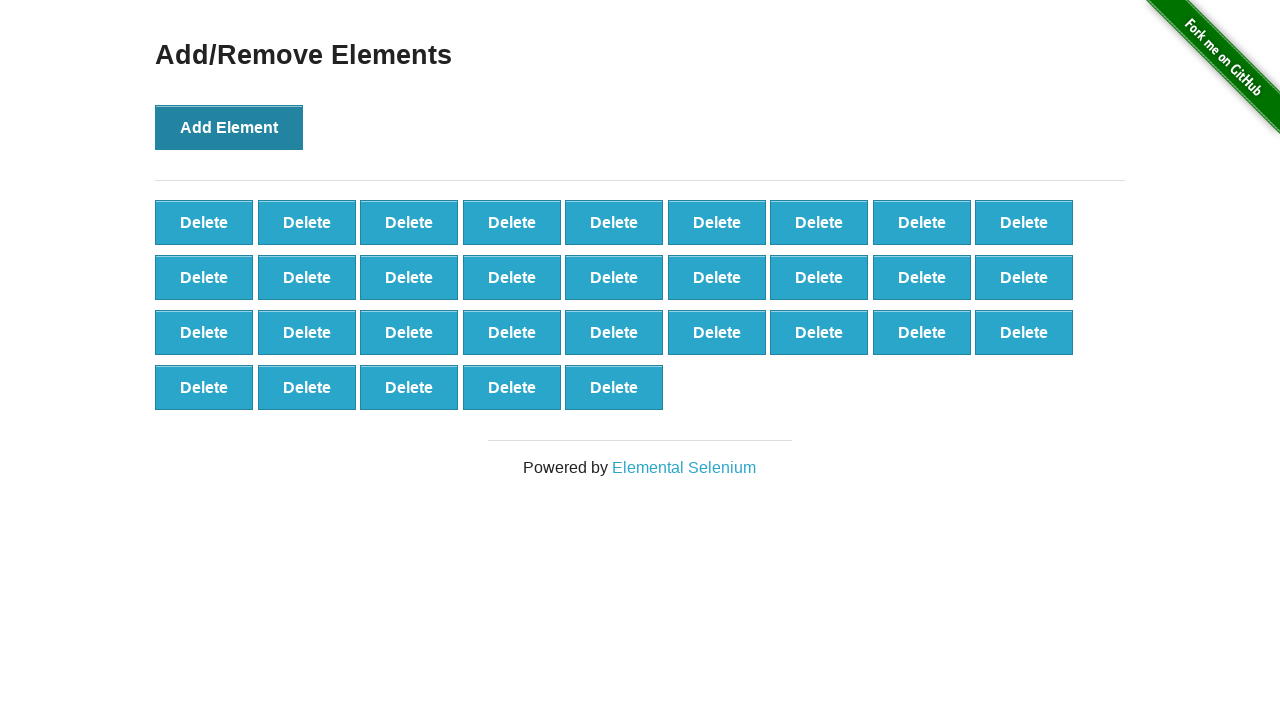

Clicked 'Add Element' button (iteration 33/100) at (229, 127) on xpath=//div[@id='content']/div/button
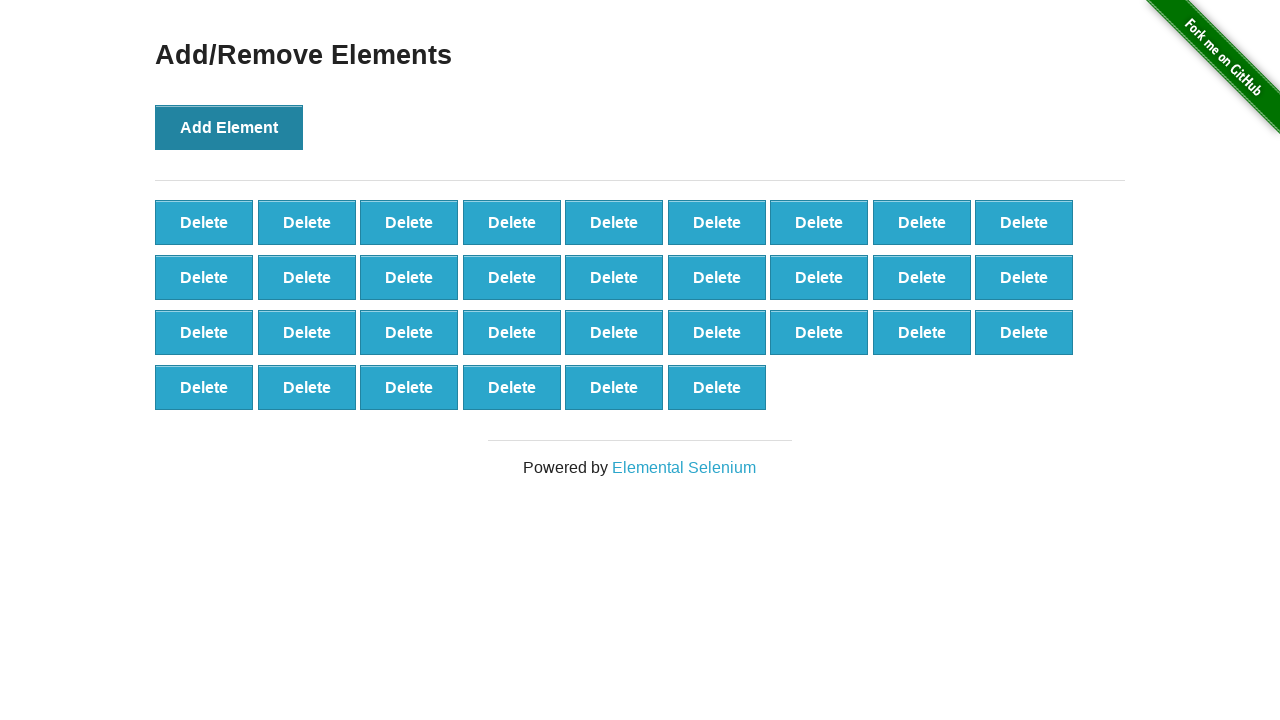

Clicked 'Add Element' button (iteration 34/100) at (229, 127) on xpath=//div[@id='content']/div/button
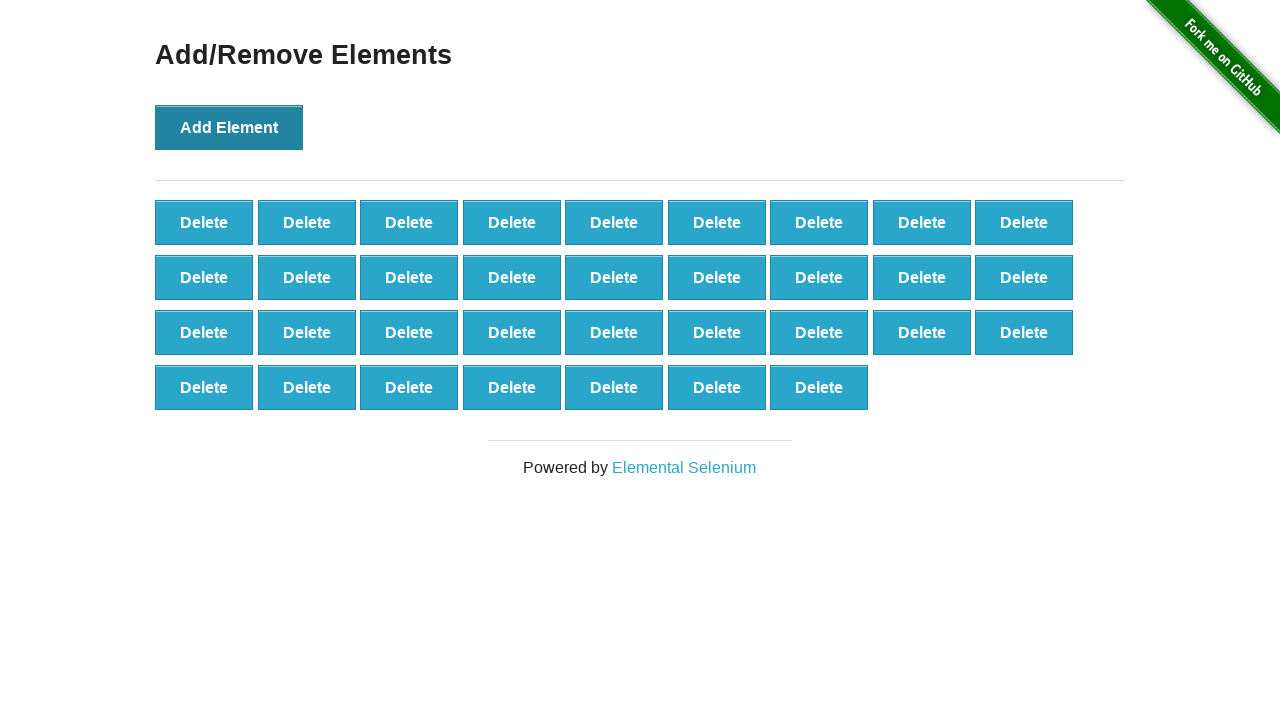

Clicked 'Add Element' button (iteration 35/100) at (229, 127) on xpath=//div[@id='content']/div/button
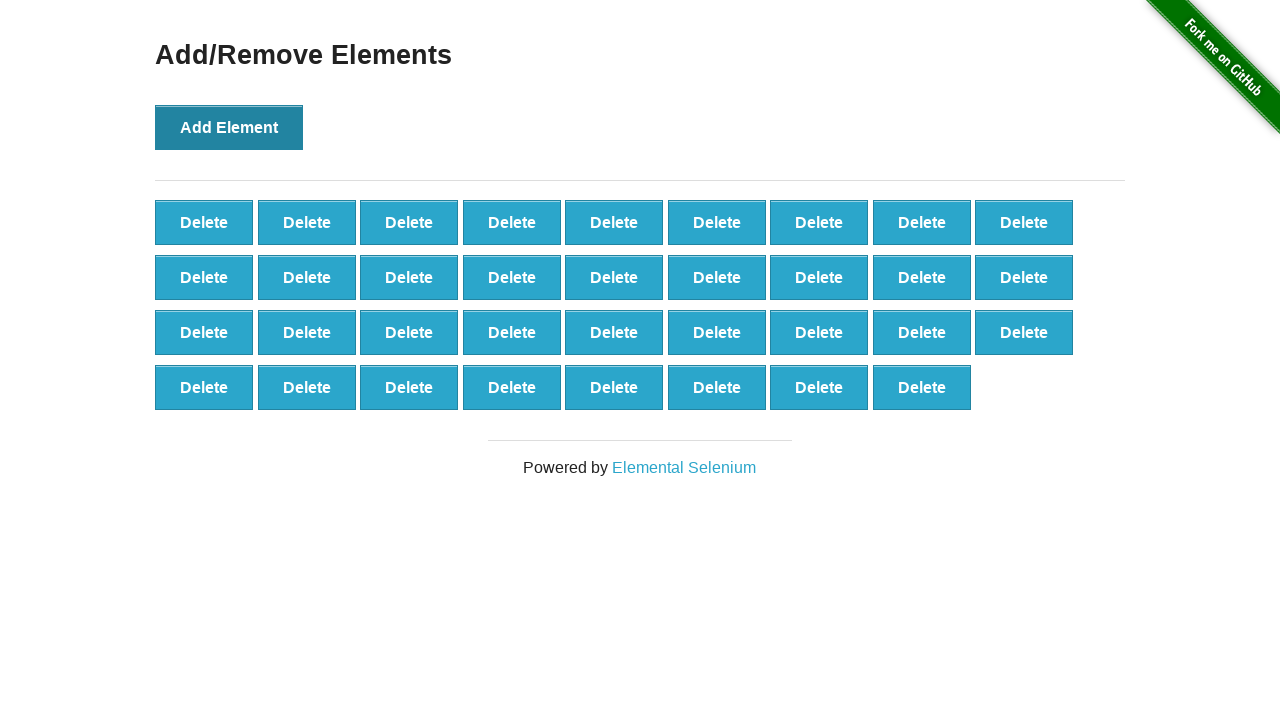

Clicked 'Add Element' button (iteration 36/100) at (229, 127) on xpath=//div[@id='content']/div/button
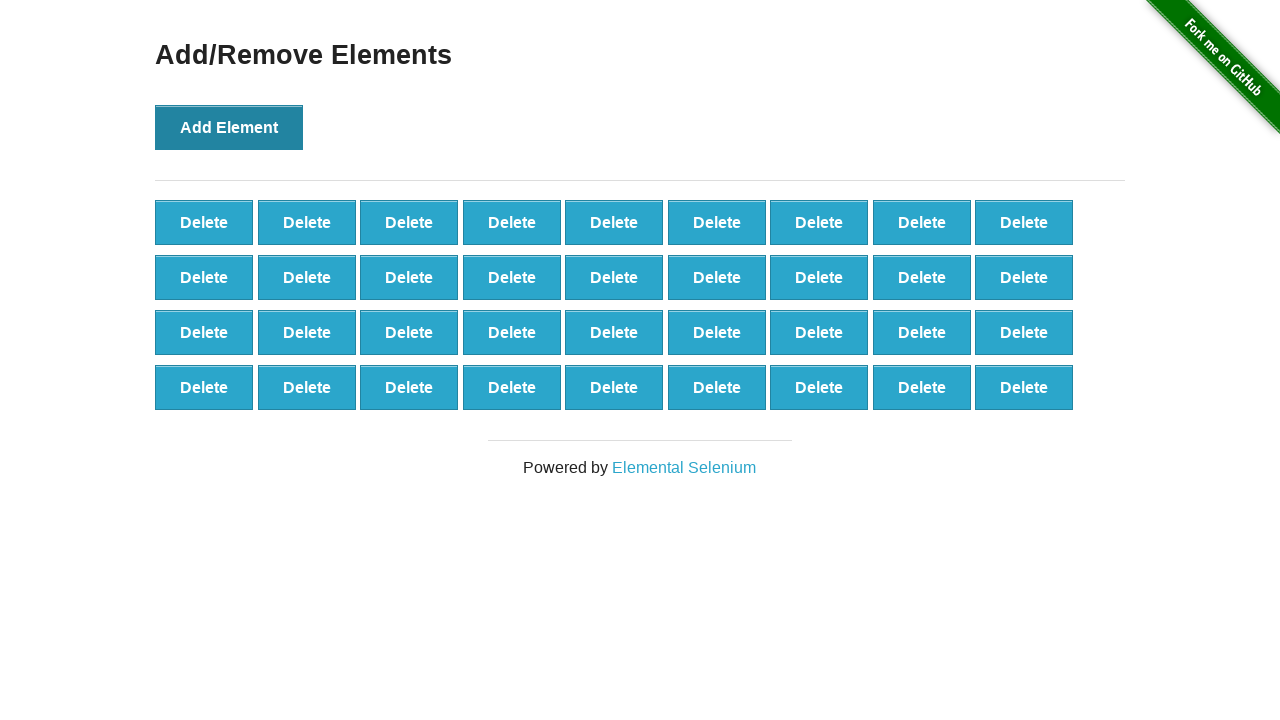

Clicked 'Add Element' button (iteration 37/100) at (229, 127) on xpath=//div[@id='content']/div/button
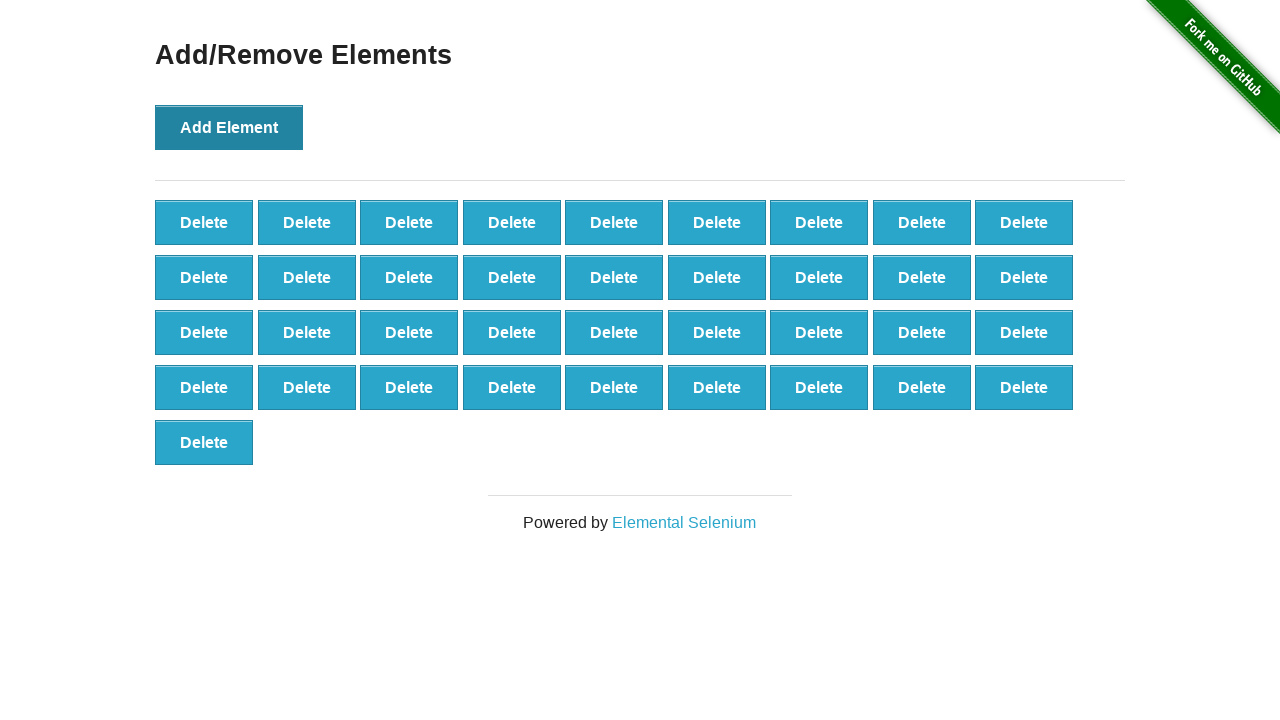

Clicked 'Add Element' button (iteration 38/100) at (229, 127) on xpath=//div[@id='content']/div/button
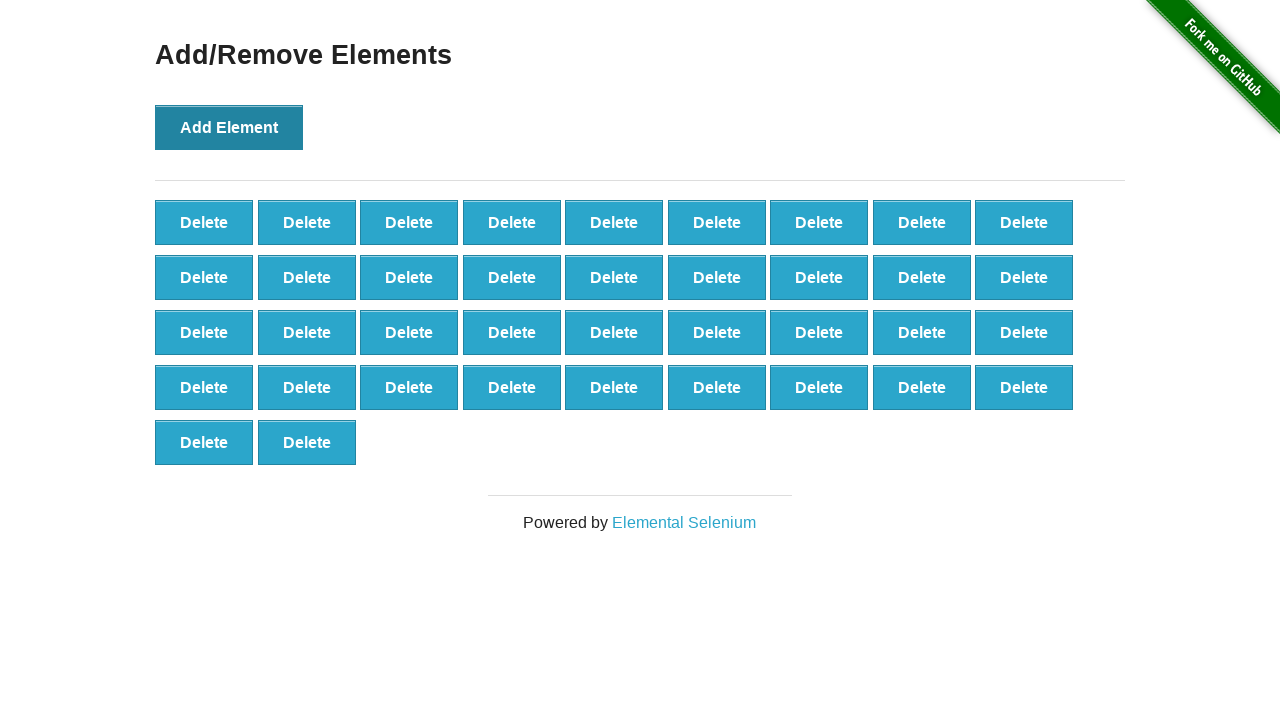

Clicked 'Add Element' button (iteration 39/100) at (229, 127) on xpath=//div[@id='content']/div/button
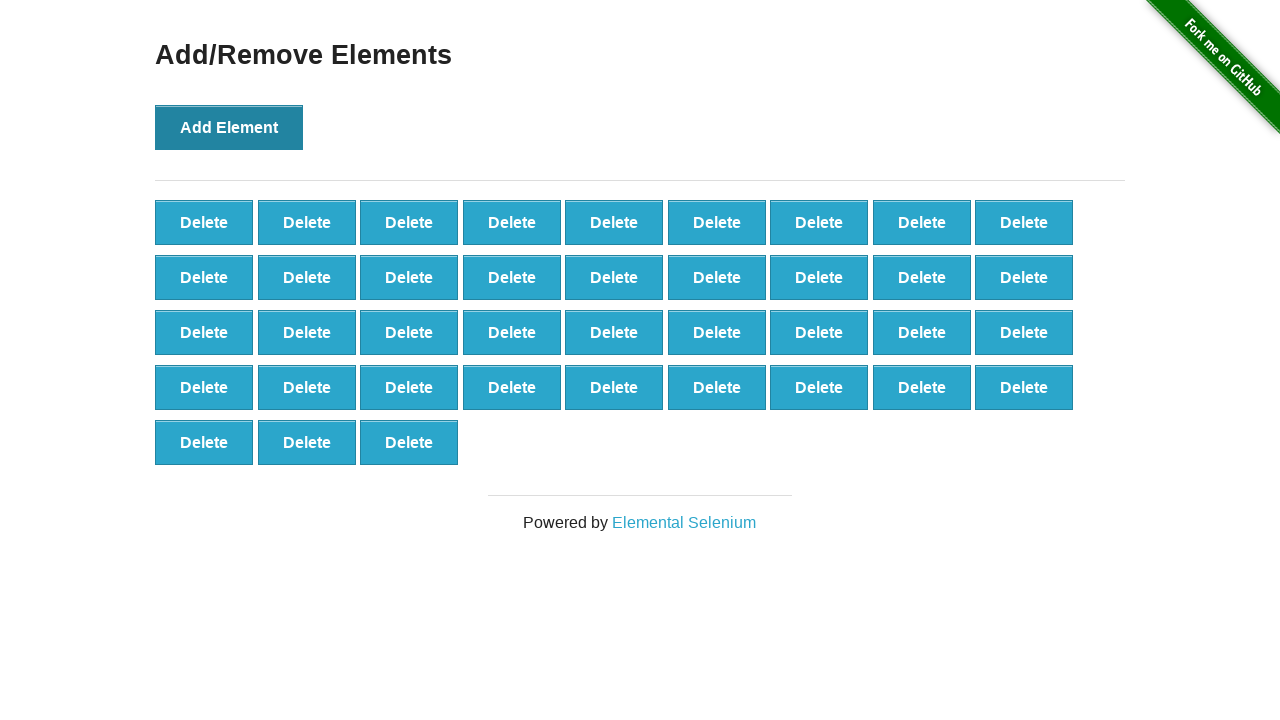

Clicked 'Add Element' button (iteration 40/100) at (229, 127) on xpath=//div[@id='content']/div/button
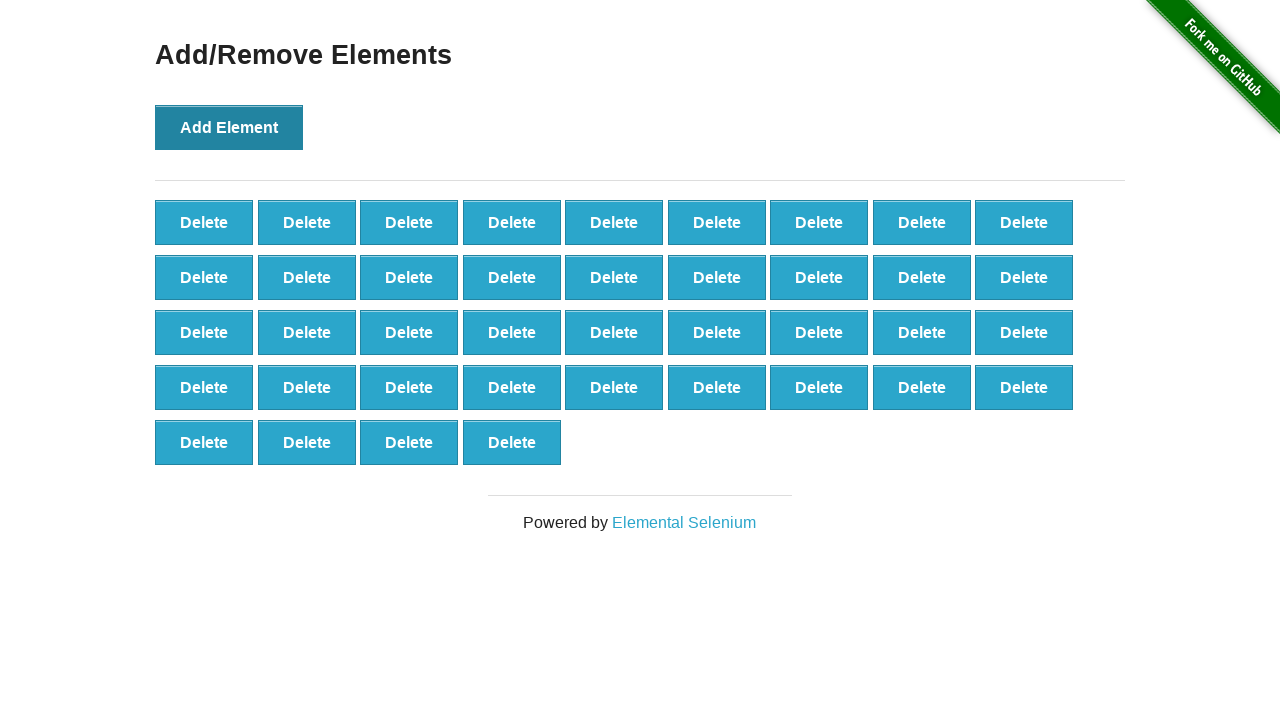

Clicked 'Add Element' button (iteration 41/100) at (229, 127) on xpath=//div[@id='content']/div/button
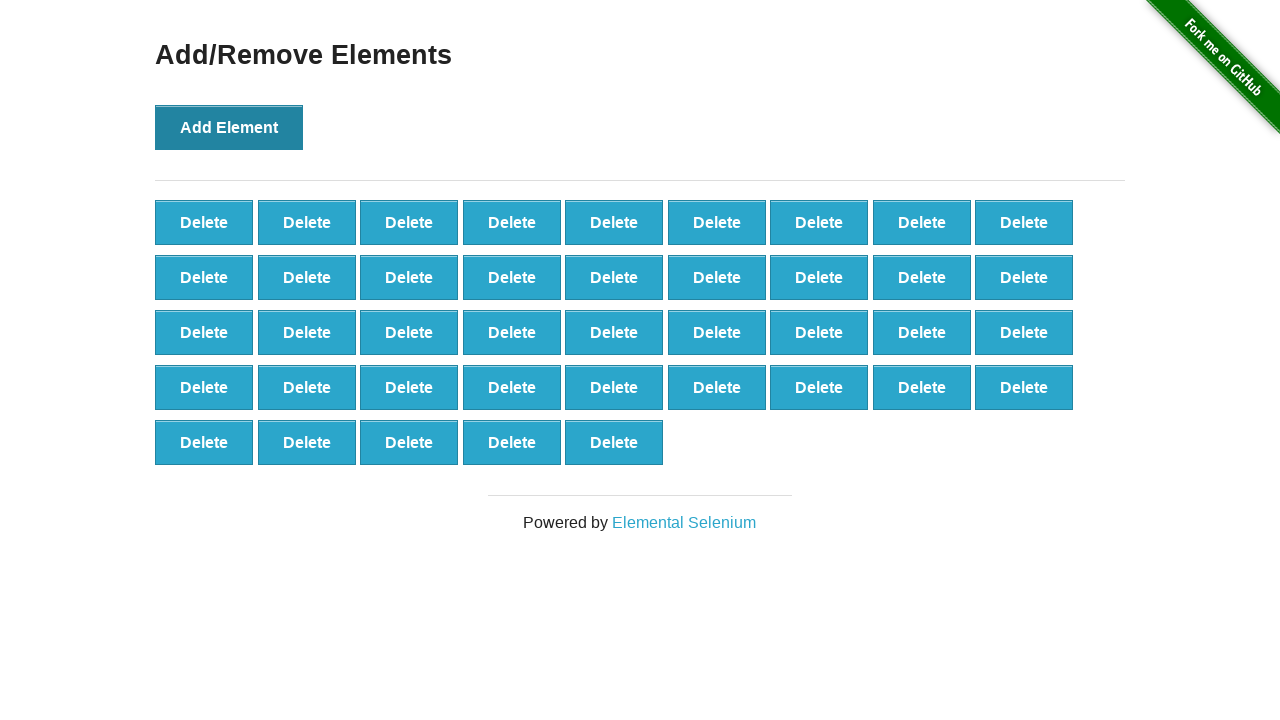

Clicked 'Add Element' button (iteration 42/100) at (229, 127) on xpath=//div[@id='content']/div/button
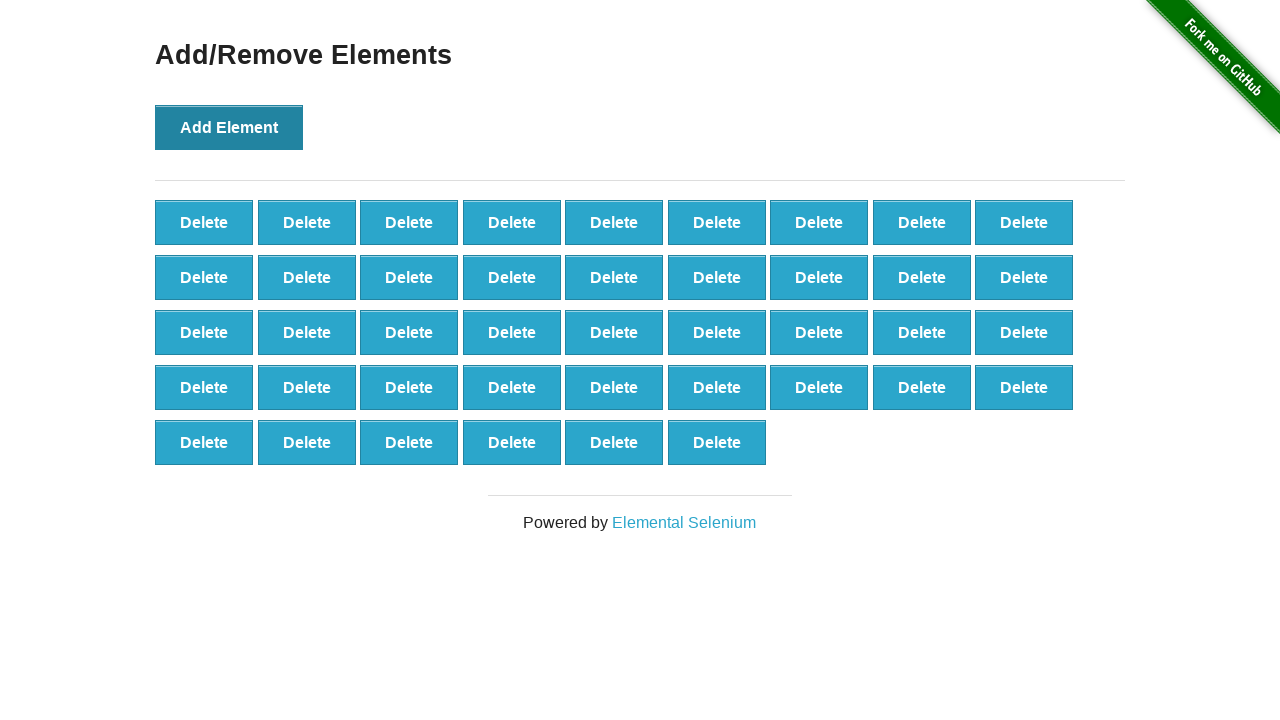

Clicked 'Add Element' button (iteration 43/100) at (229, 127) on xpath=//div[@id='content']/div/button
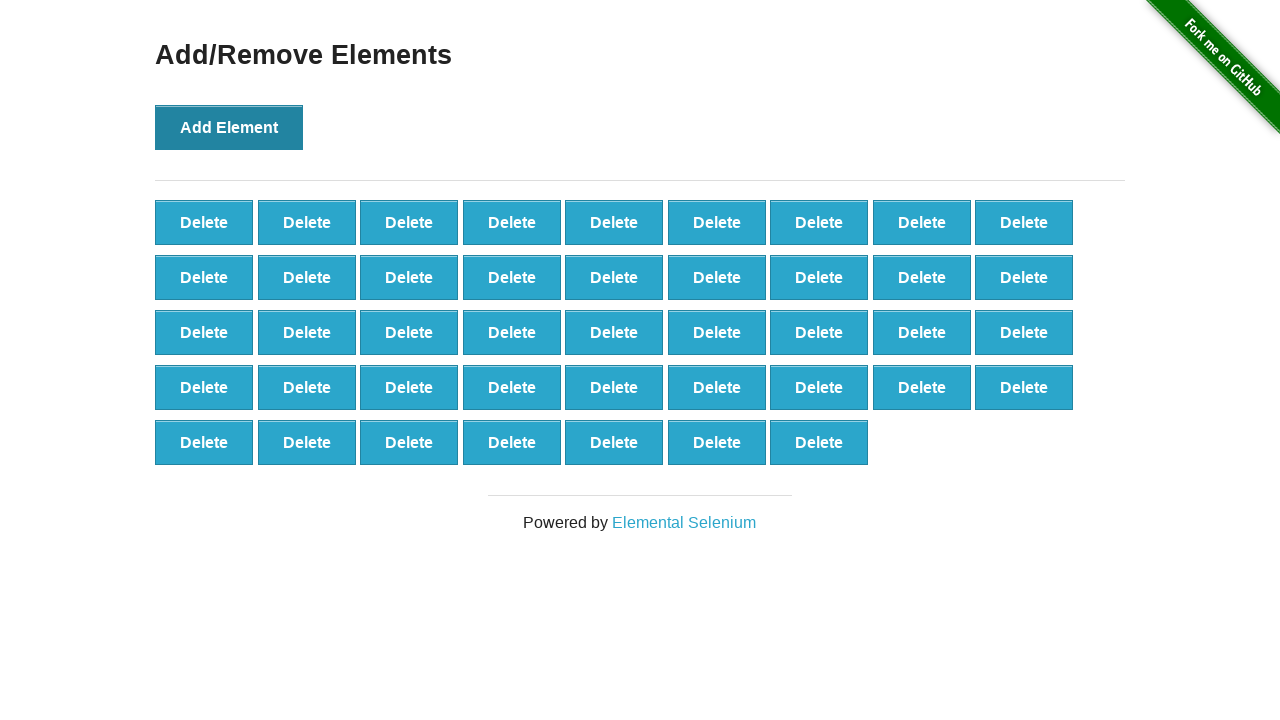

Clicked 'Add Element' button (iteration 44/100) at (229, 127) on xpath=//div[@id='content']/div/button
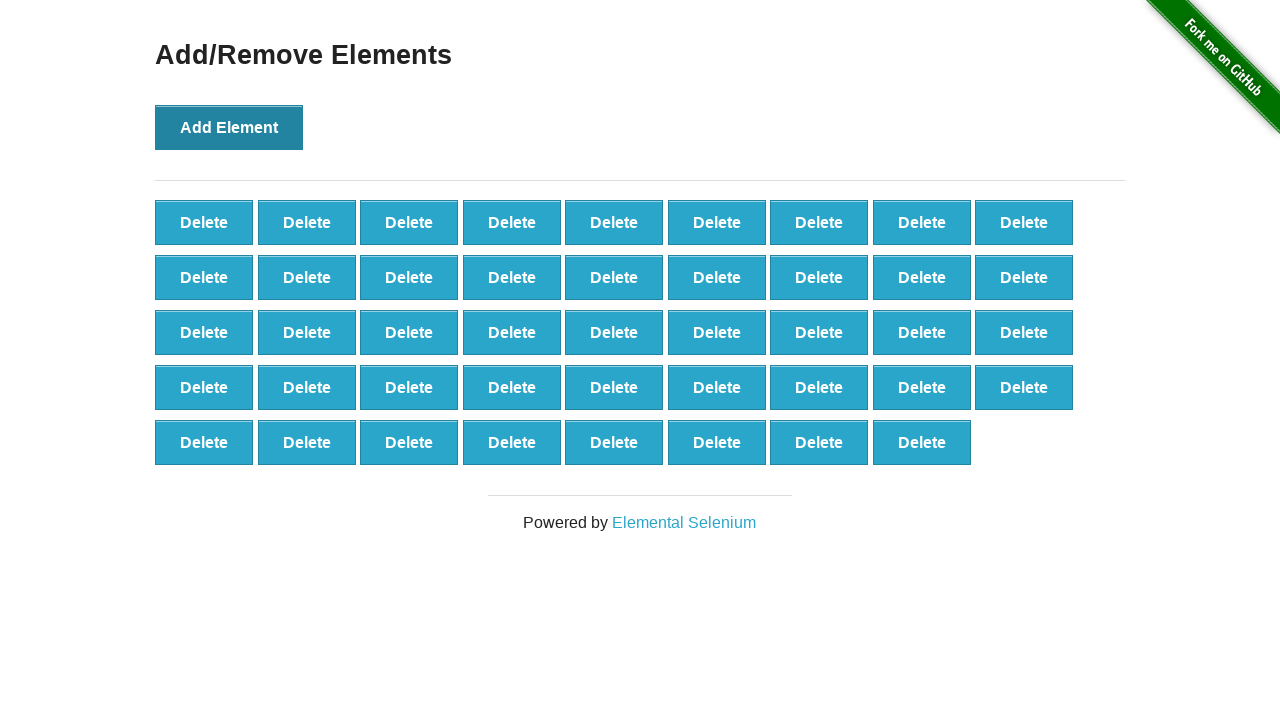

Clicked 'Add Element' button (iteration 45/100) at (229, 127) on xpath=//div[@id='content']/div/button
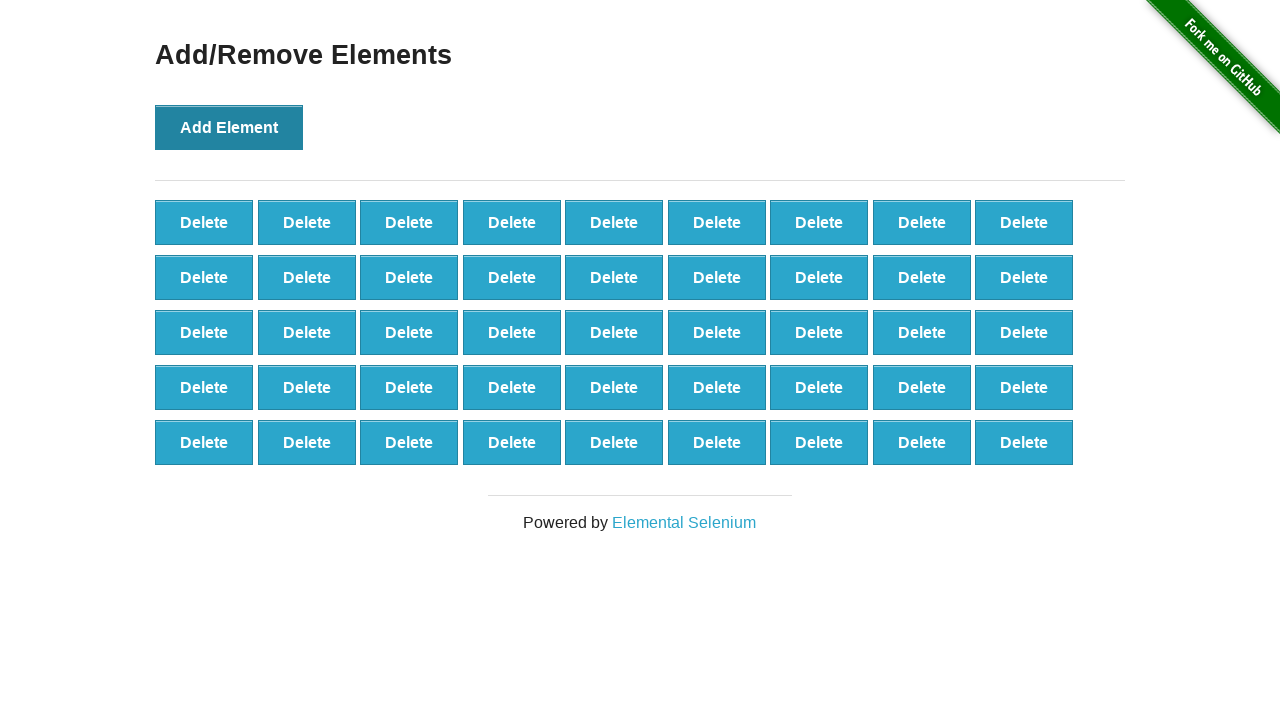

Clicked 'Add Element' button (iteration 46/100) at (229, 127) on xpath=//div[@id='content']/div/button
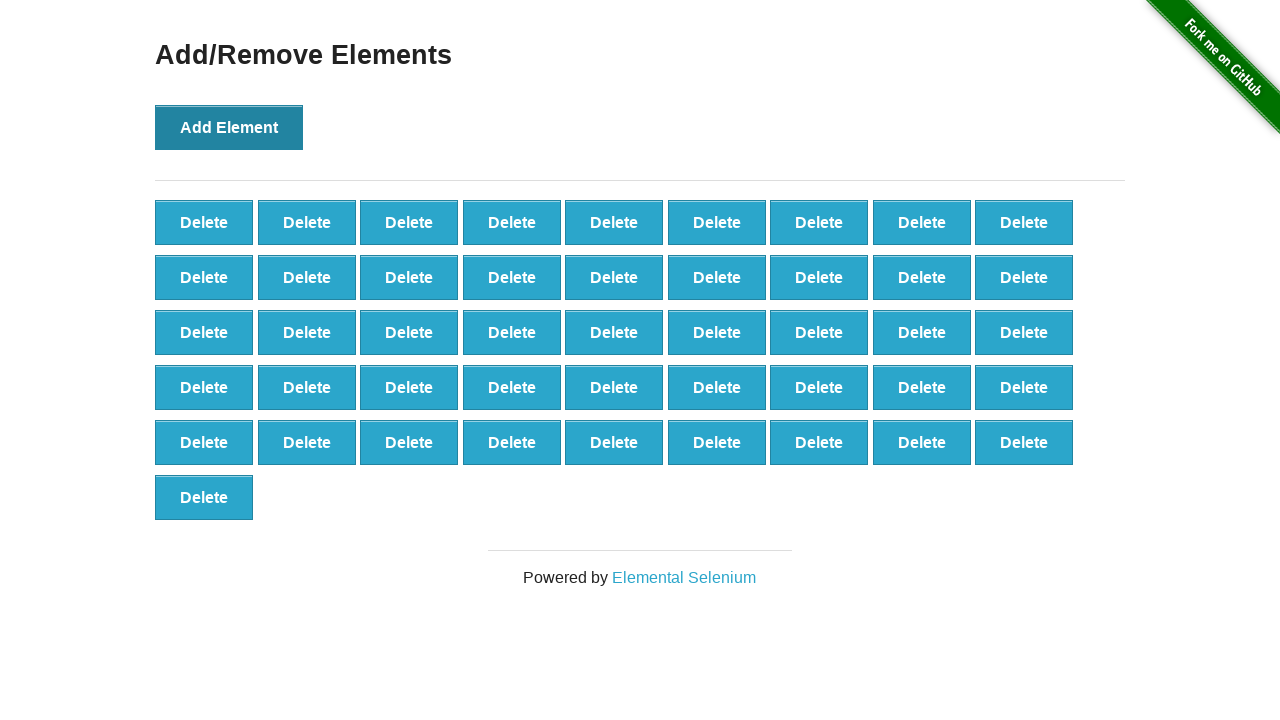

Clicked 'Add Element' button (iteration 47/100) at (229, 127) on xpath=//div[@id='content']/div/button
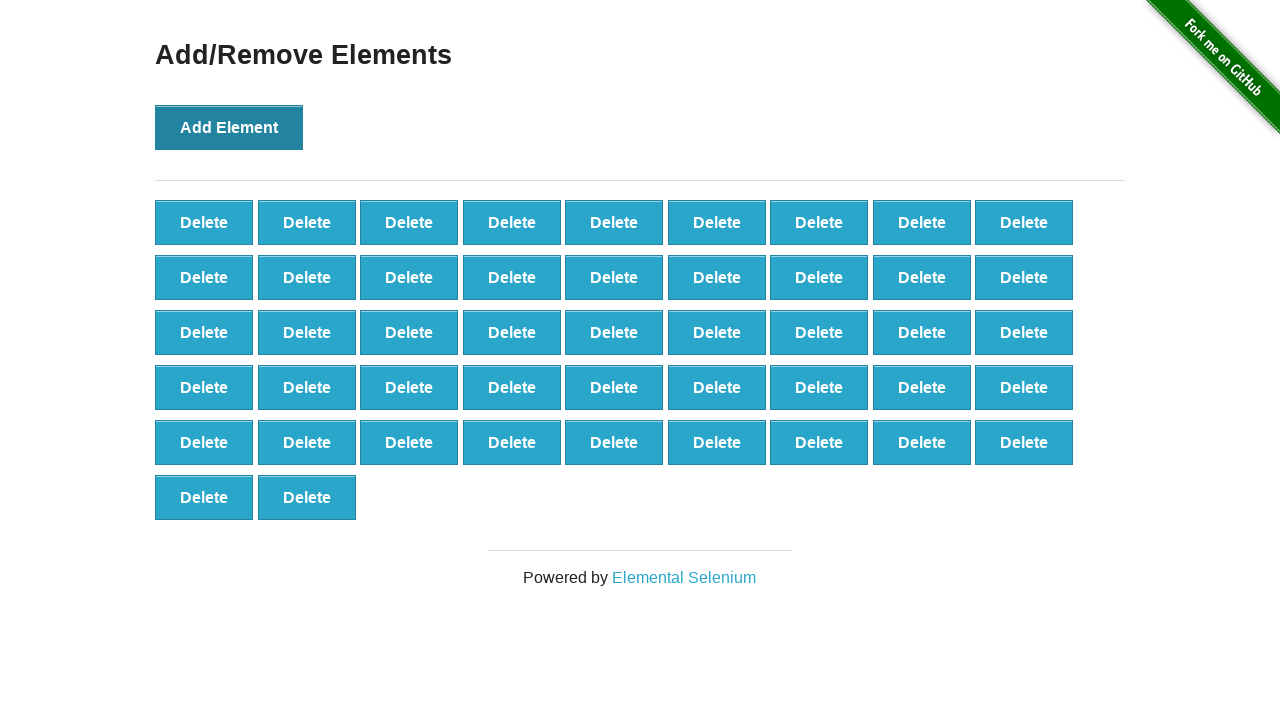

Clicked 'Add Element' button (iteration 48/100) at (229, 127) on xpath=//div[@id='content']/div/button
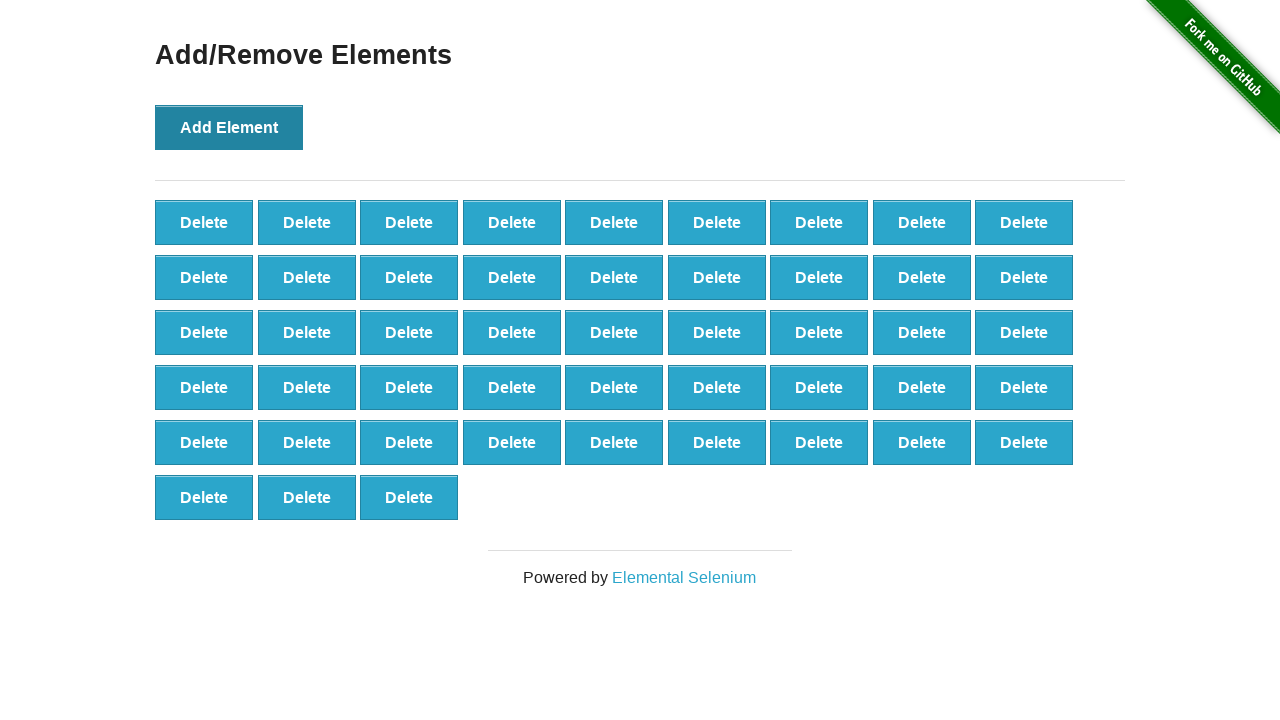

Clicked 'Add Element' button (iteration 49/100) at (229, 127) on xpath=//div[@id='content']/div/button
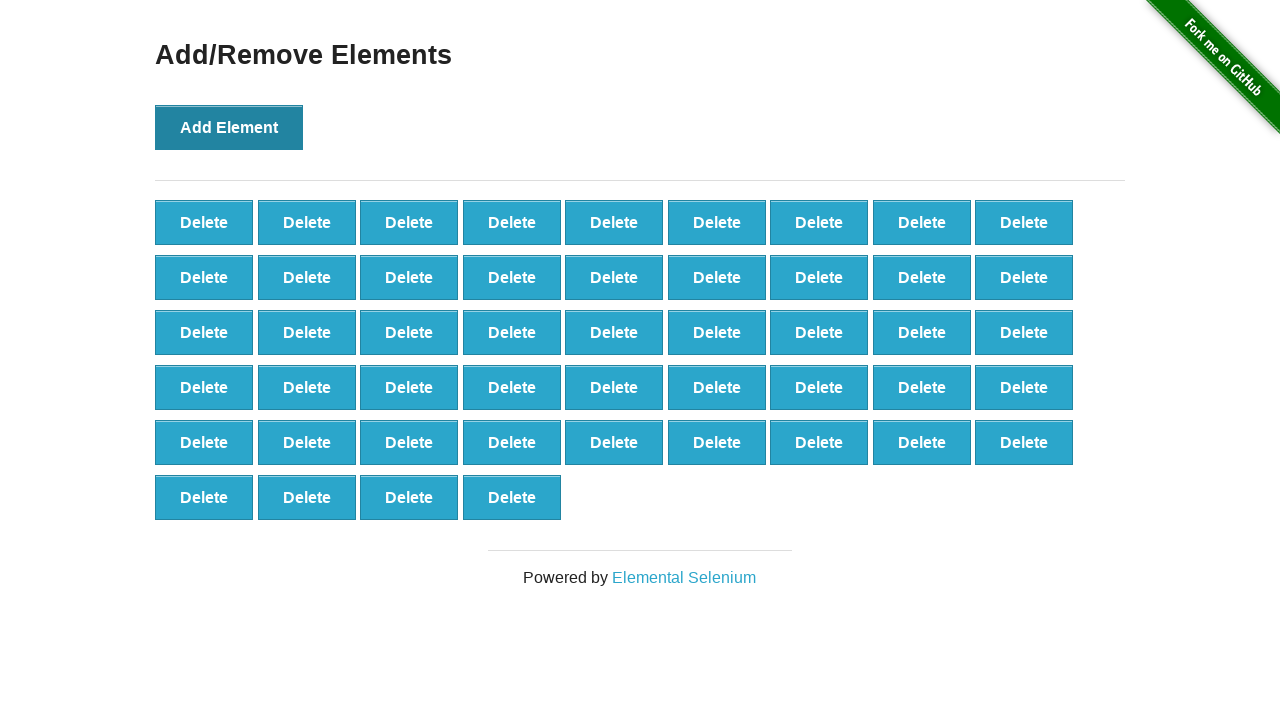

Clicked 'Add Element' button (iteration 50/100) at (229, 127) on xpath=//div[@id='content']/div/button
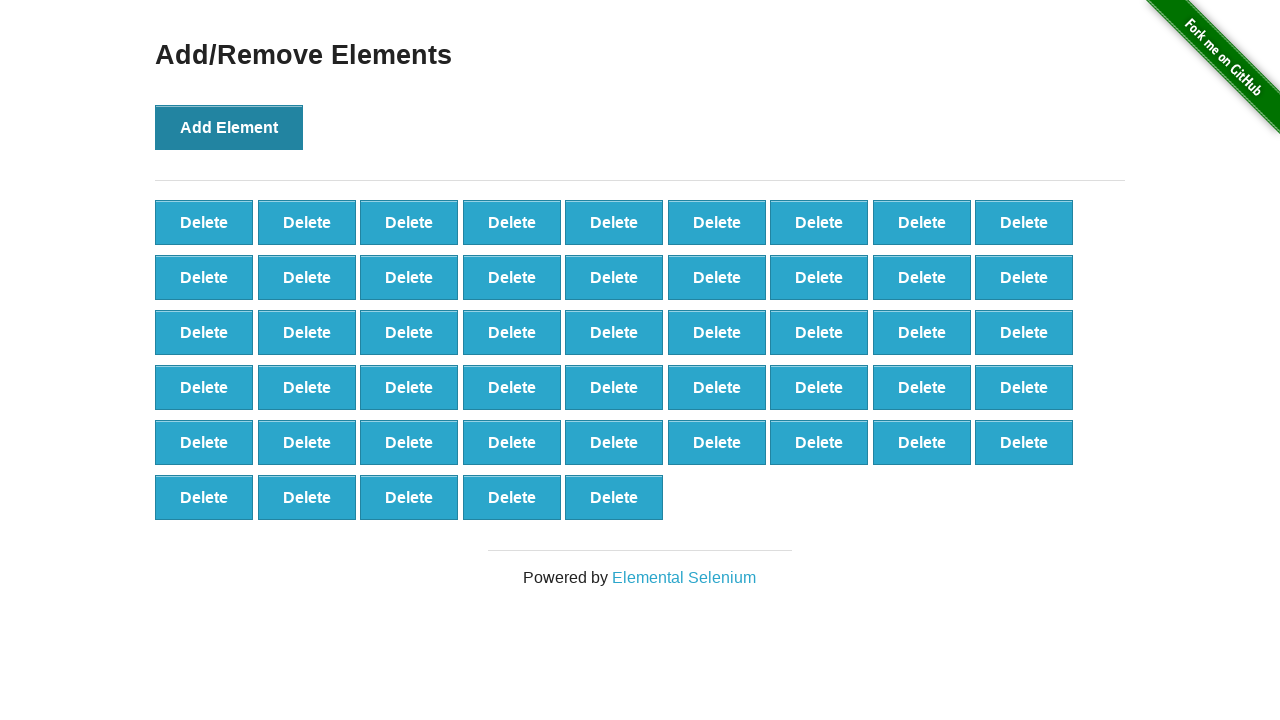

Clicked 'Add Element' button (iteration 51/100) at (229, 127) on xpath=//div[@id='content']/div/button
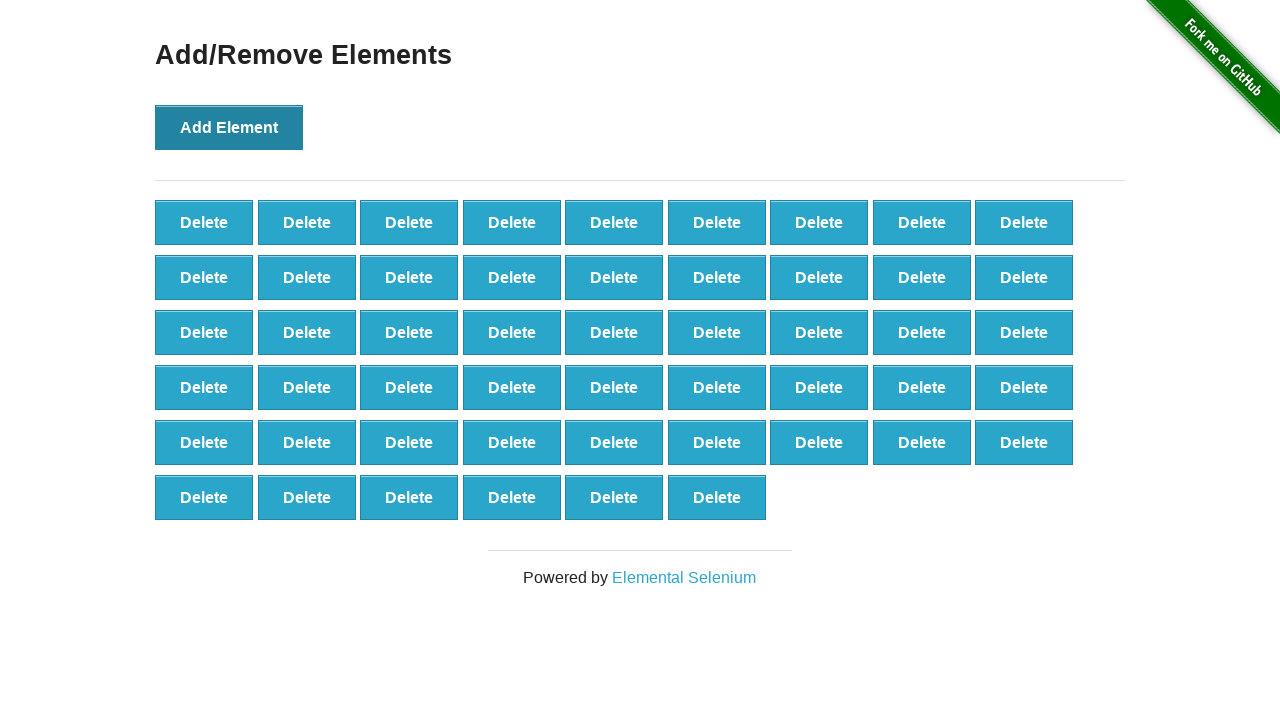

Clicked 'Add Element' button (iteration 52/100) at (229, 127) on xpath=//div[@id='content']/div/button
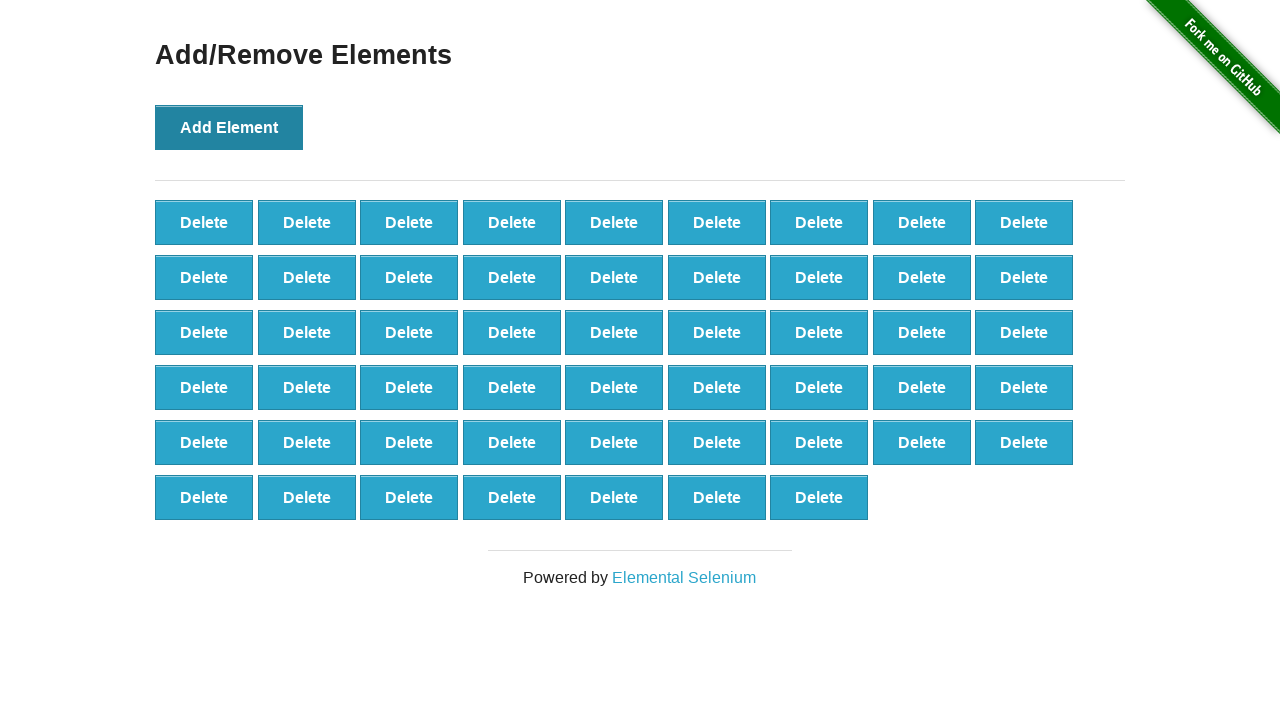

Clicked 'Add Element' button (iteration 53/100) at (229, 127) on xpath=//div[@id='content']/div/button
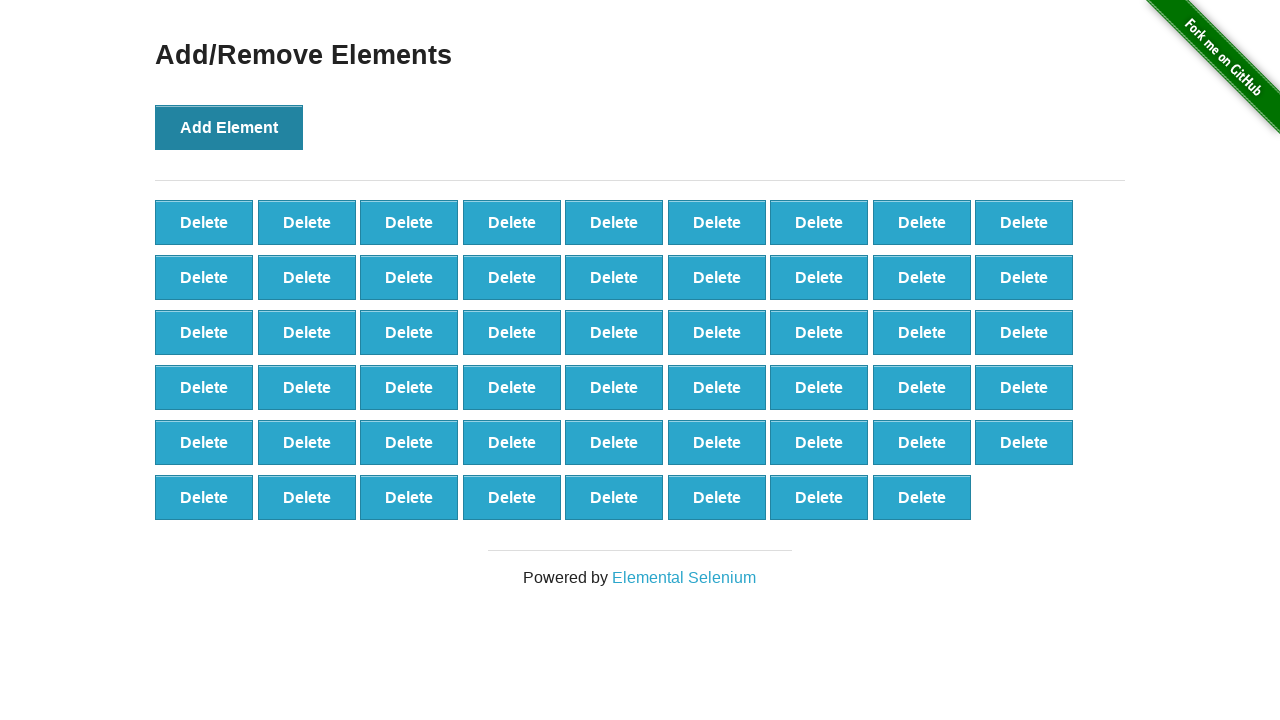

Clicked 'Add Element' button (iteration 54/100) at (229, 127) on xpath=//div[@id='content']/div/button
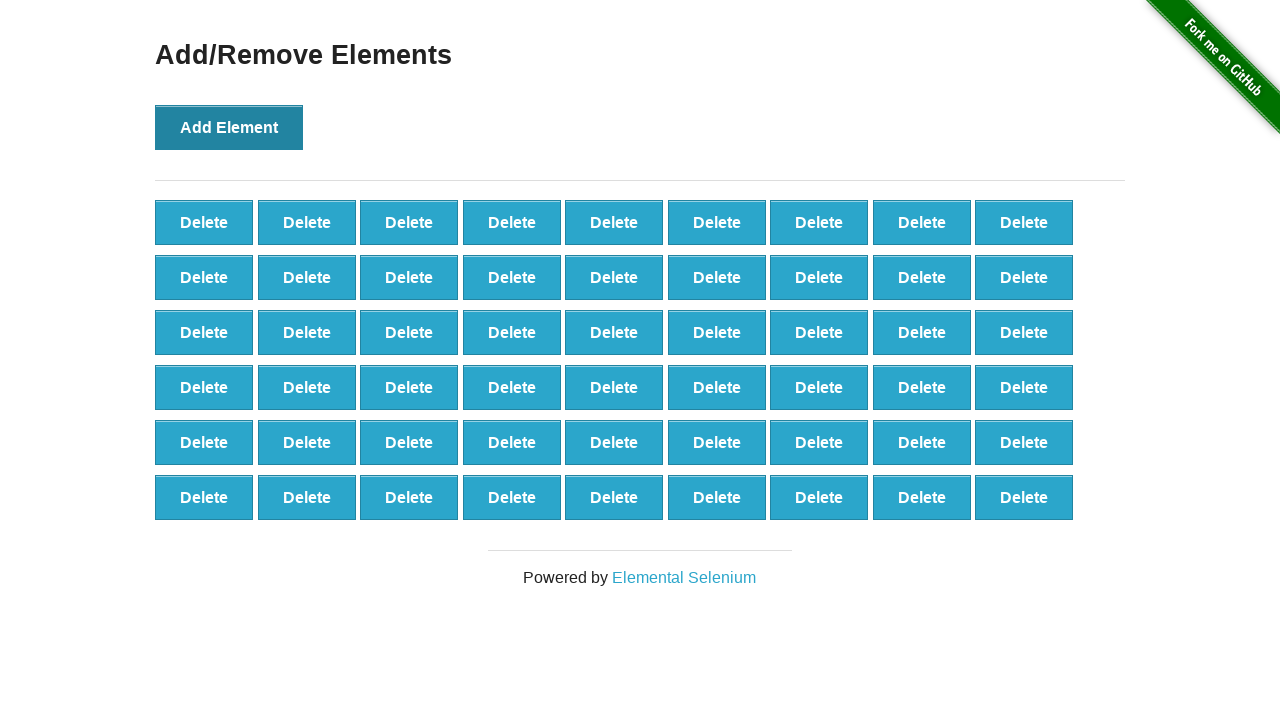

Clicked 'Add Element' button (iteration 55/100) at (229, 127) on xpath=//div[@id='content']/div/button
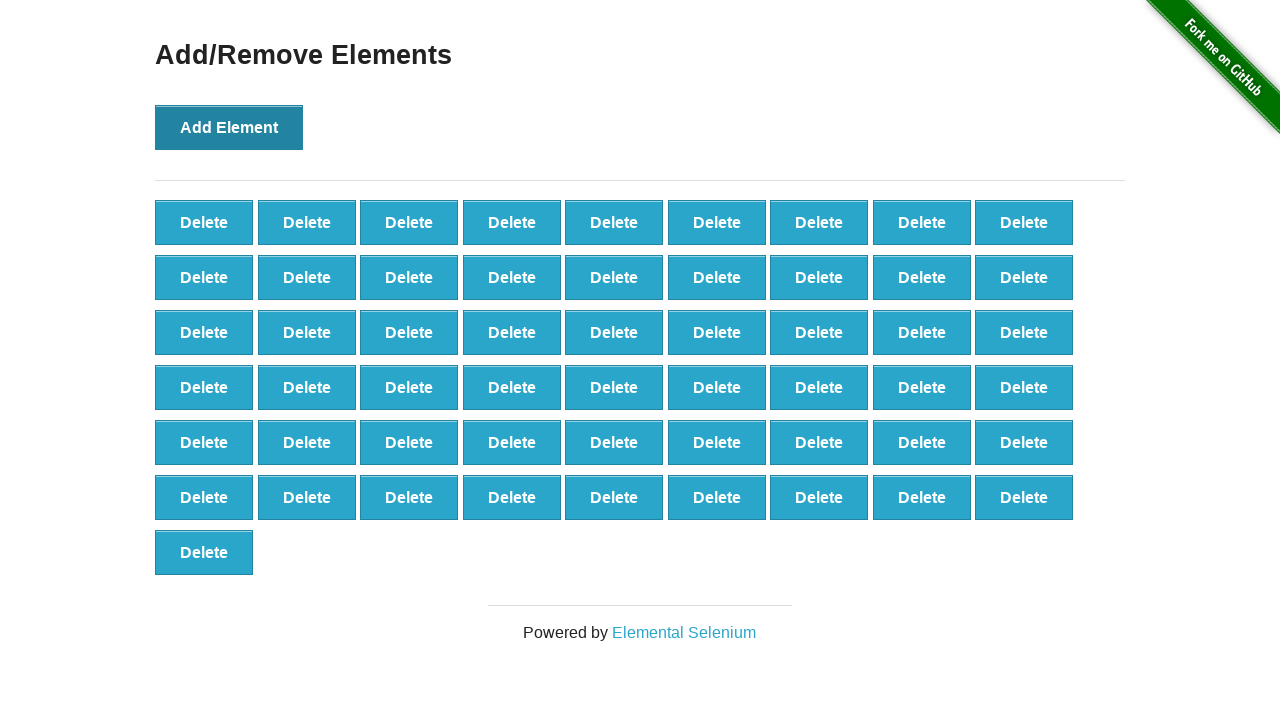

Clicked 'Add Element' button (iteration 56/100) at (229, 127) on xpath=//div[@id='content']/div/button
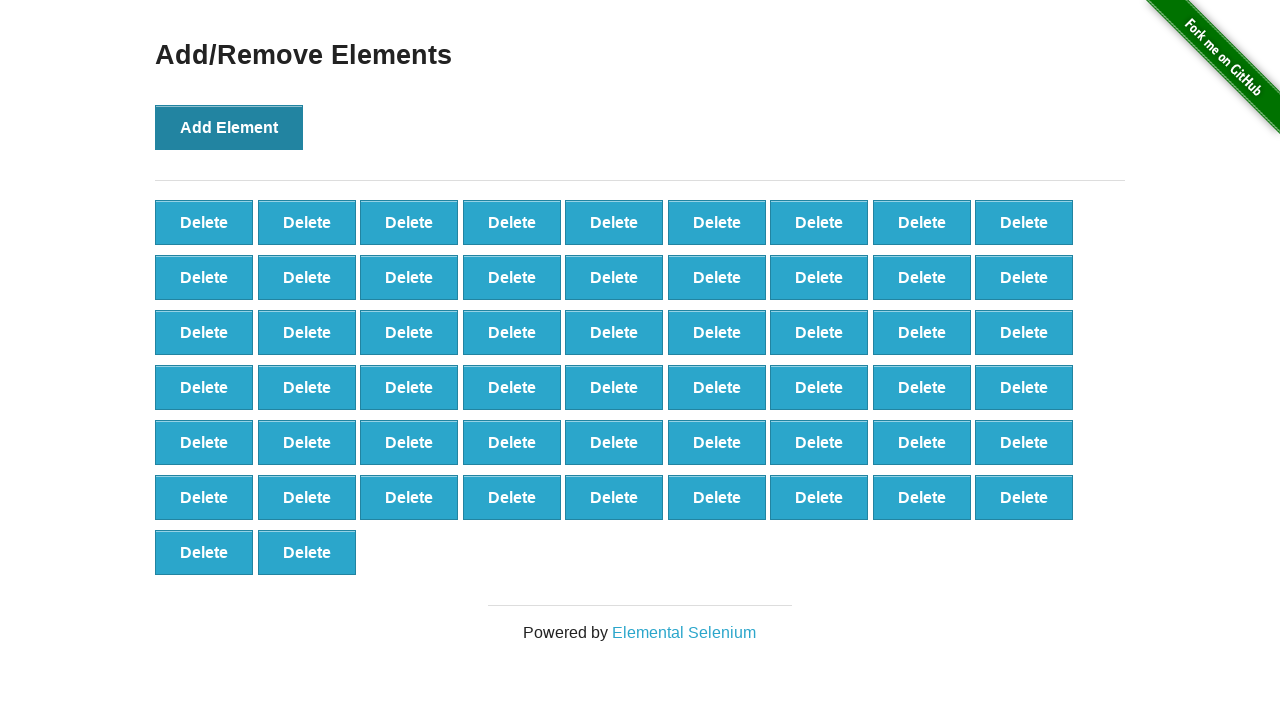

Clicked 'Add Element' button (iteration 57/100) at (229, 127) on xpath=//div[@id='content']/div/button
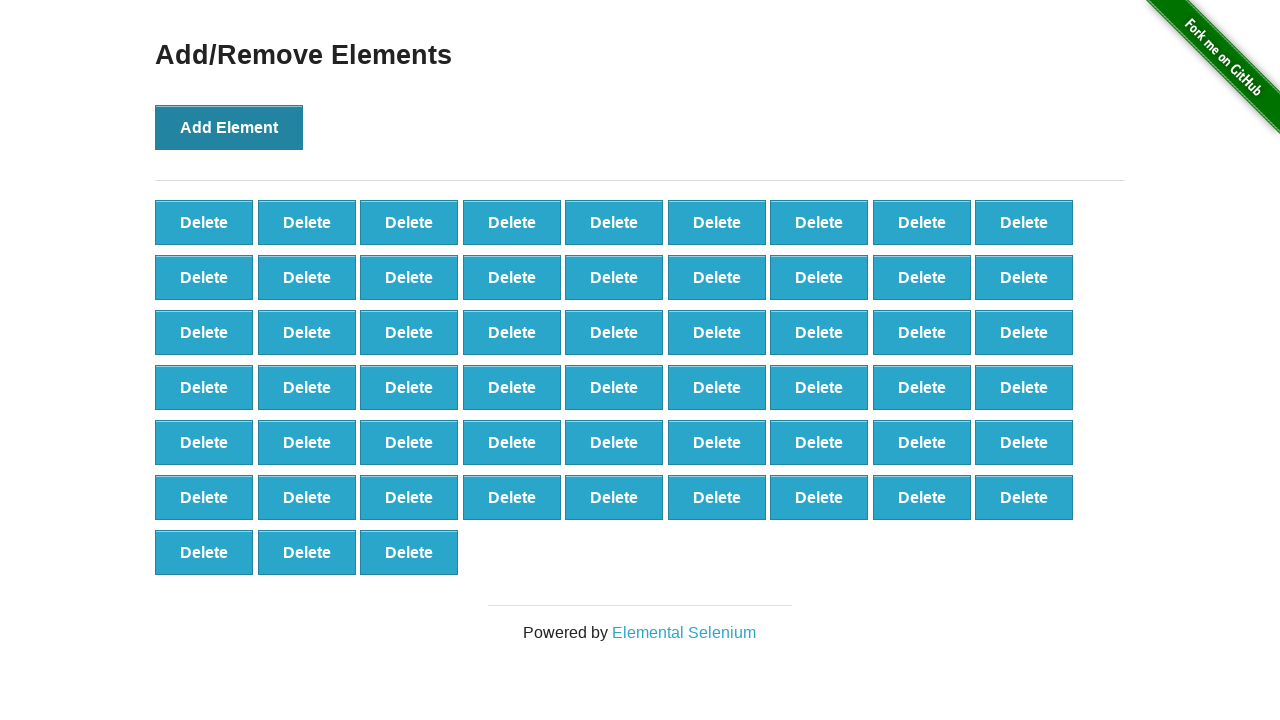

Clicked 'Add Element' button (iteration 58/100) at (229, 127) on xpath=//div[@id='content']/div/button
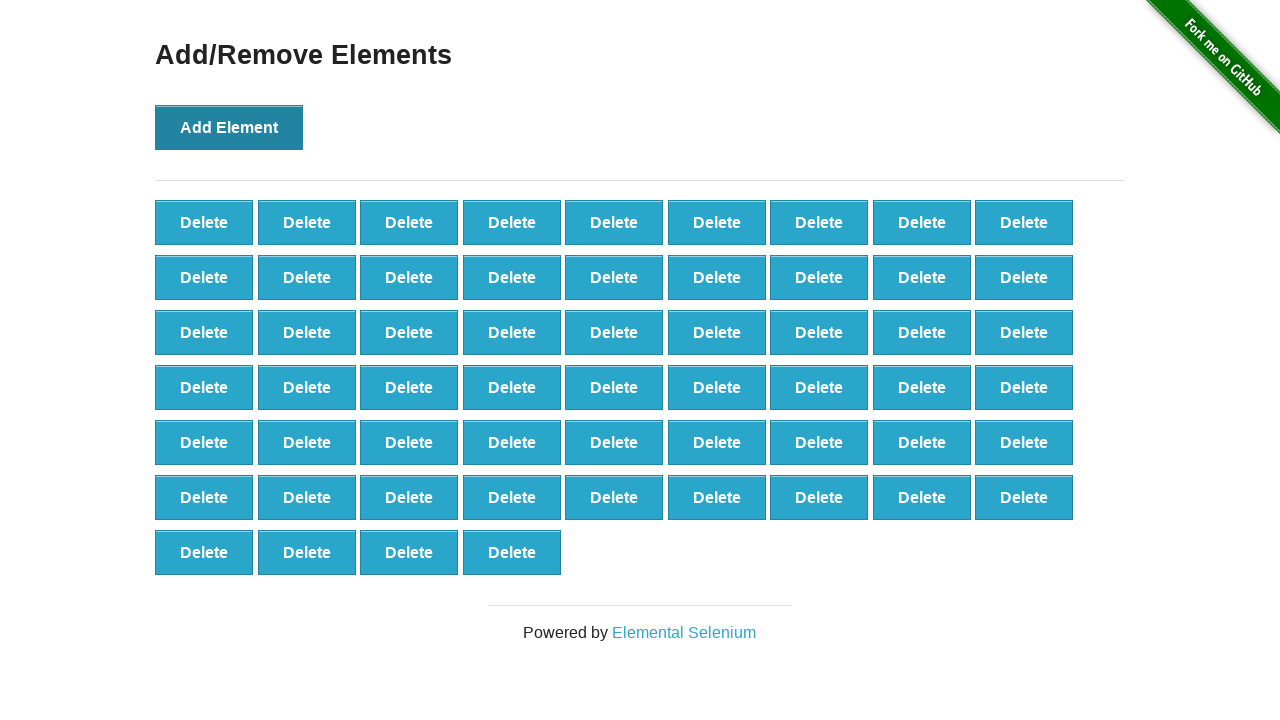

Clicked 'Add Element' button (iteration 59/100) at (229, 127) on xpath=//div[@id='content']/div/button
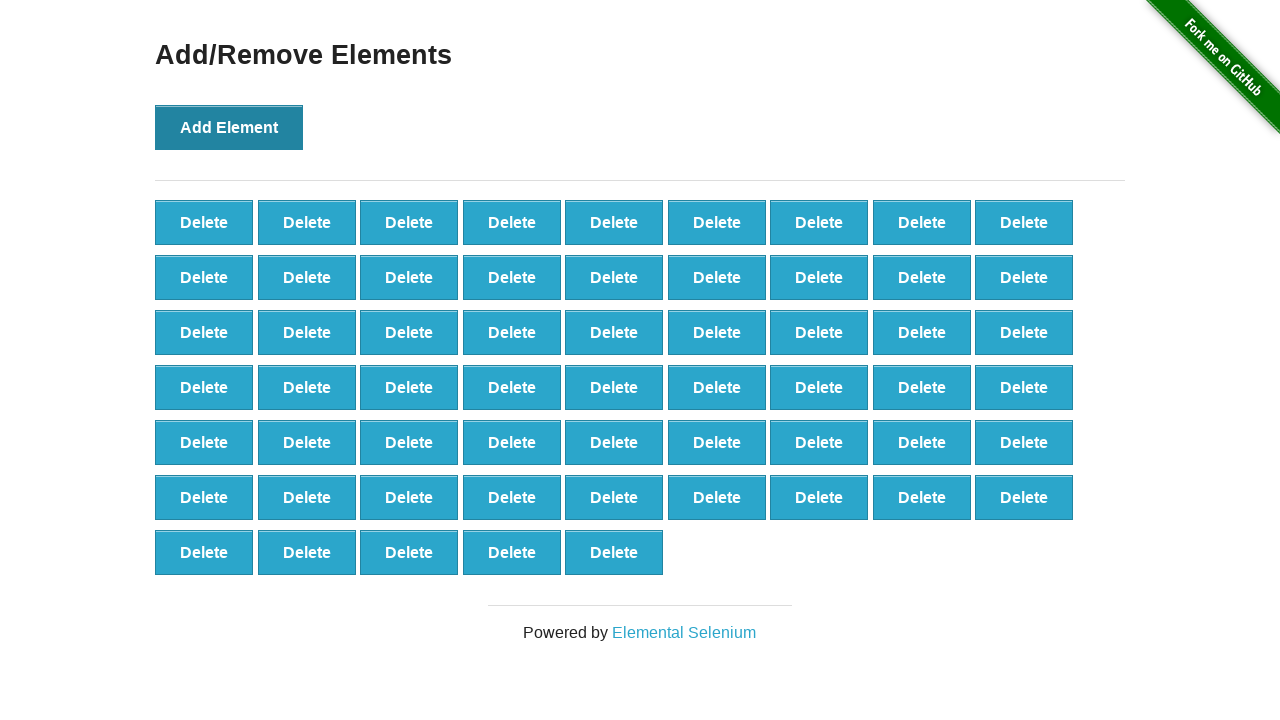

Clicked 'Add Element' button (iteration 60/100) at (229, 127) on xpath=//div[@id='content']/div/button
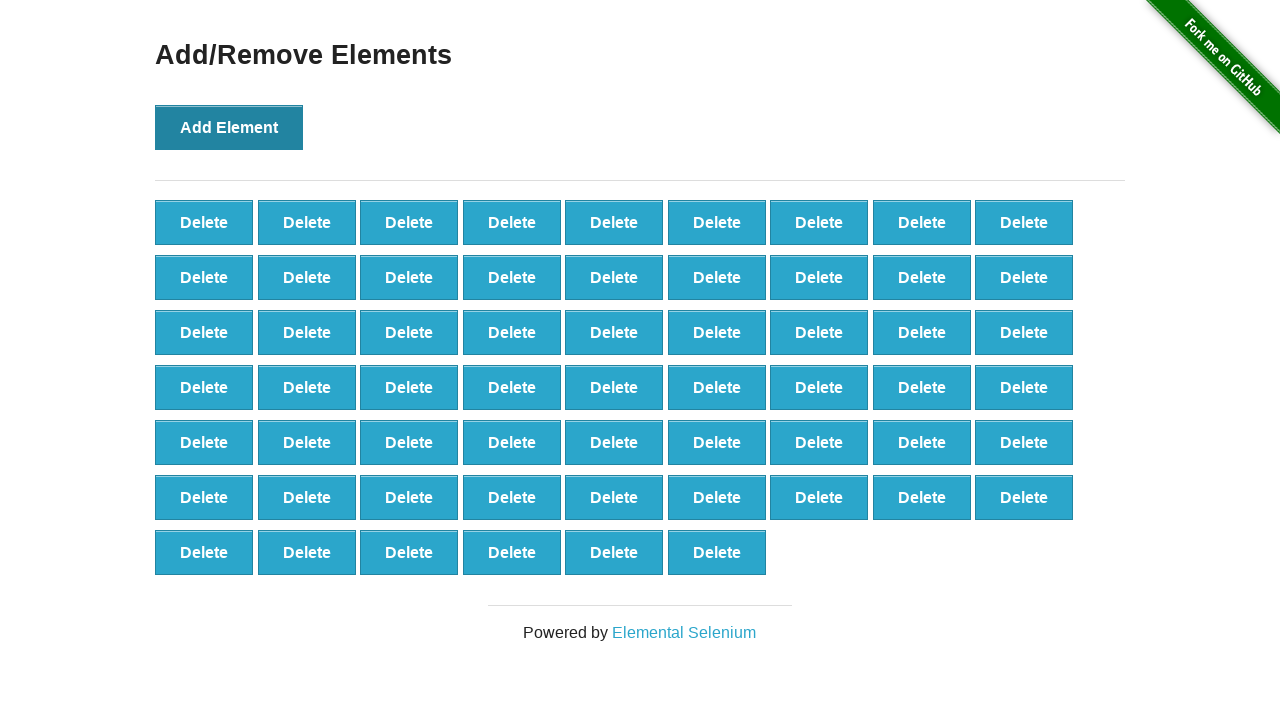

Clicked 'Add Element' button (iteration 61/100) at (229, 127) on xpath=//div[@id='content']/div/button
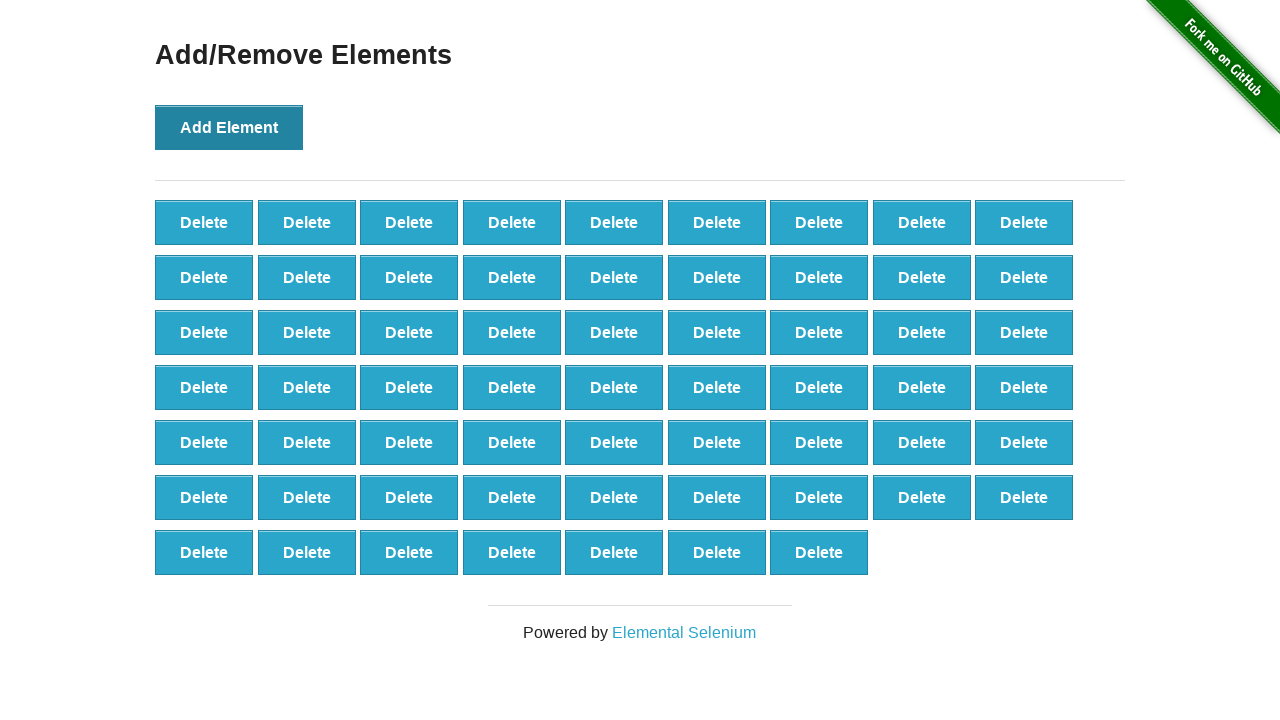

Clicked 'Add Element' button (iteration 62/100) at (229, 127) on xpath=//div[@id='content']/div/button
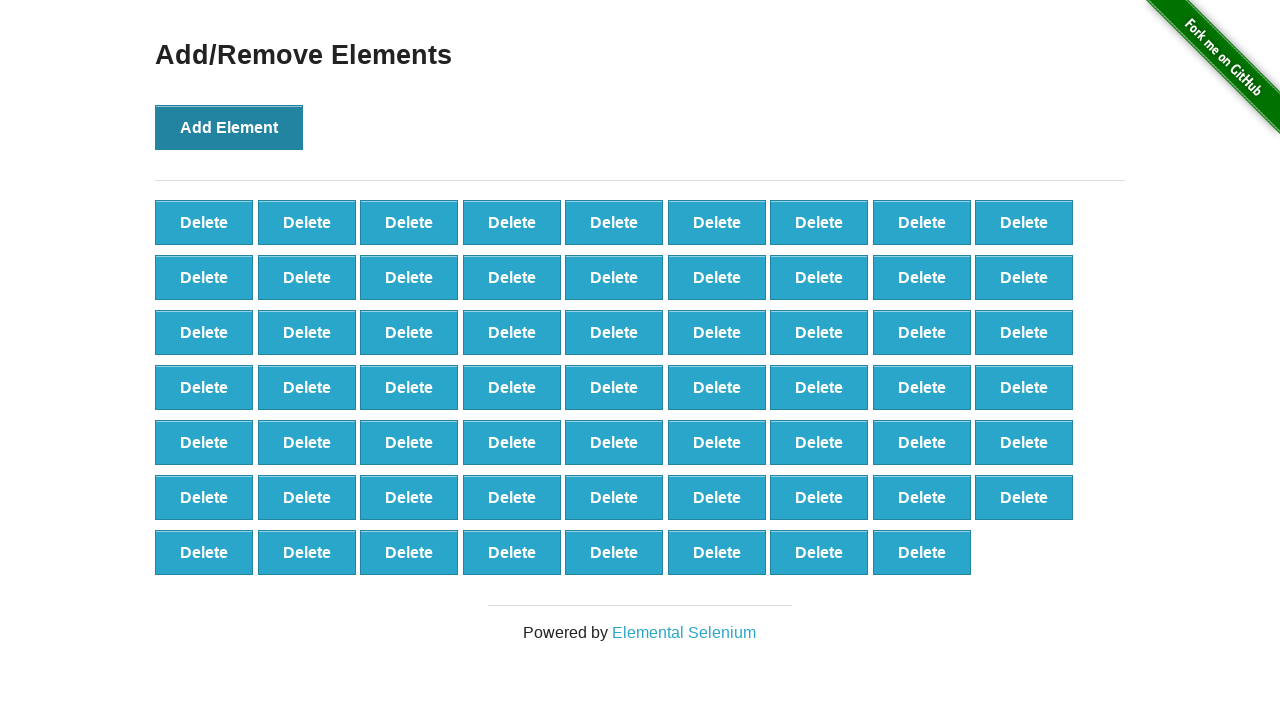

Clicked 'Add Element' button (iteration 63/100) at (229, 127) on xpath=//div[@id='content']/div/button
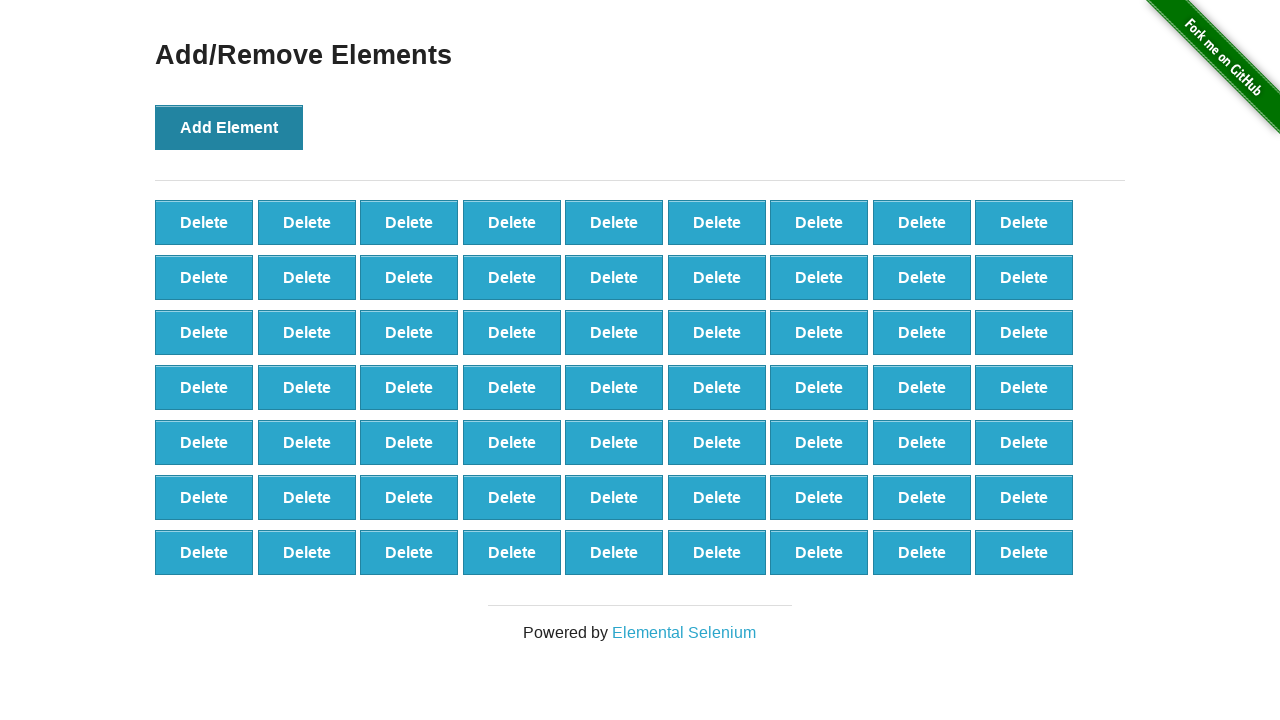

Clicked 'Add Element' button (iteration 64/100) at (229, 127) on xpath=//div[@id='content']/div/button
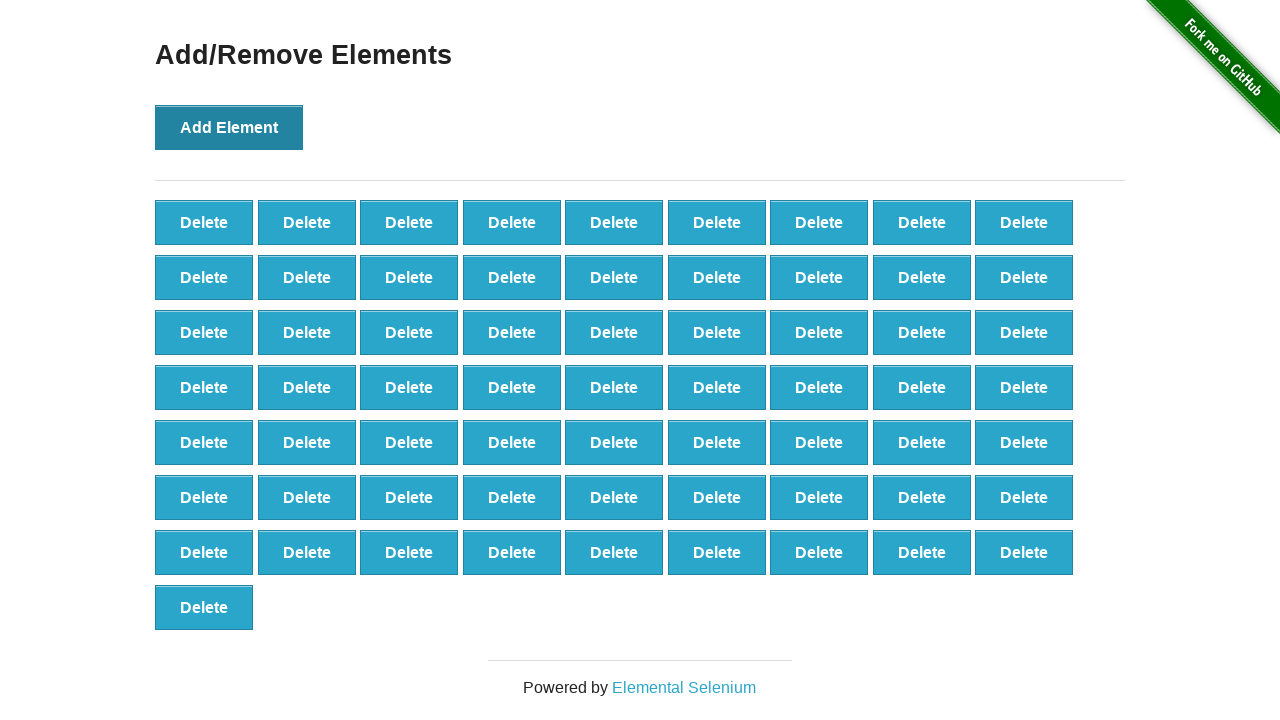

Clicked 'Add Element' button (iteration 65/100) at (229, 127) on xpath=//div[@id='content']/div/button
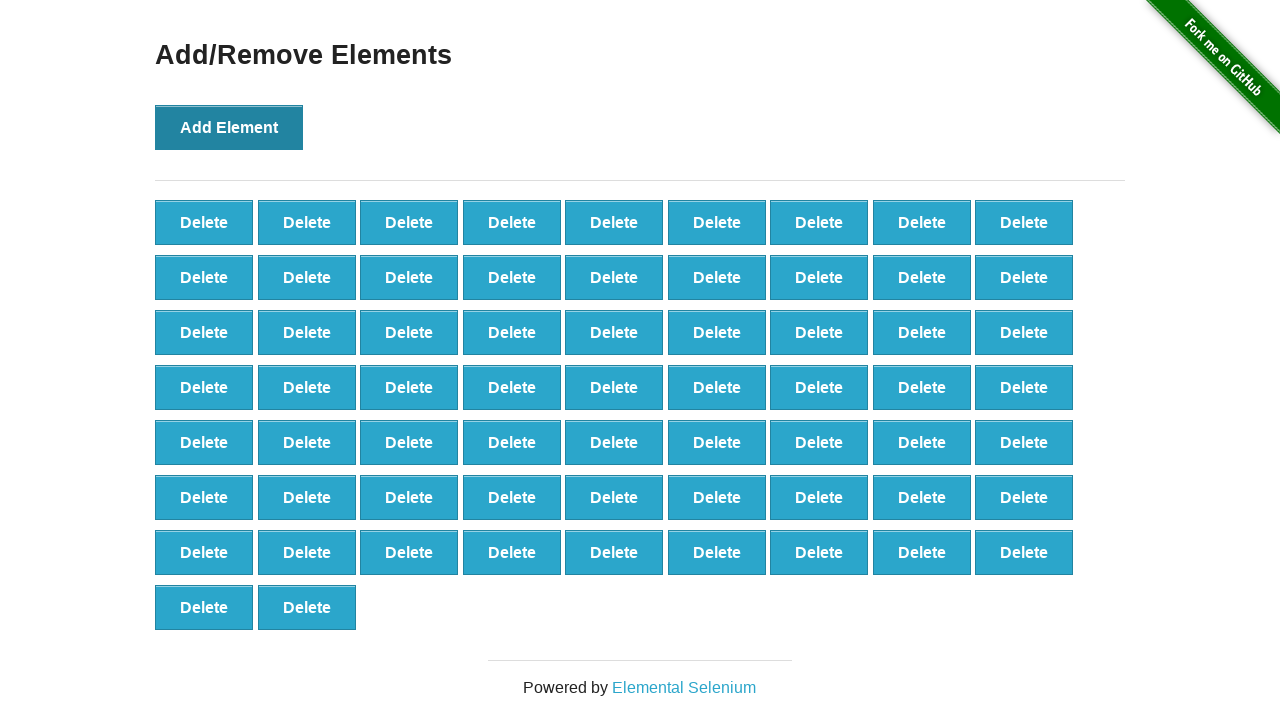

Clicked 'Add Element' button (iteration 66/100) at (229, 127) on xpath=//div[@id='content']/div/button
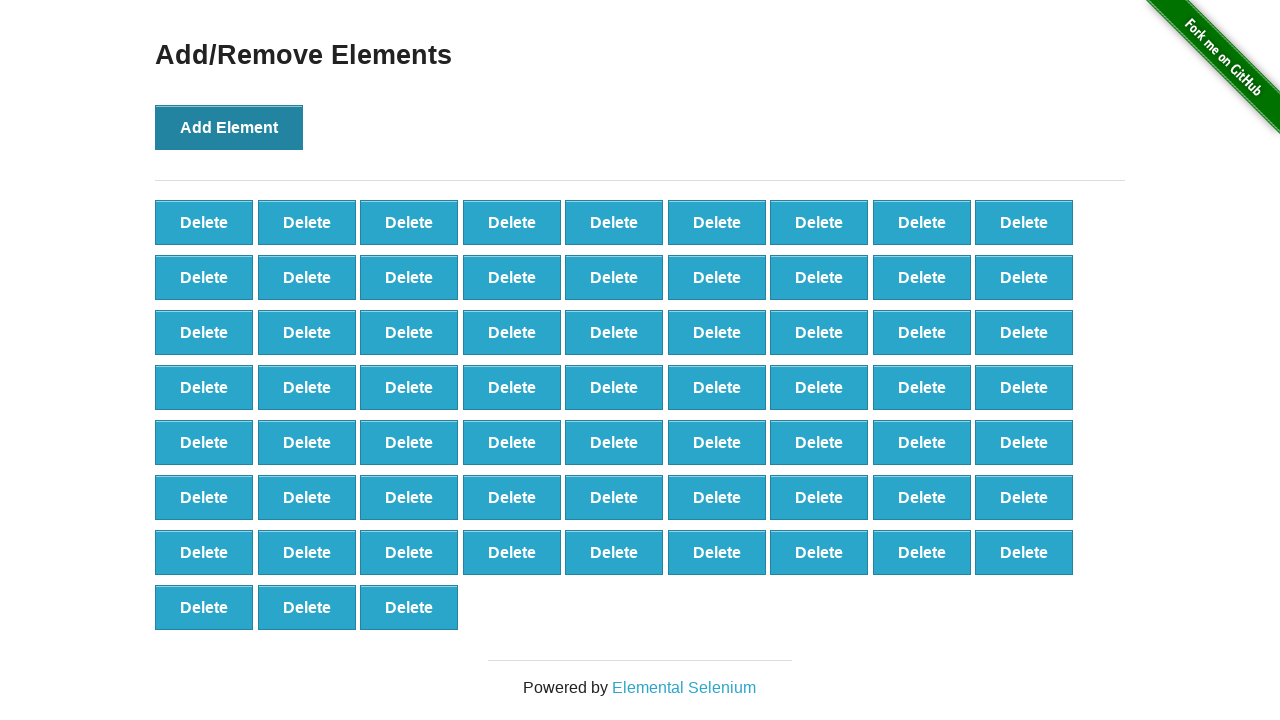

Clicked 'Add Element' button (iteration 67/100) at (229, 127) on xpath=//div[@id='content']/div/button
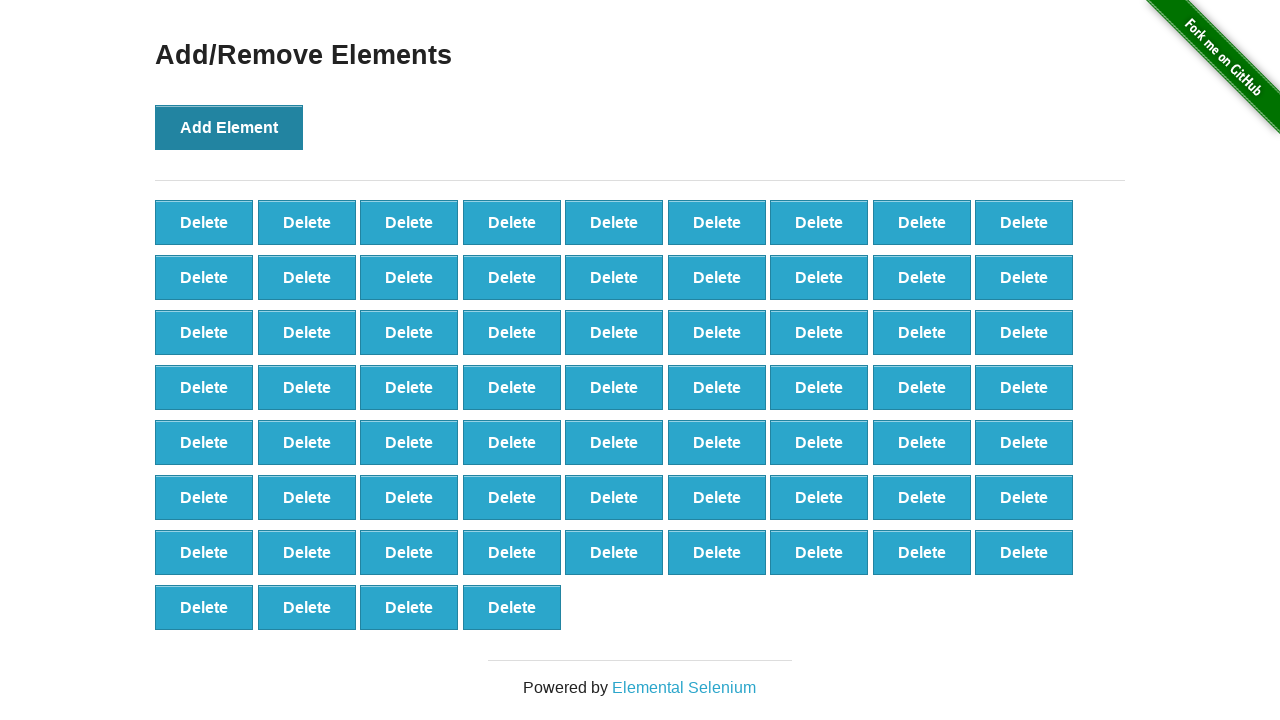

Clicked 'Add Element' button (iteration 68/100) at (229, 127) on xpath=//div[@id='content']/div/button
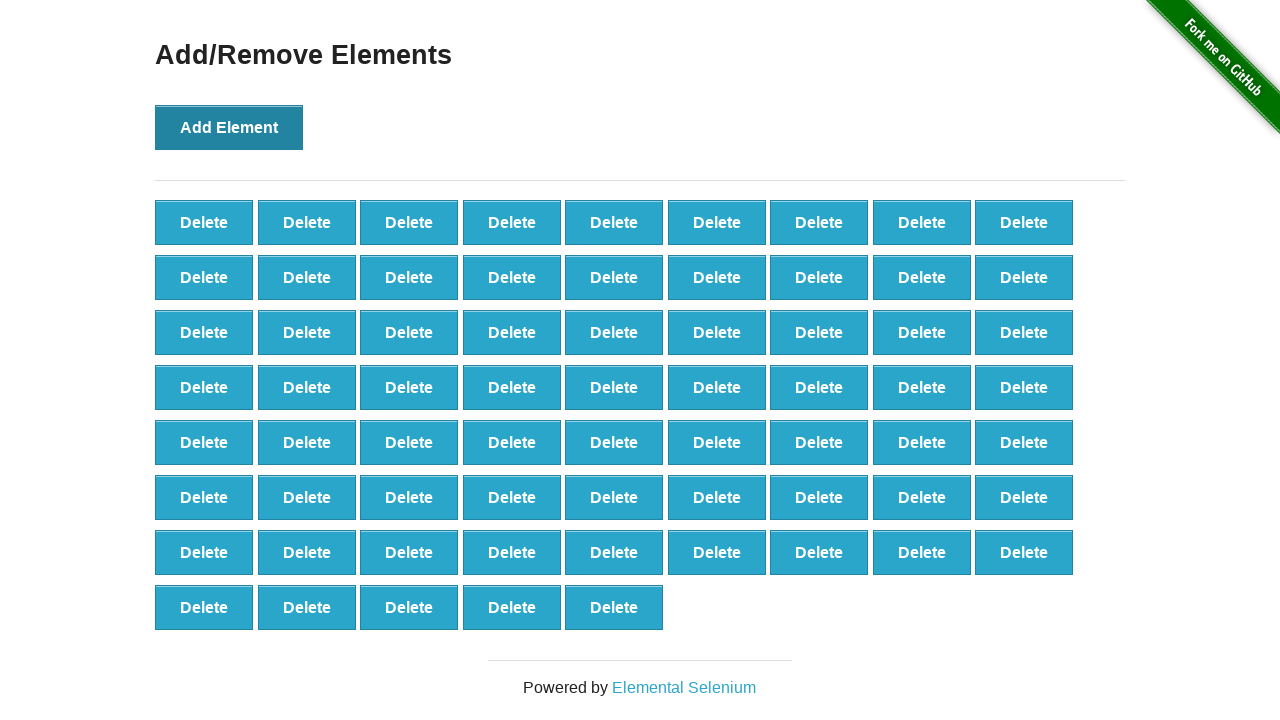

Clicked 'Add Element' button (iteration 69/100) at (229, 127) on xpath=//div[@id='content']/div/button
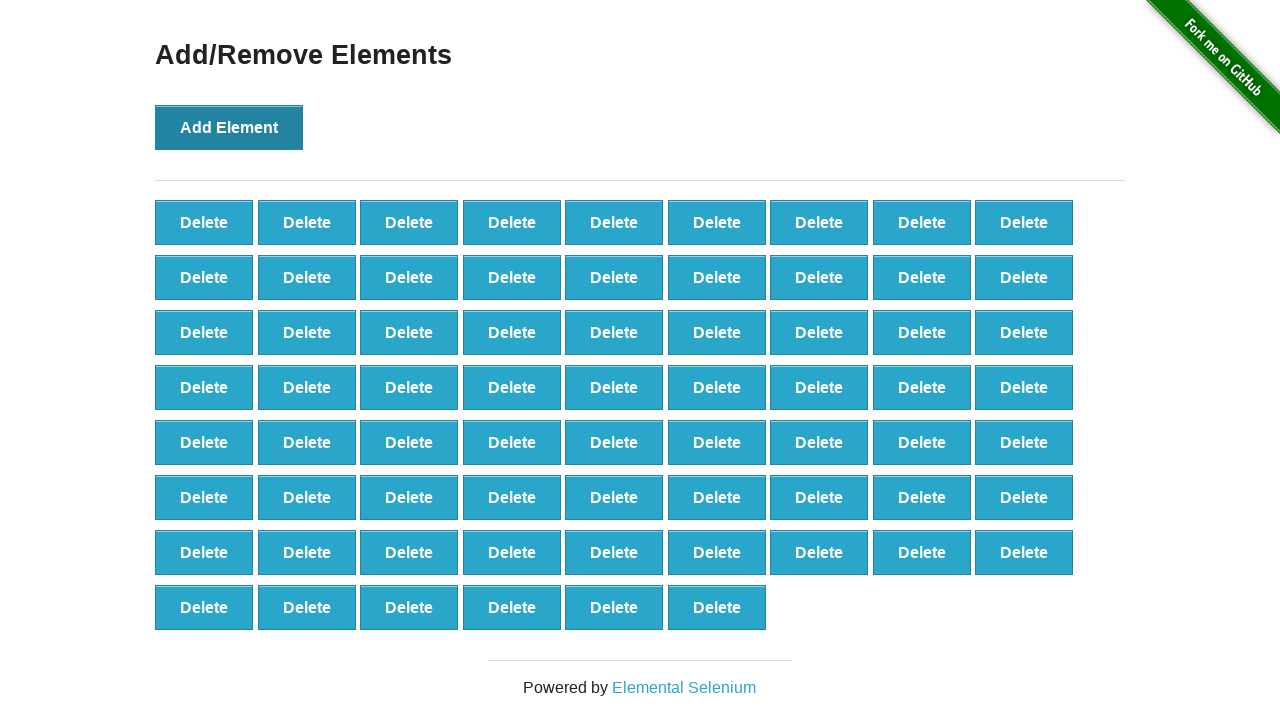

Clicked 'Add Element' button (iteration 70/100) at (229, 127) on xpath=//div[@id='content']/div/button
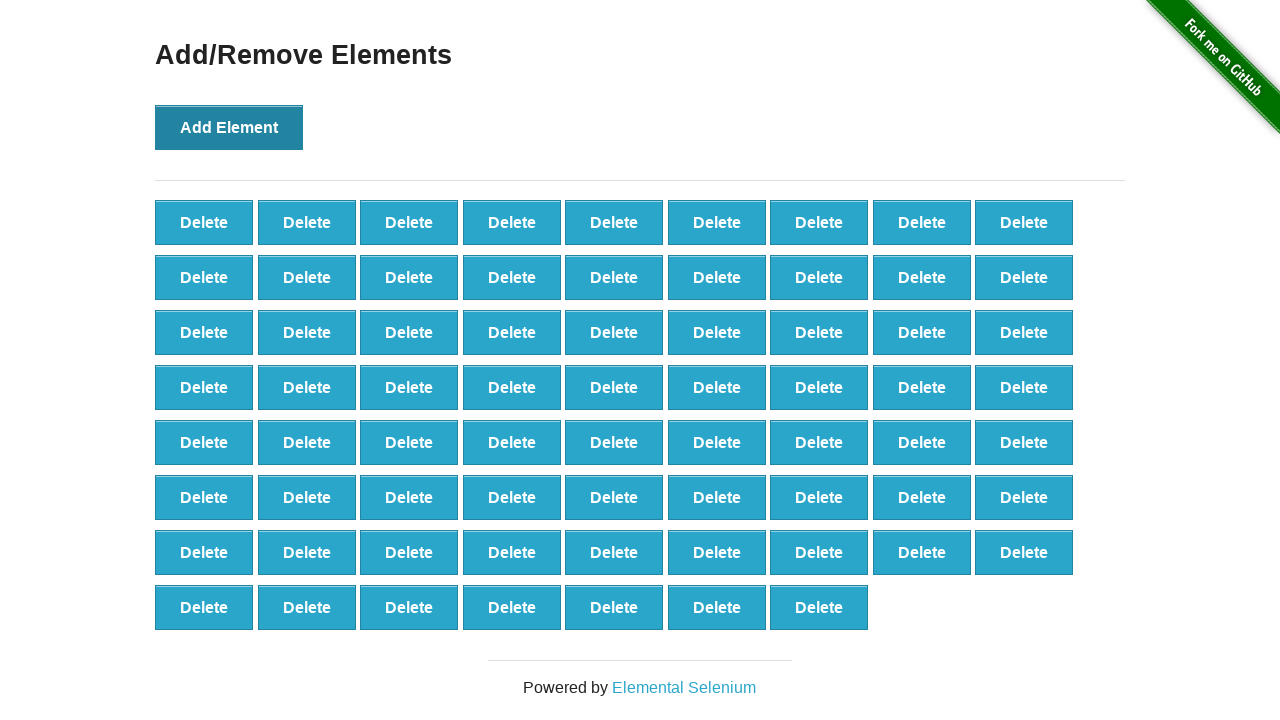

Clicked 'Add Element' button (iteration 71/100) at (229, 127) on xpath=//div[@id='content']/div/button
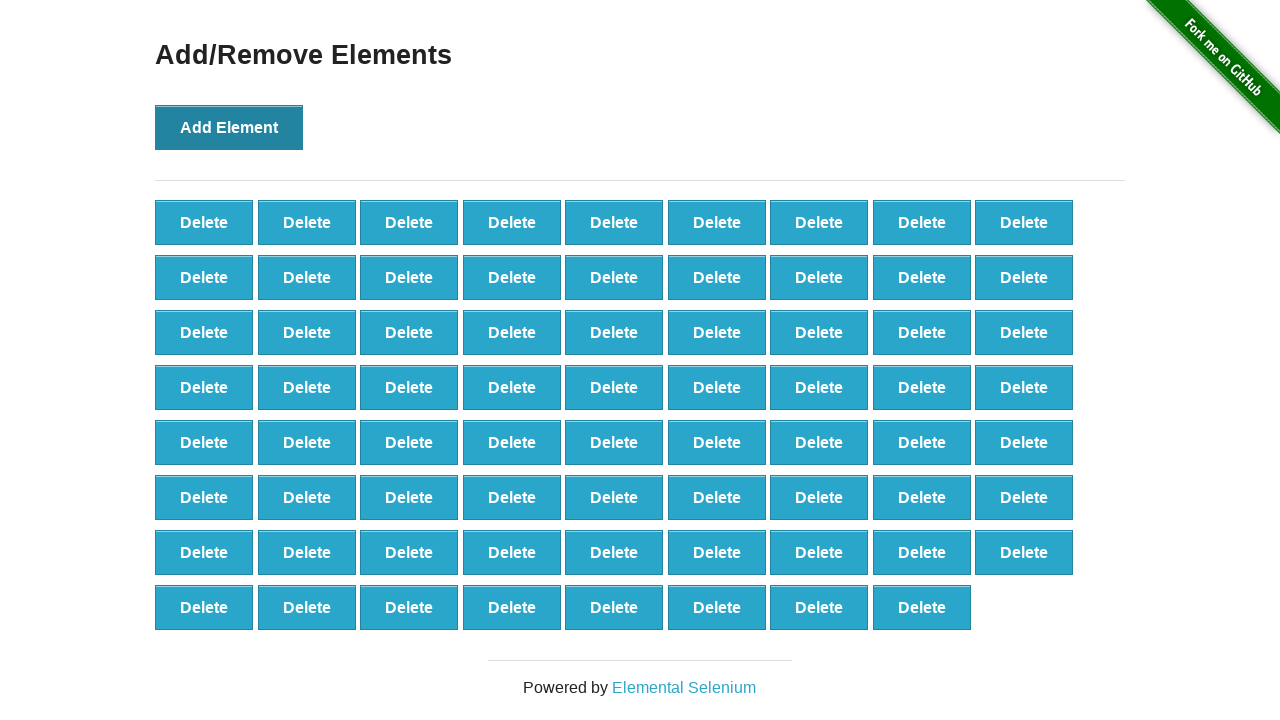

Clicked 'Add Element' button (iteration 72/100) at (229, 127) on xpath=//div[@id='content']/div/button
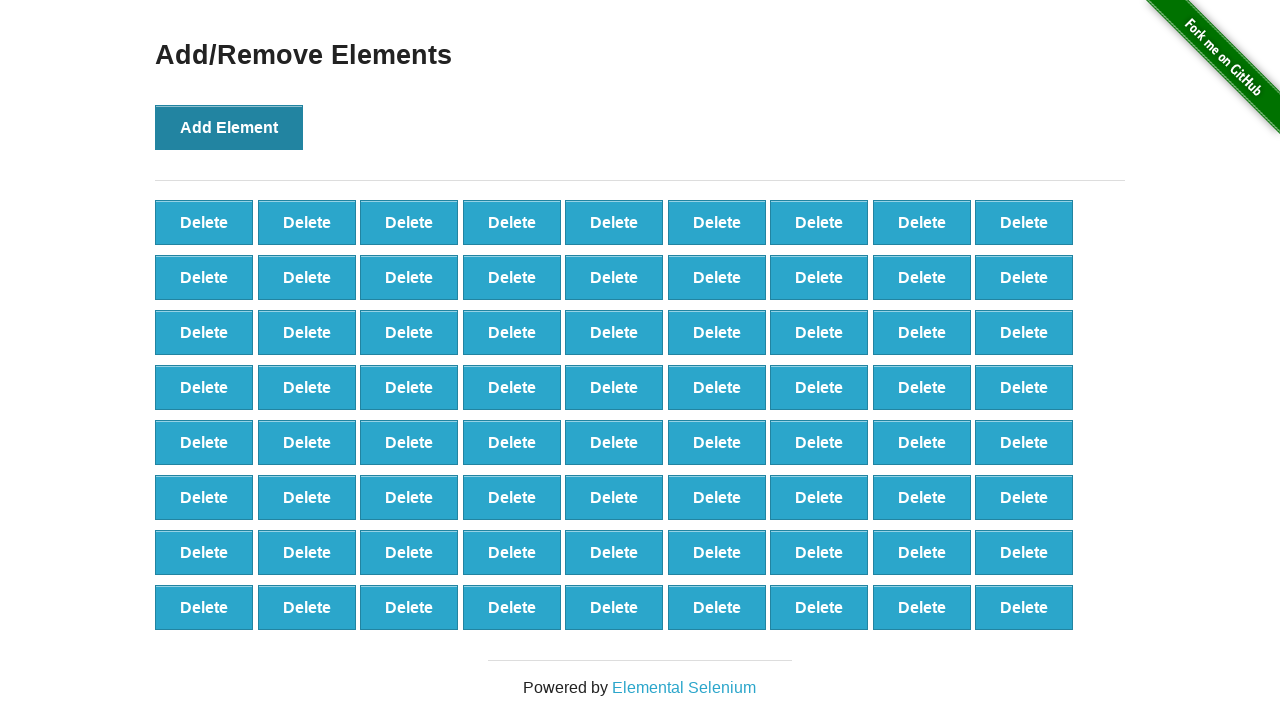

Clicked 'Add Element' button (iteration 73/100) at (229, 127) on xpath=//div[@id='content']/div/button
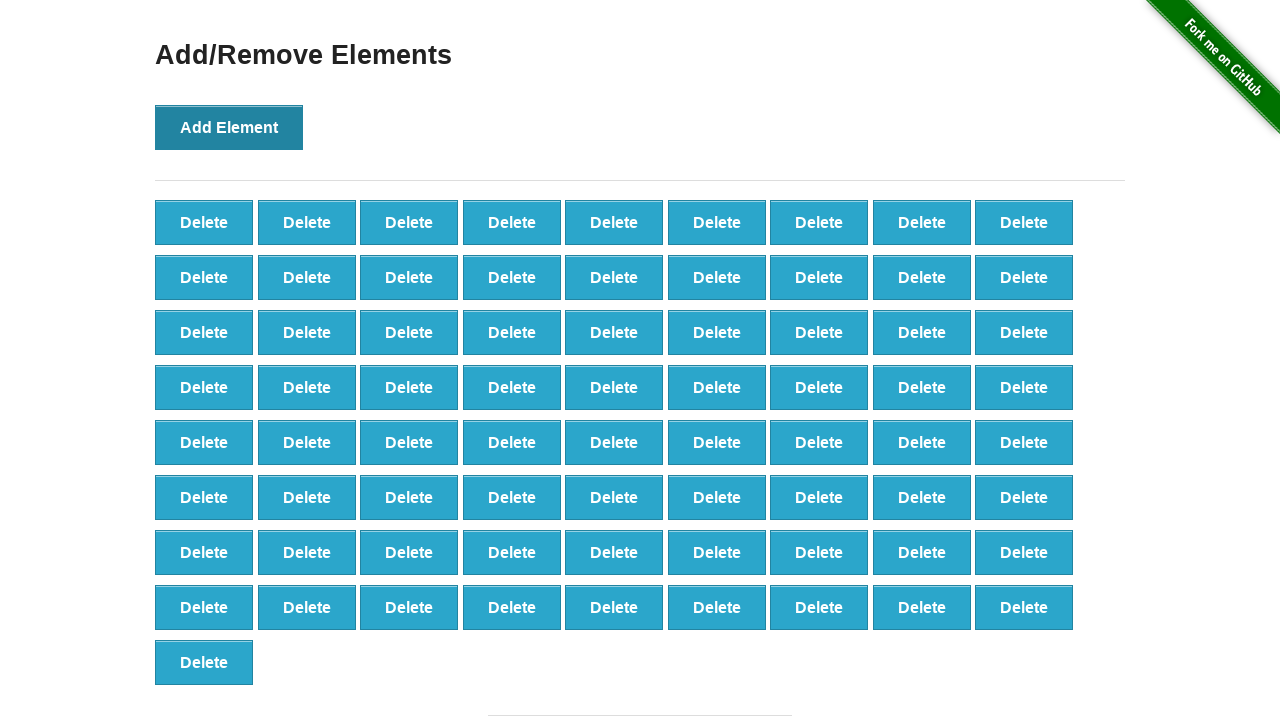

Clicked 'Add Element' button (iteration 74/100) at (229, 127) on xpath=//div[@id='content']/div/button
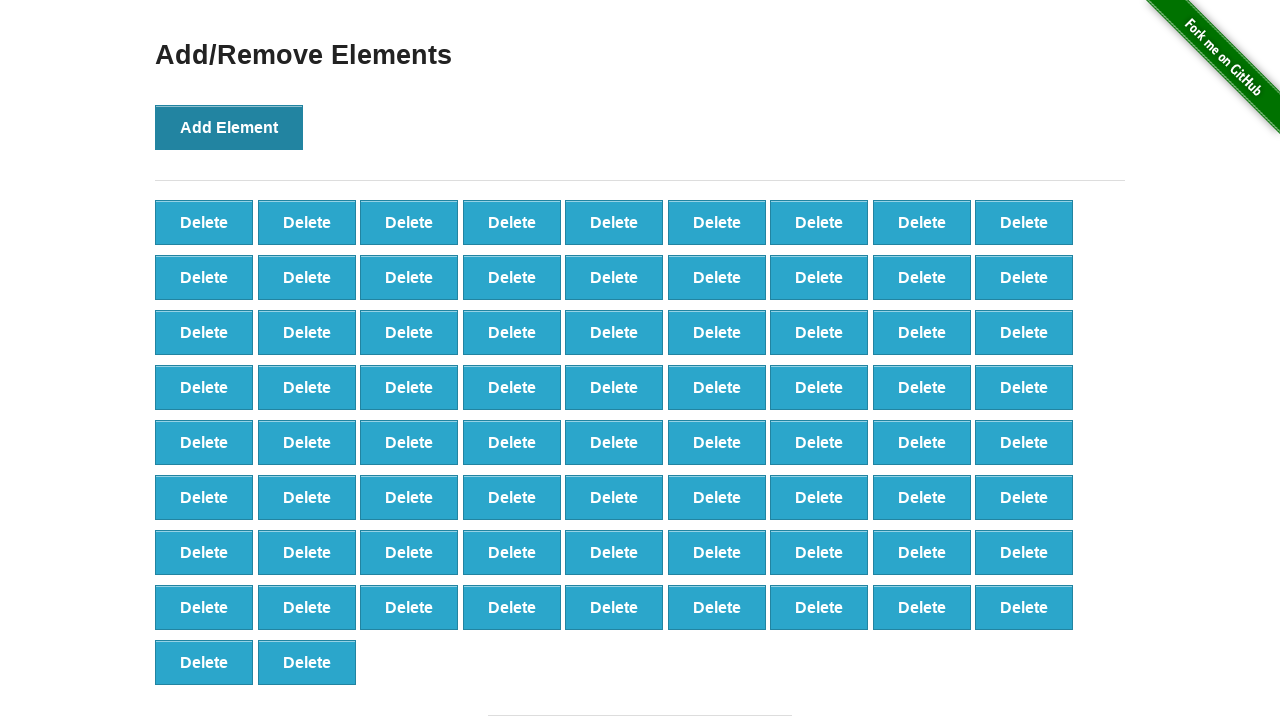

Clicked 'Add Element' button (iteration 75/100) at (229, 127) on xpath=//div[@id='content']/div/button
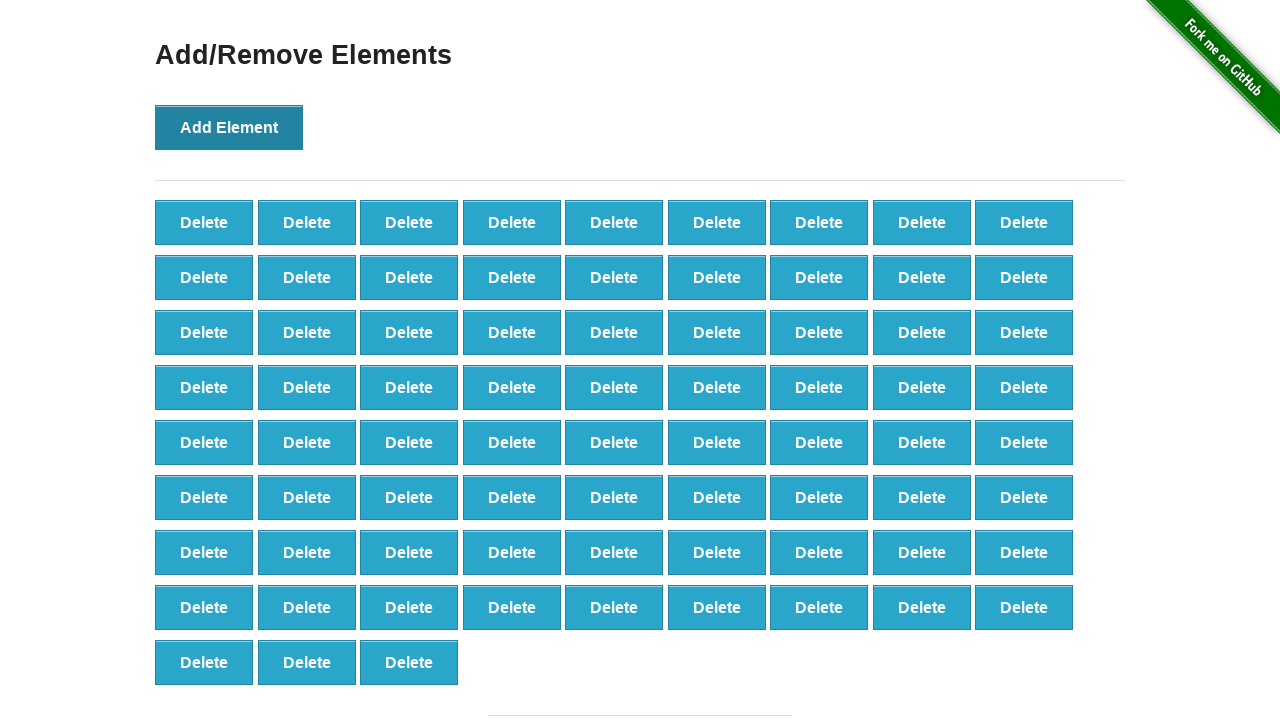

Clicked 'Add Element' button (iteration 76/100) at (229, 127) on xpath=//div[@id='content']/div/button
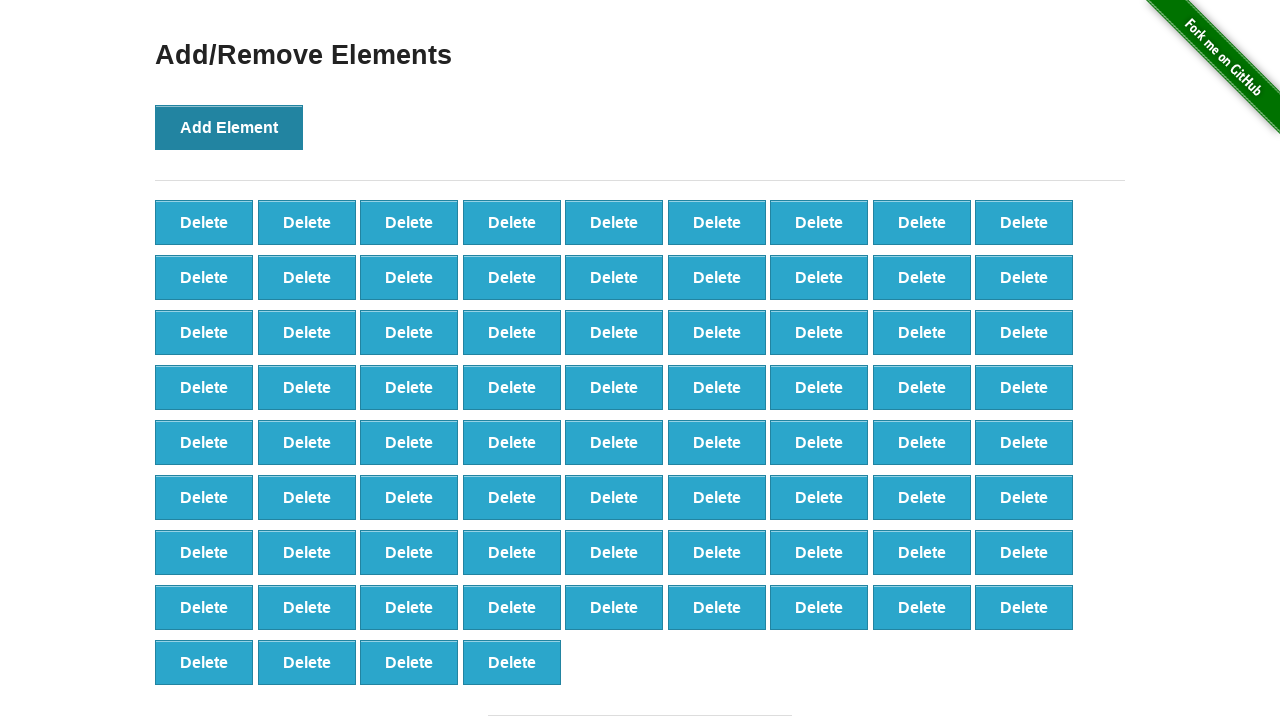

Clicked 'Add Element' button (iteration 77/100) at (229, 127) on xpath=//div[@id='content']/div/button
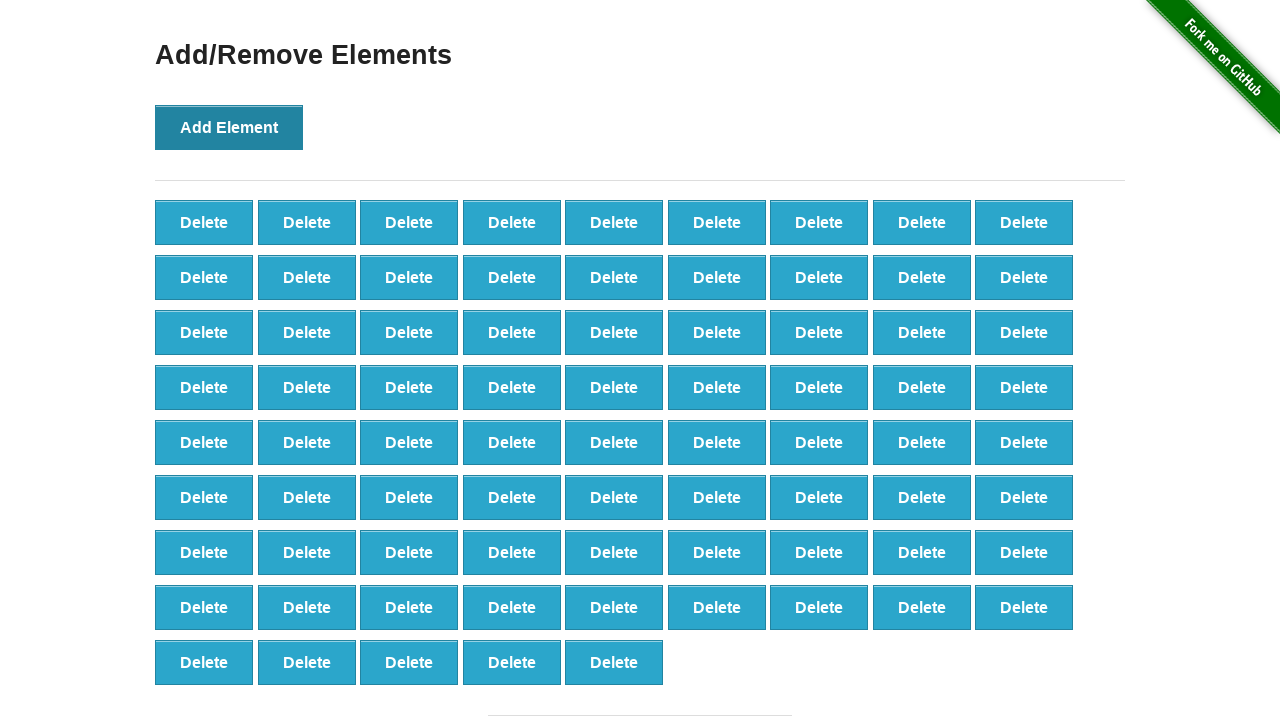

Clicked 'Add Element' button (iteration 78/100) at (229, 127) on xpath=//div[@id='content']/div/button
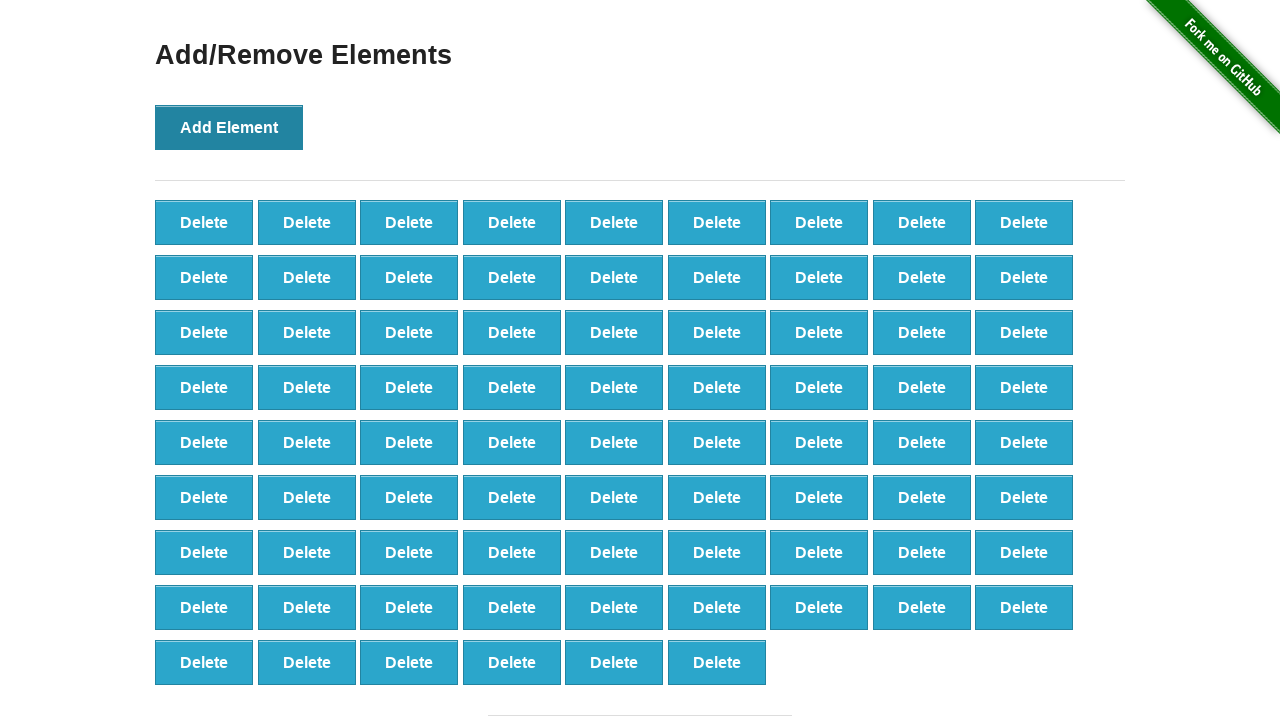

Clicked 'Add Element' button (iteration 79/100) at (229, 127) on xpath=//div[@id='content']/div/button
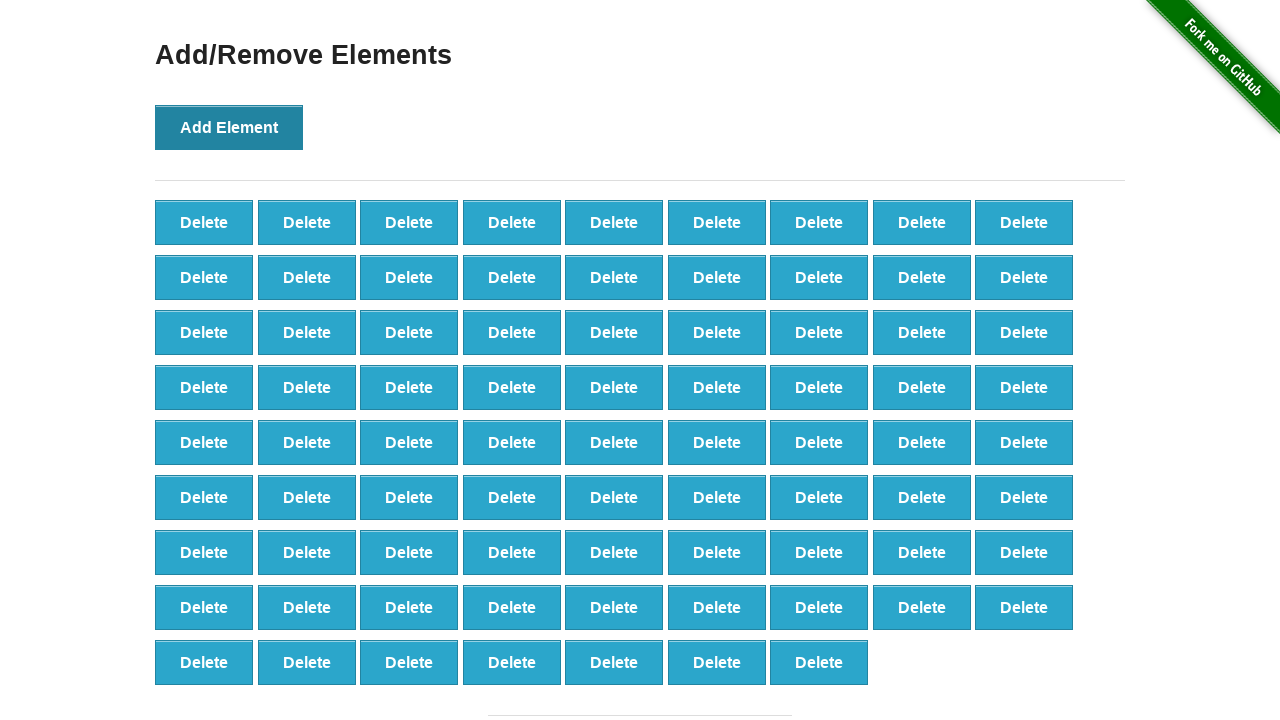

Clicked 'Add Element' button (iteration 80/100) at (229, 127) on xpath=//div[@id='content']/div/button
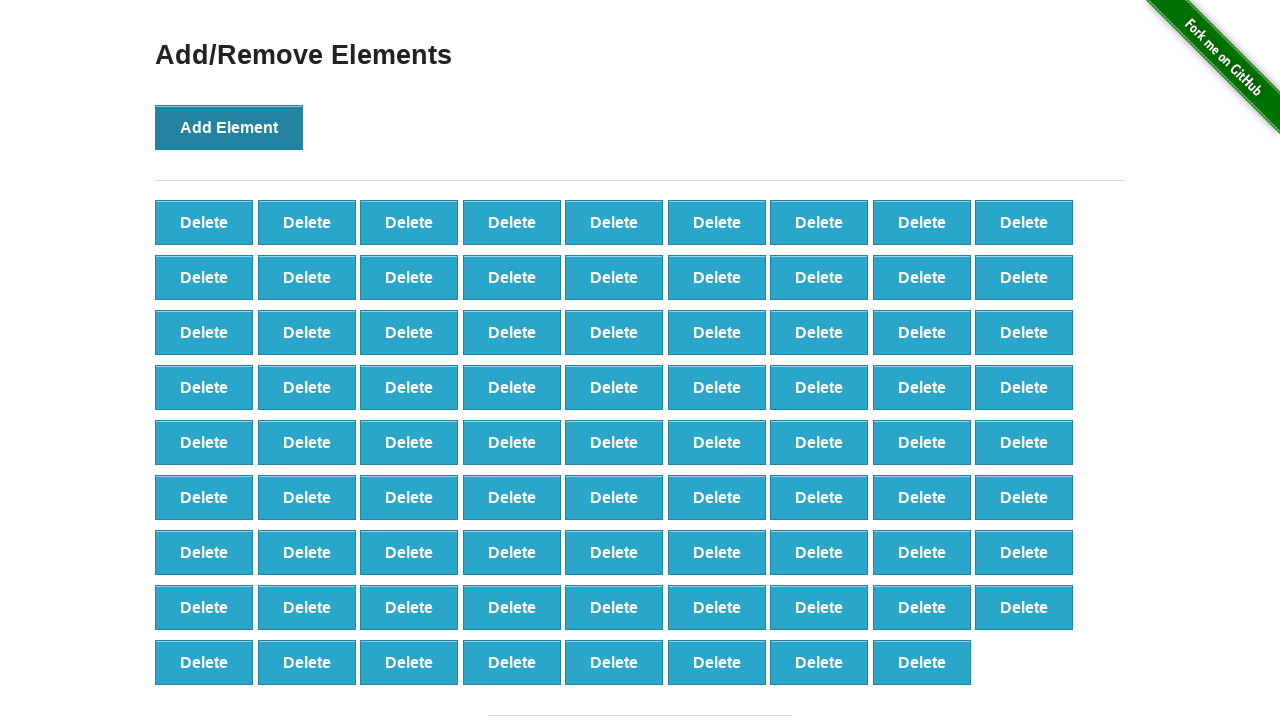

Clicked 'Add Element' button (iteration 81/100) at (229, 127) on xpath=//div[@id='content']/div/button
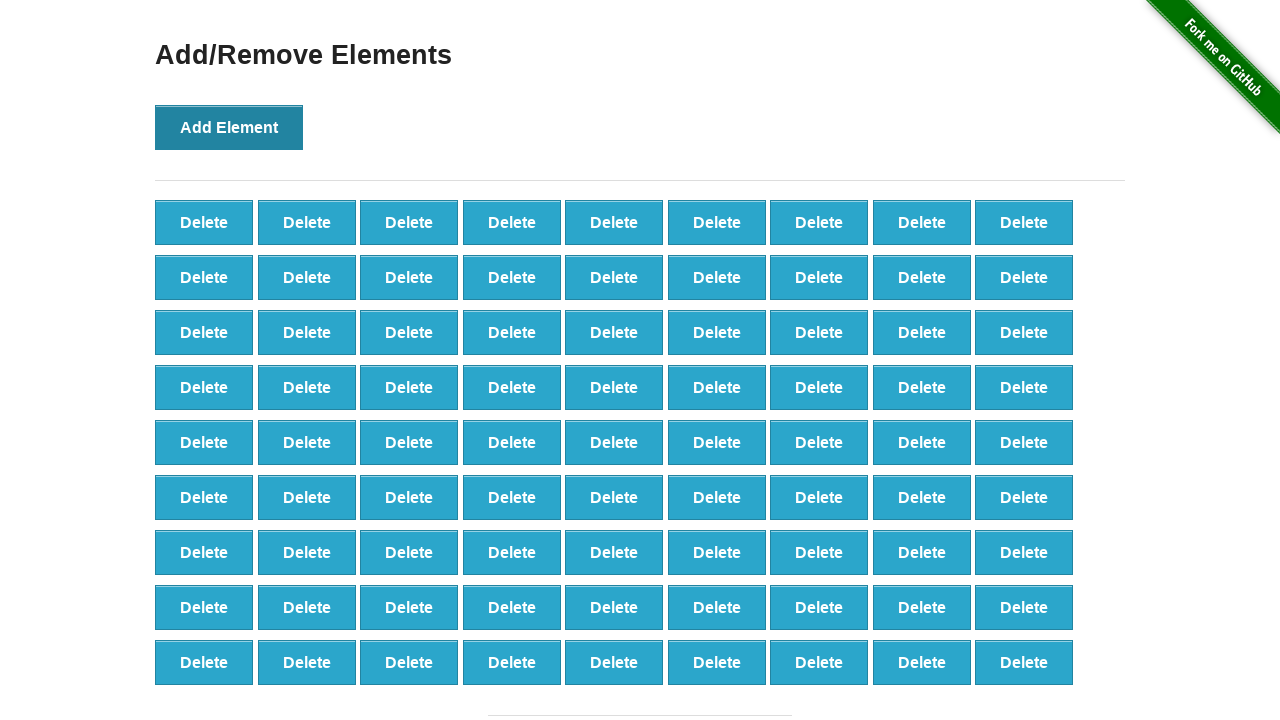

Clicked 'Add Element' button (iteration 82/100) at (229, 127) on xpath=//div[@id='content']/div/button
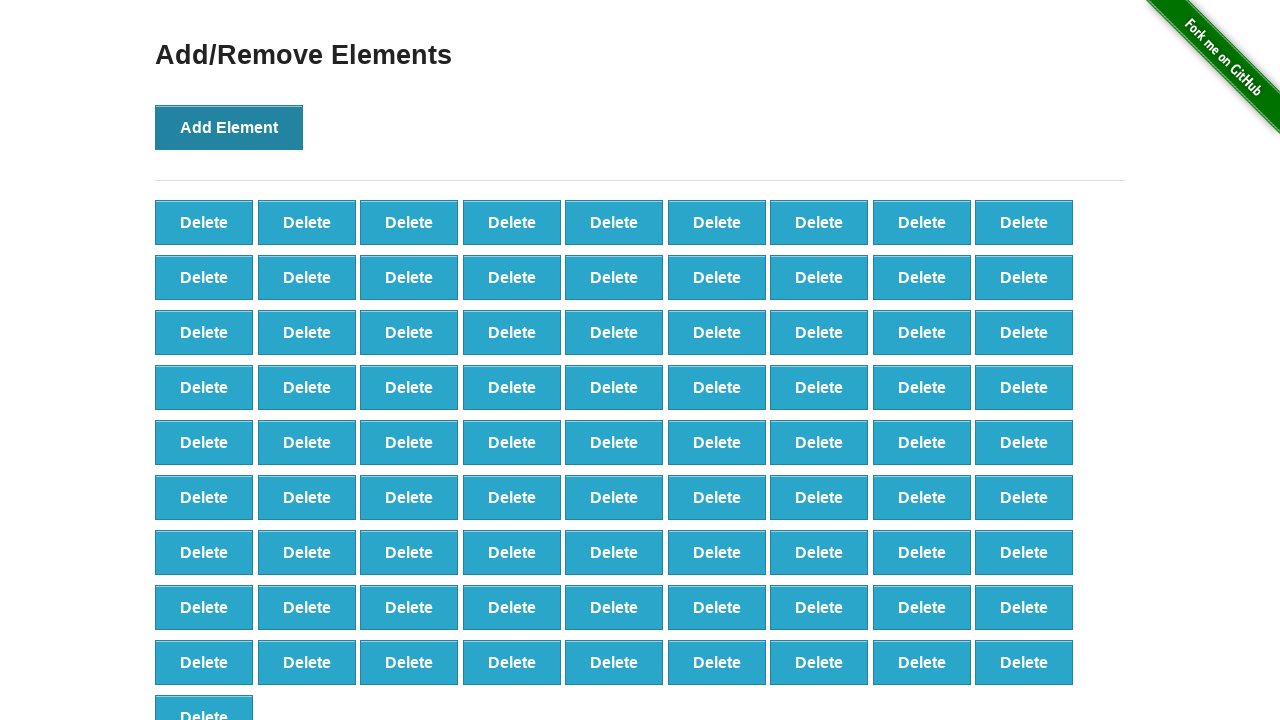

Clicked 'Add Element' button (iteration 83/100) at (229, 127) on xpath=//div[@id='content']/div/button
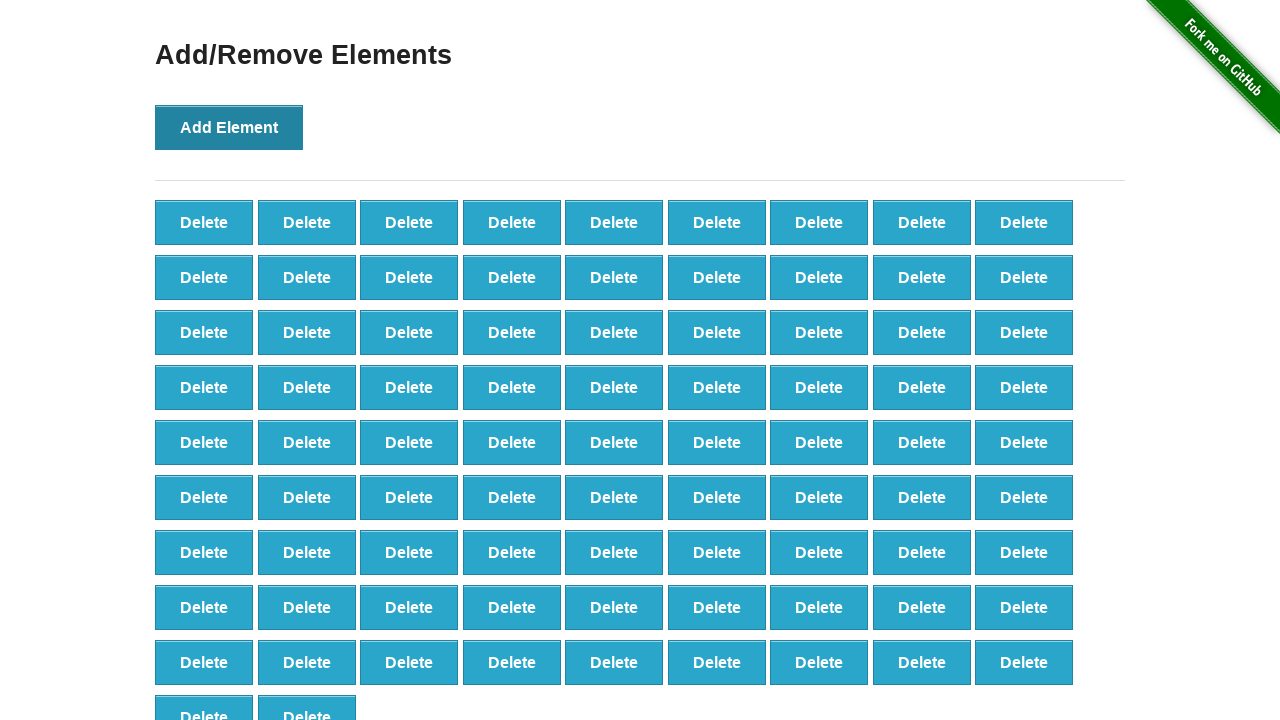

Clicked 'Add Element' button (iteration 84/100) at (229, 127) on xpath=//div[@id='content']/div/button
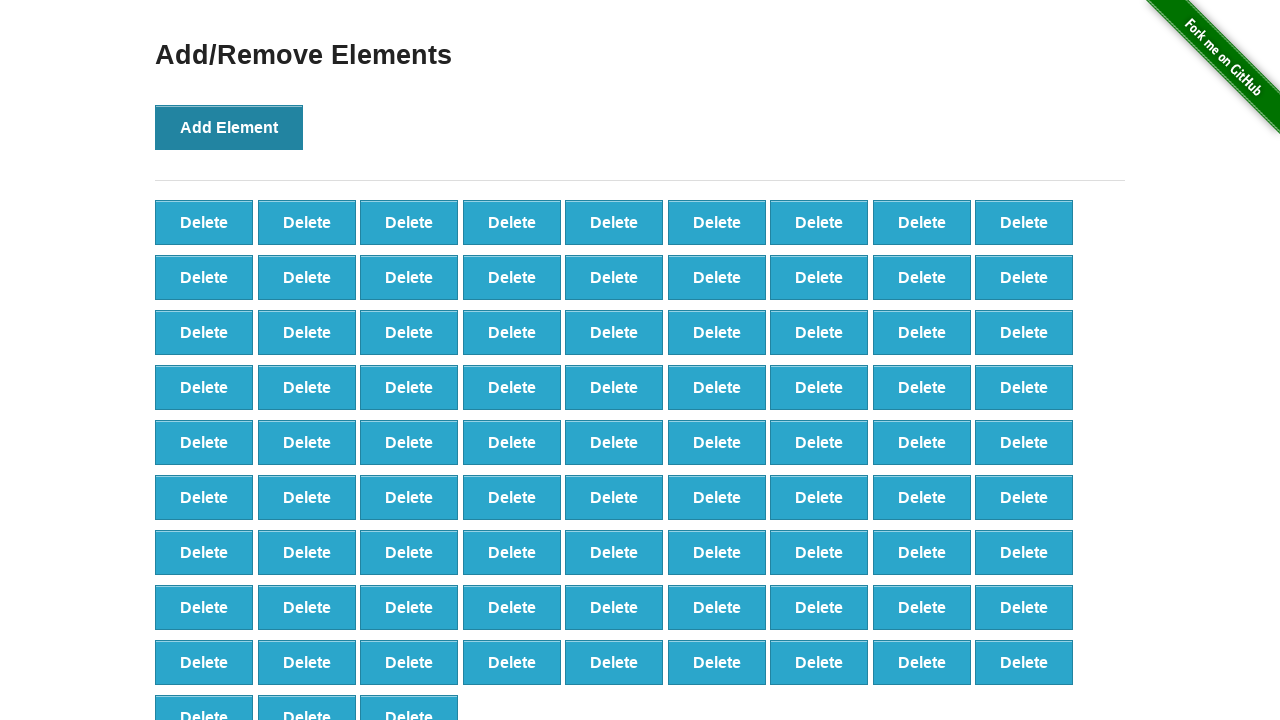

Clicked 'Add Element' button (iteration 85/100) at (229, 127) on xpath=//div[@id='content']/div/button
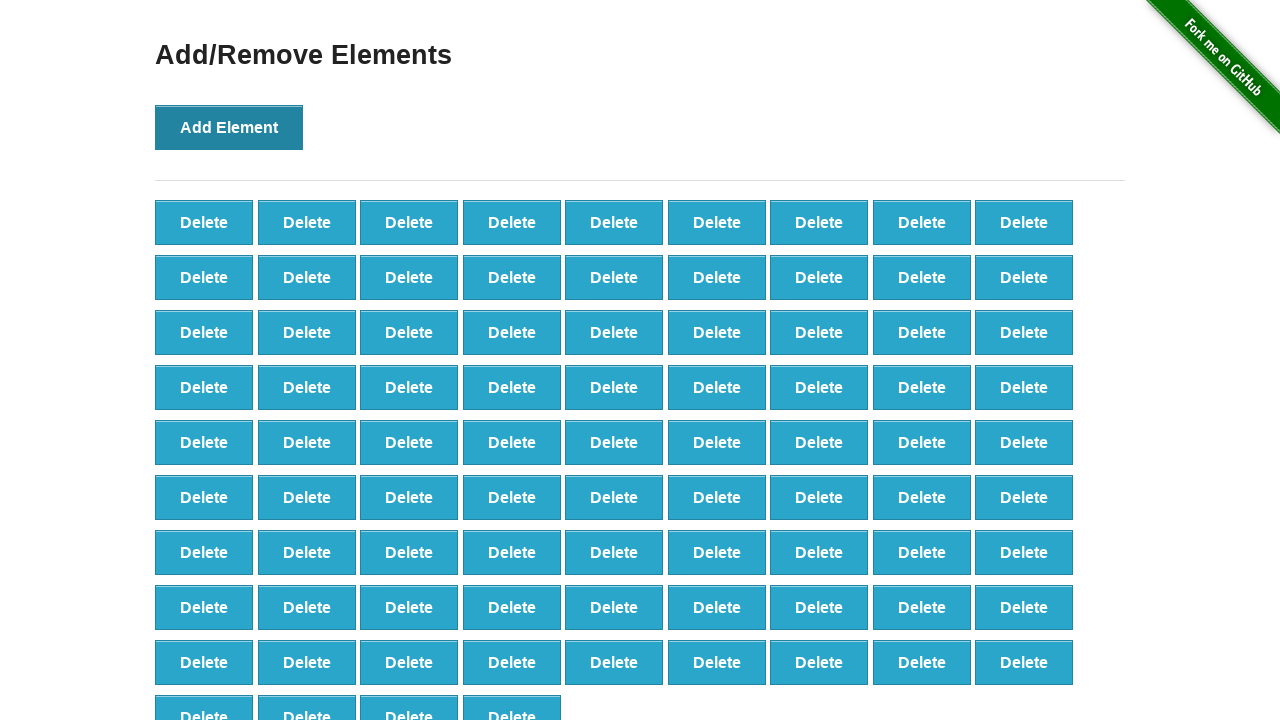

Clicked 'Add Element' button (iteration 86/100) at (229, 127) on xpath=//div[@id='content']/div/button
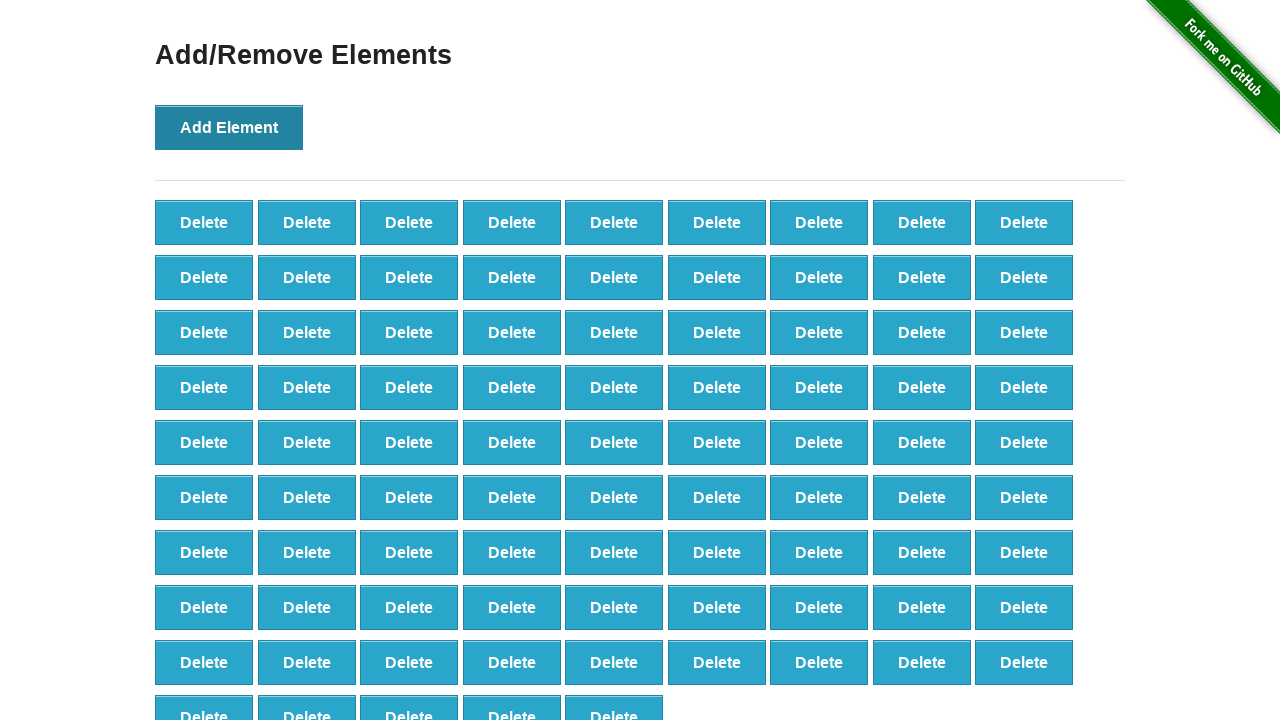

Clicked 'Add Element' button (iteration 87/100) at (229, 127) on xpath=//div[@id='content']/div/button
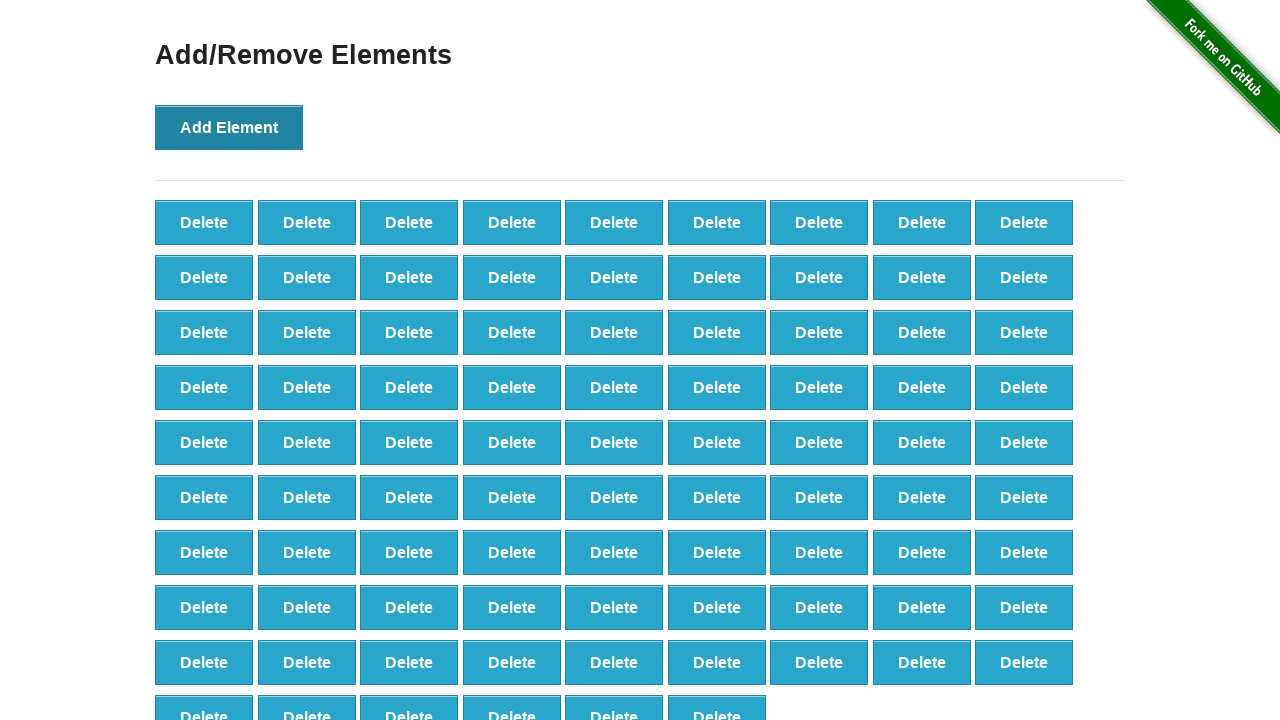

Clicked 'Add Element' button (iteration 88/100) at (229, 127) on xpath=//div[@id='content']/div/button
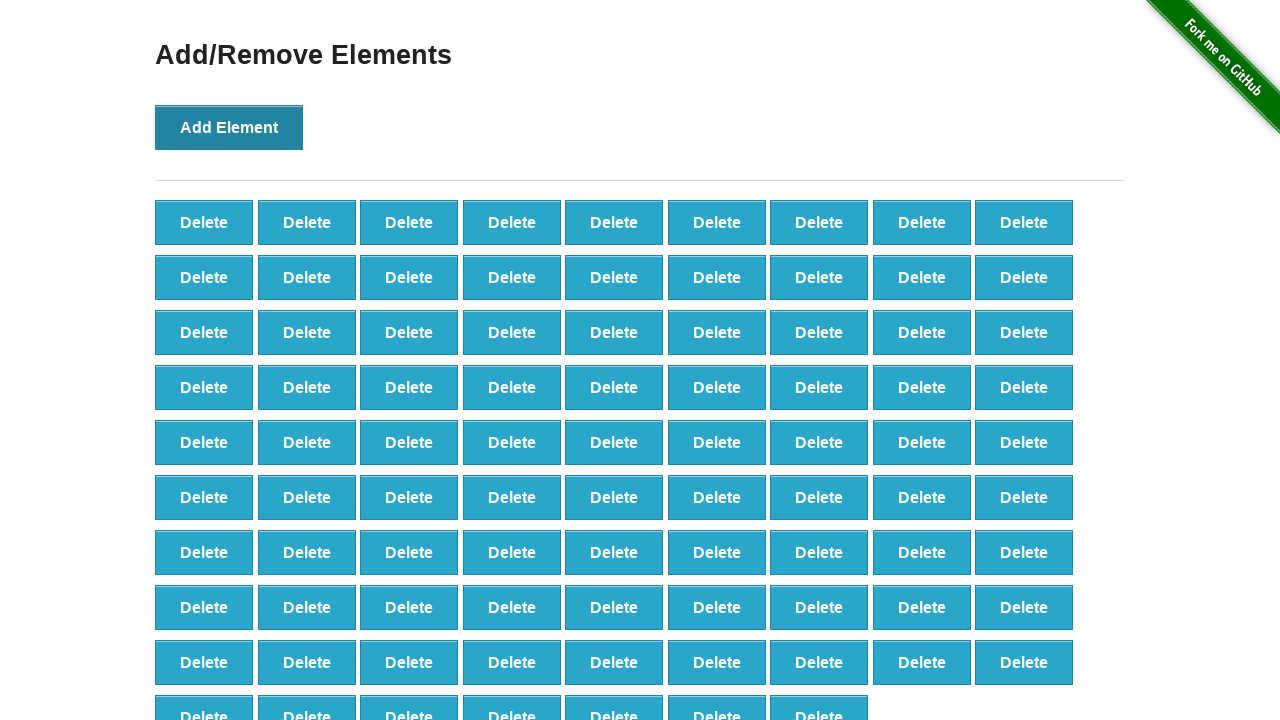

Clicked 'Add Element' button (iteration 89/100) at (229, 127) on xpath=//div[@id='content']/div/button
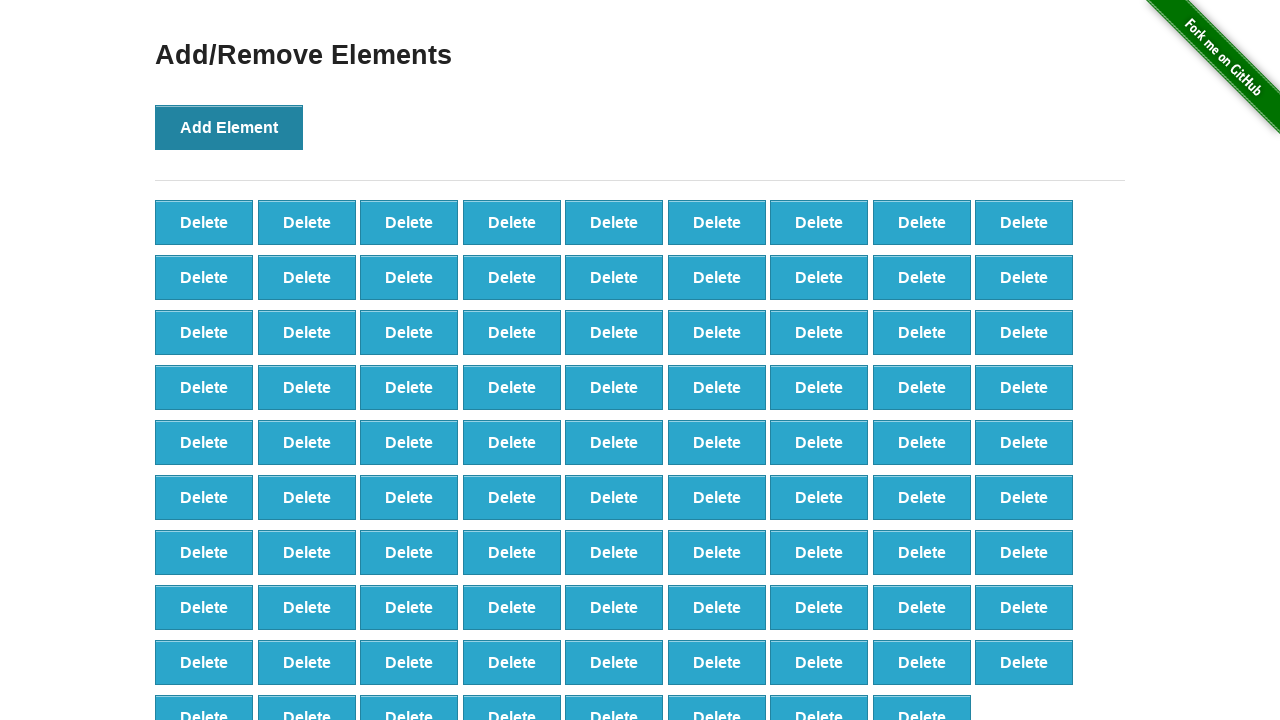

Clicked 'Add Element' button (iteration 90/100) at (229, 127) on xpath=//div[@id='content']/div/button
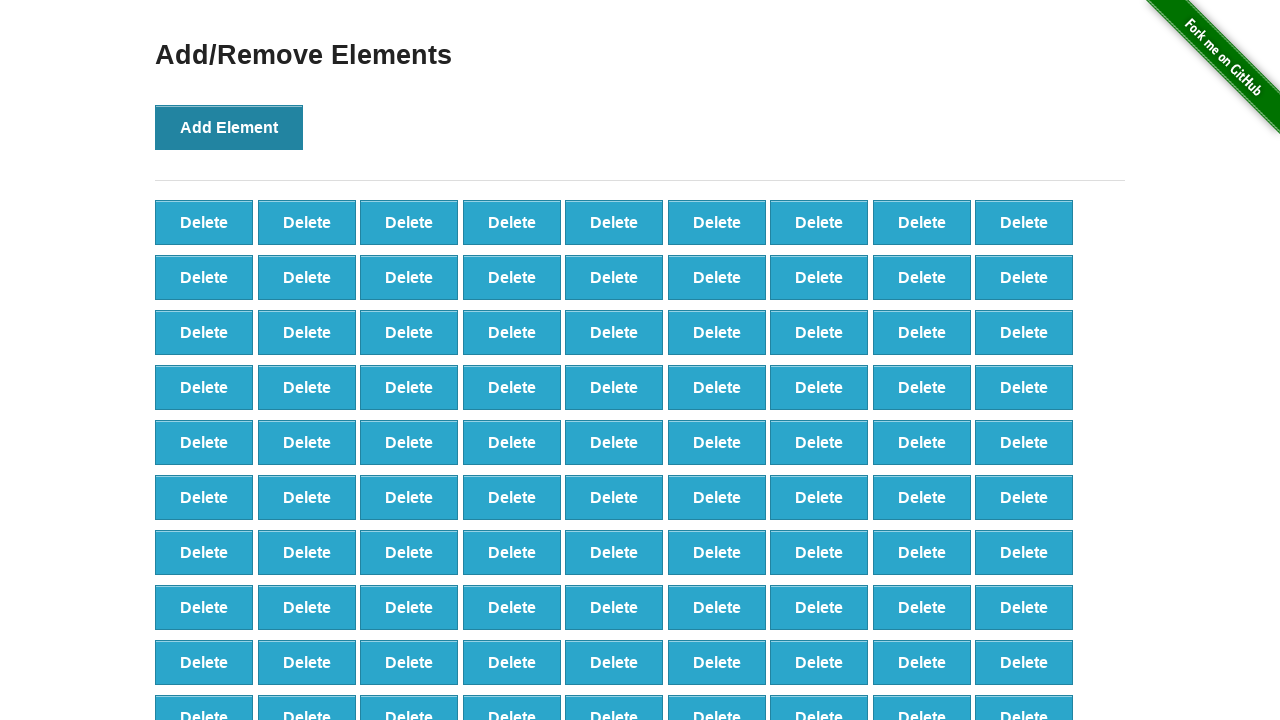

Clicked 'Add Element' button (iteration 91/100) at (229, 127) on xpath=//div[@id='content']/div/button
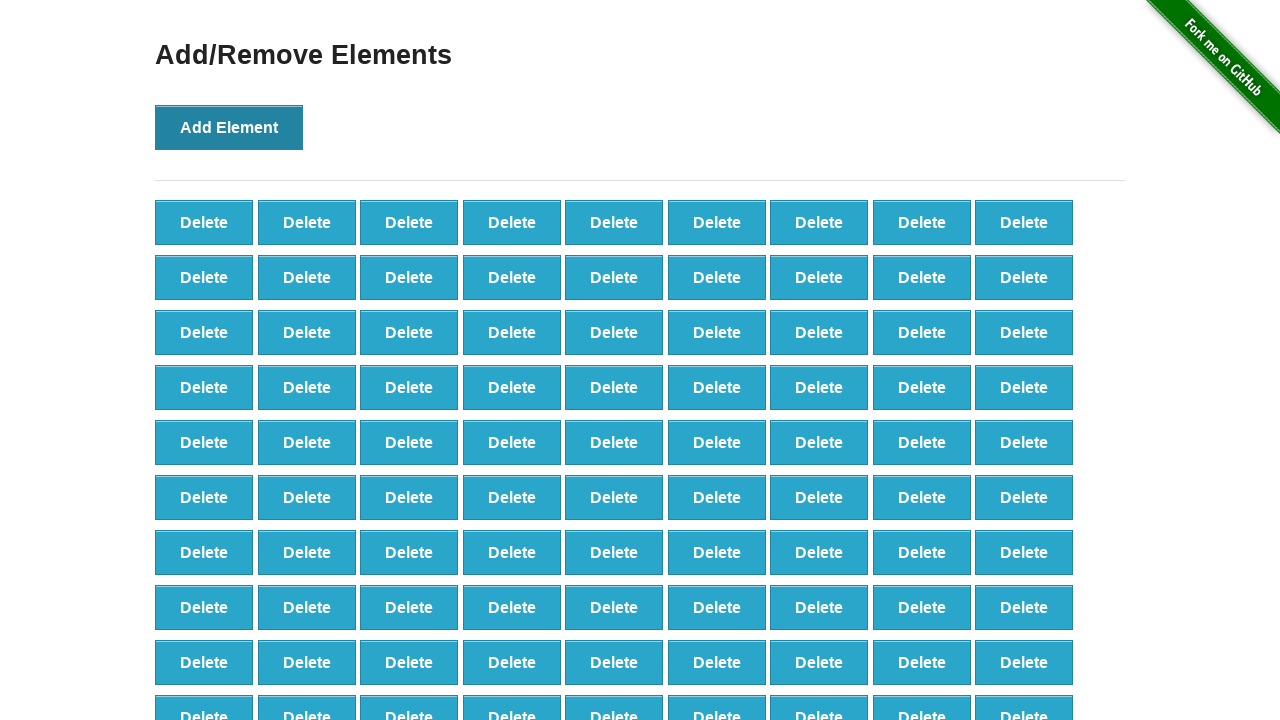

Clicked 'Add Element' button (iteration 92/100) at (229, 127) on xpath=//div[@id='content']/div/button
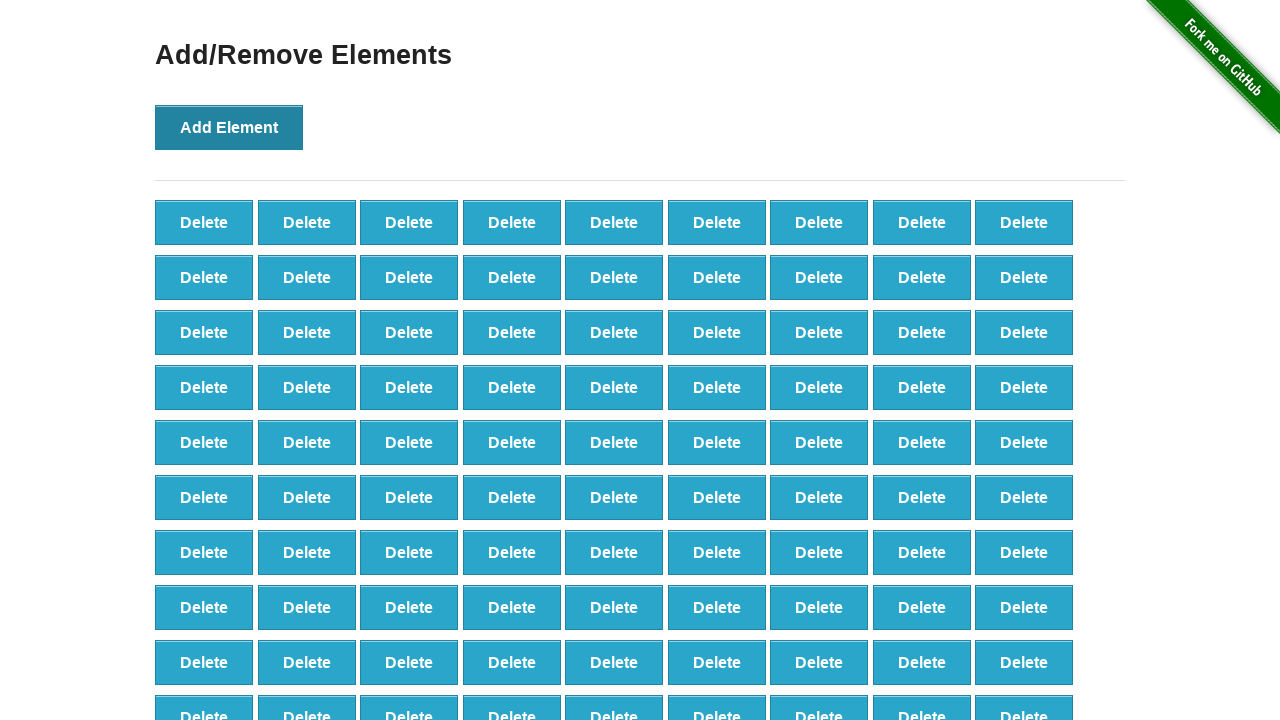

Clicked 'Add Element' button (iteration 93/100) at (229, 127) on xpath=//div[@id='content']/div/button
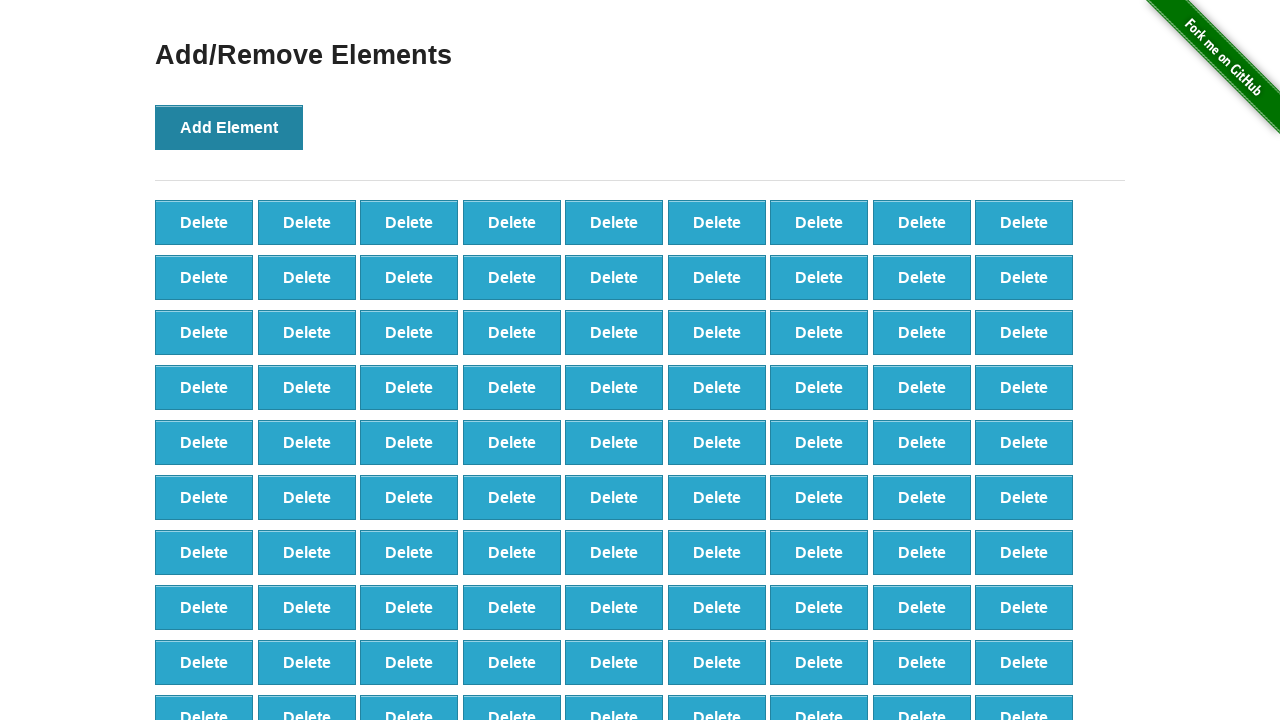

Clicked 'Add Element' button (iteration 94/100) at (229, 127) on xpath=//div[@id='content']/div/button
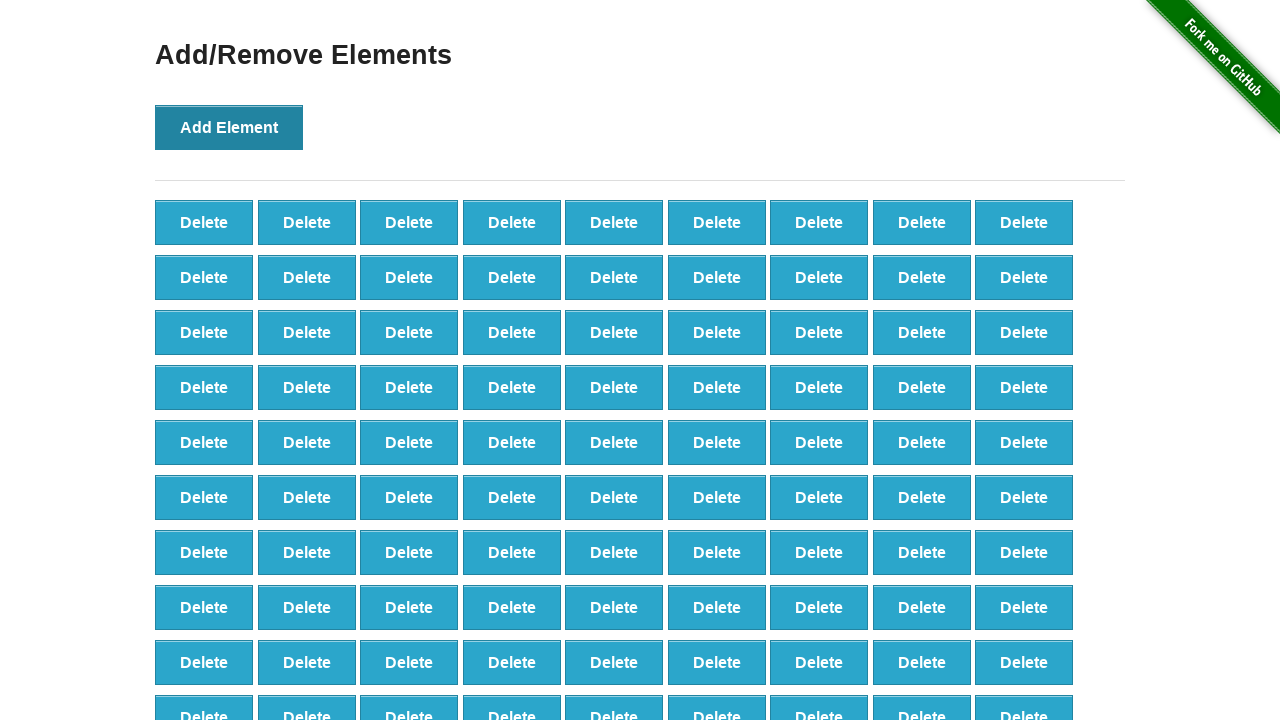

Clicked 'Add Element' button (iteration 95/100) at (229, 127) on xpath=//div[@id='content']/div/button
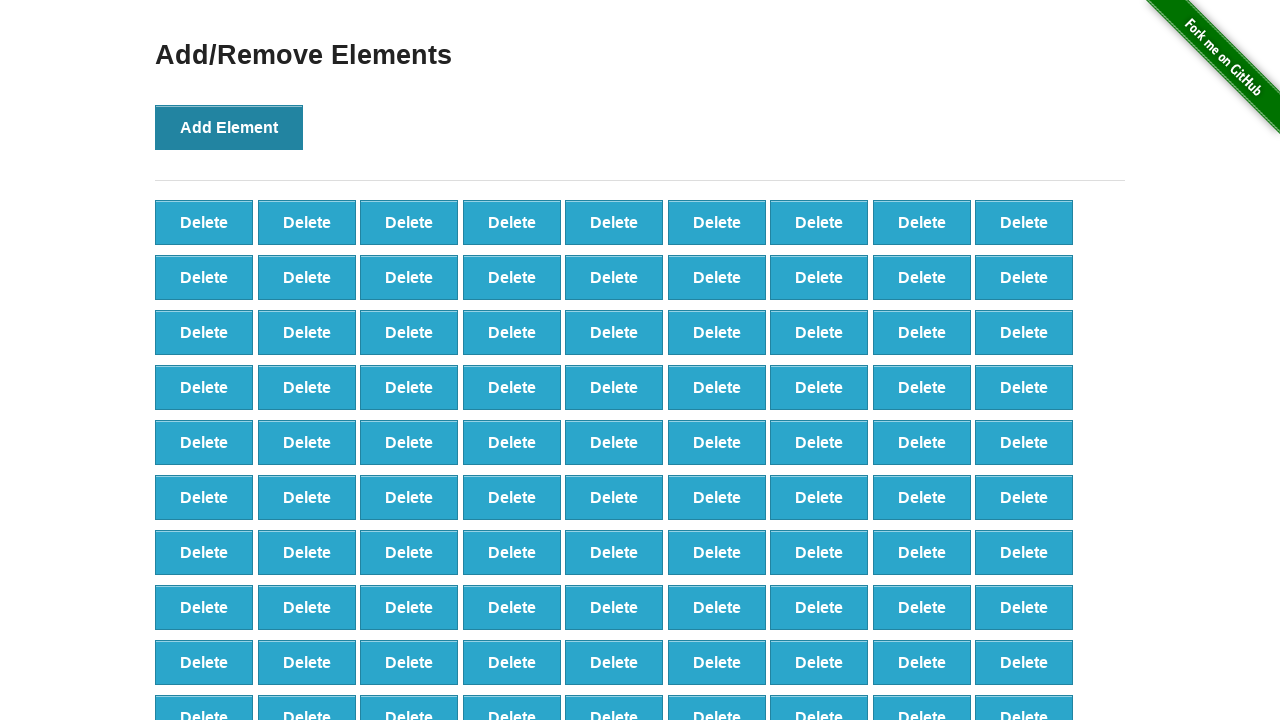

Clicked 'Add Element' button (iteration 96/100) at (229, 127) on xpath=//div[@id='content']/div/button
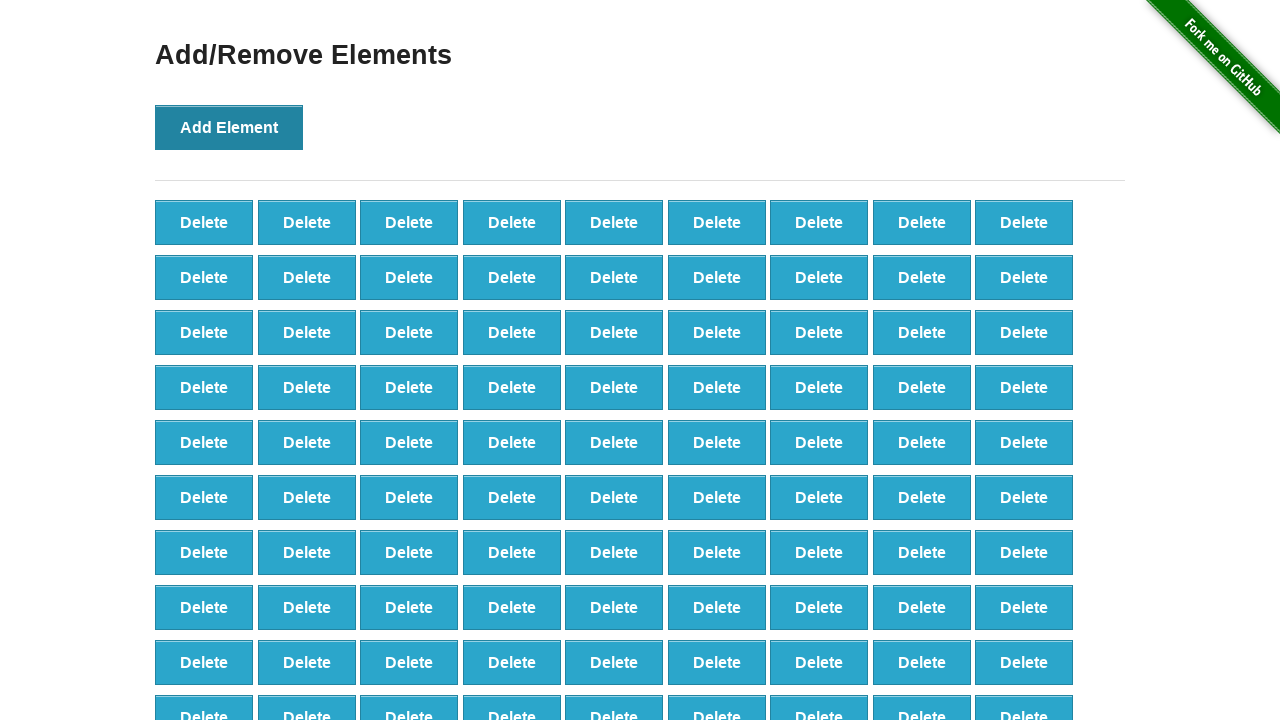

Clicked 'Add Element' button (iteration 97/100) at (229, 127) on xpath=//div[@id='content']/div/button
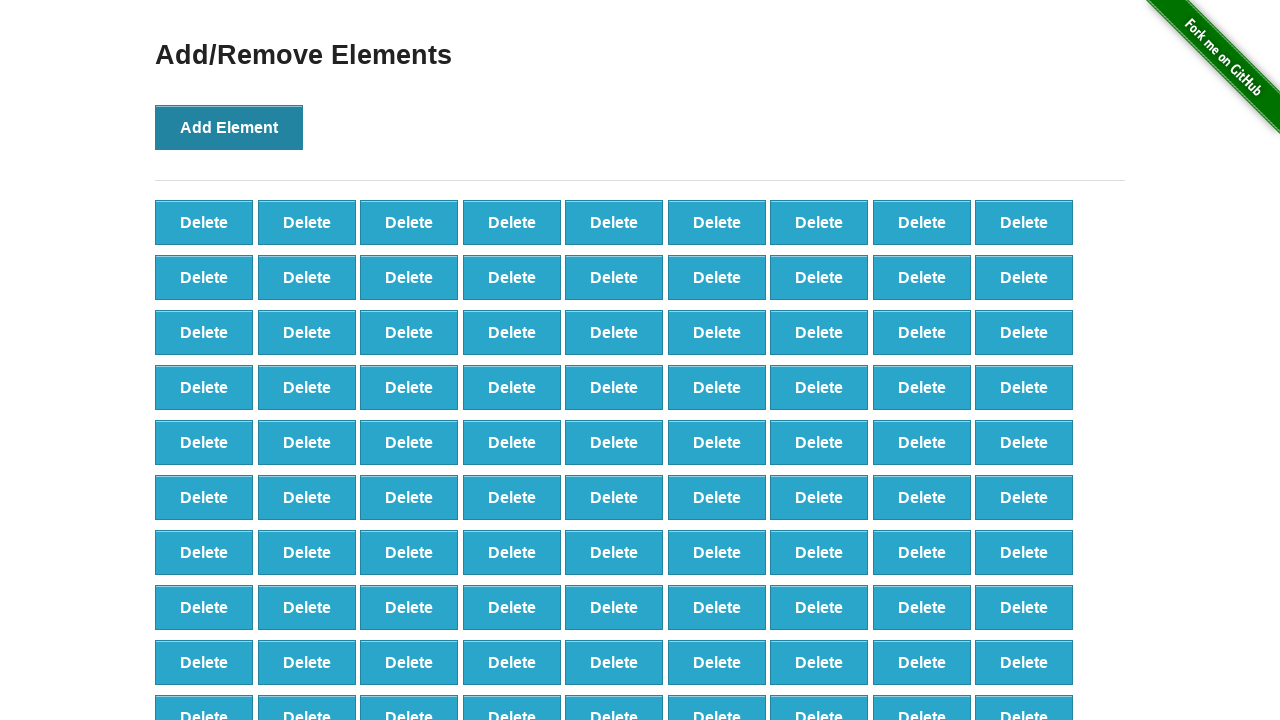

Clicked 'Add Element' button (iteration 98/100) at (229, 127) on xpath=//div[@id='content']/div/button
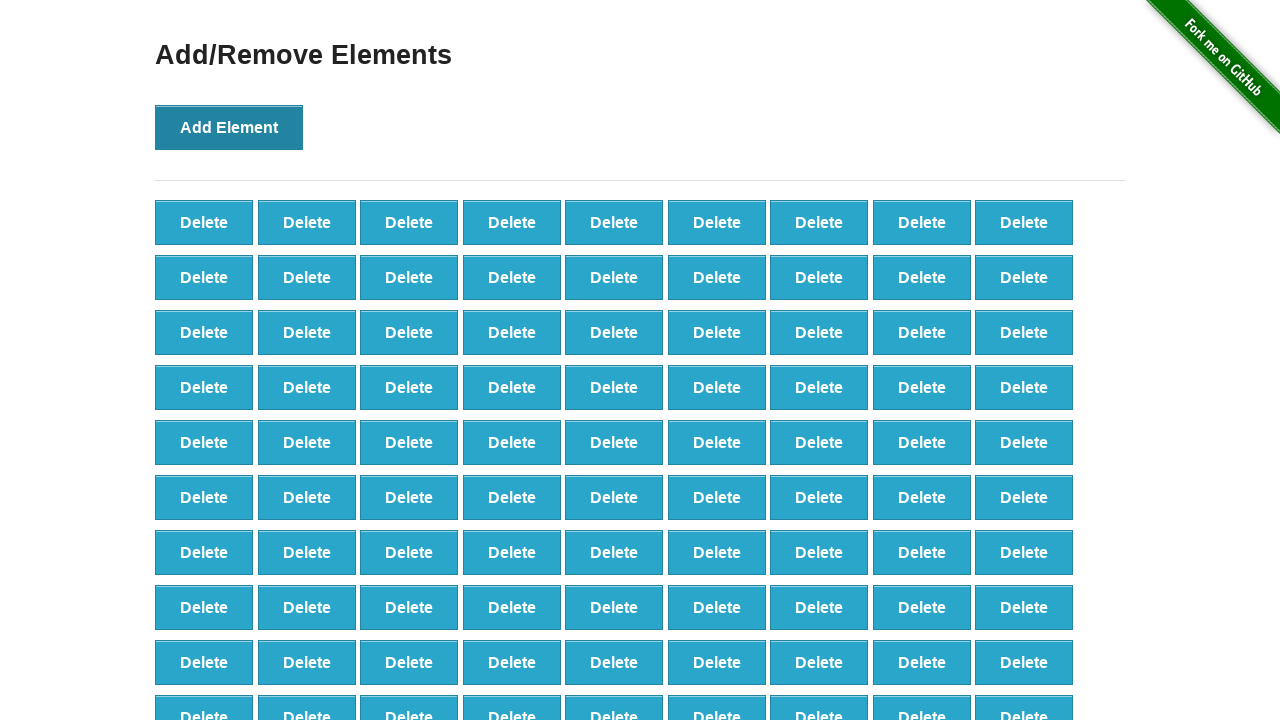

Clicked 'Add Element' button (iteration 99/100) at (229, 127) on xpath=//div[@id='content']/div/button
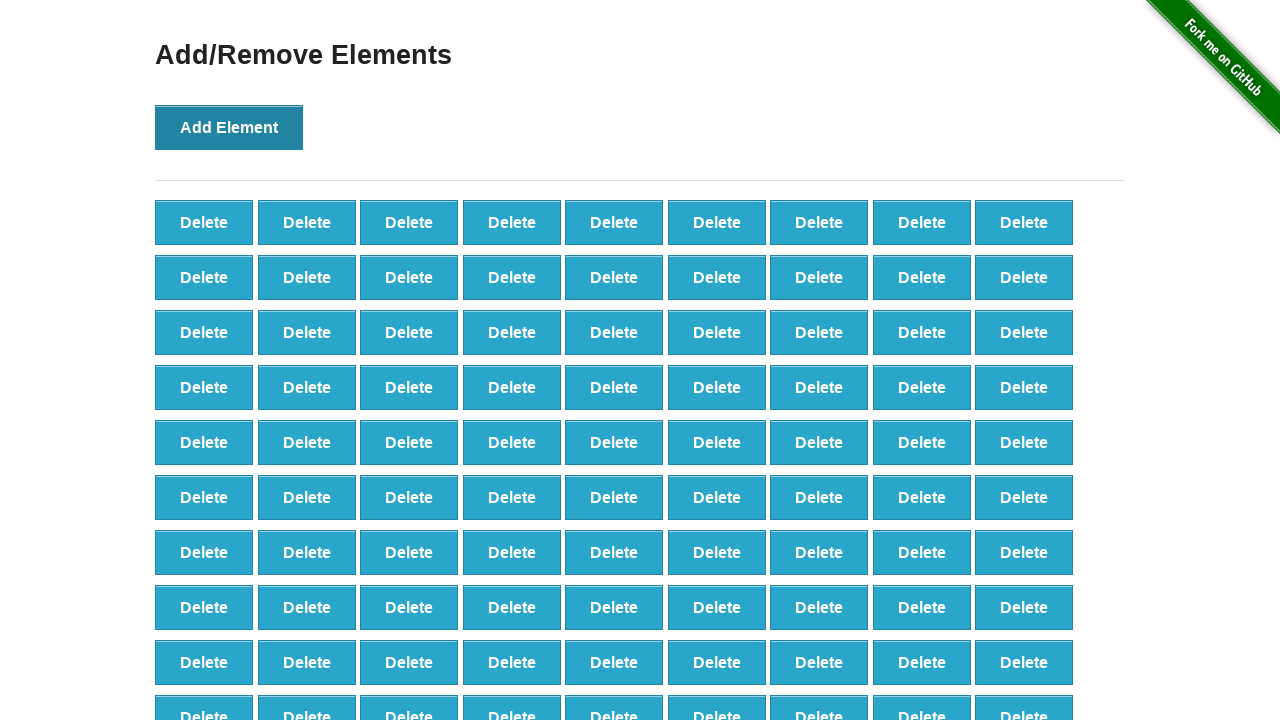

Clicked 'Add Element' button (iteration 100/100) at (229, 127) on xpath=//div[@id='content']/div/button
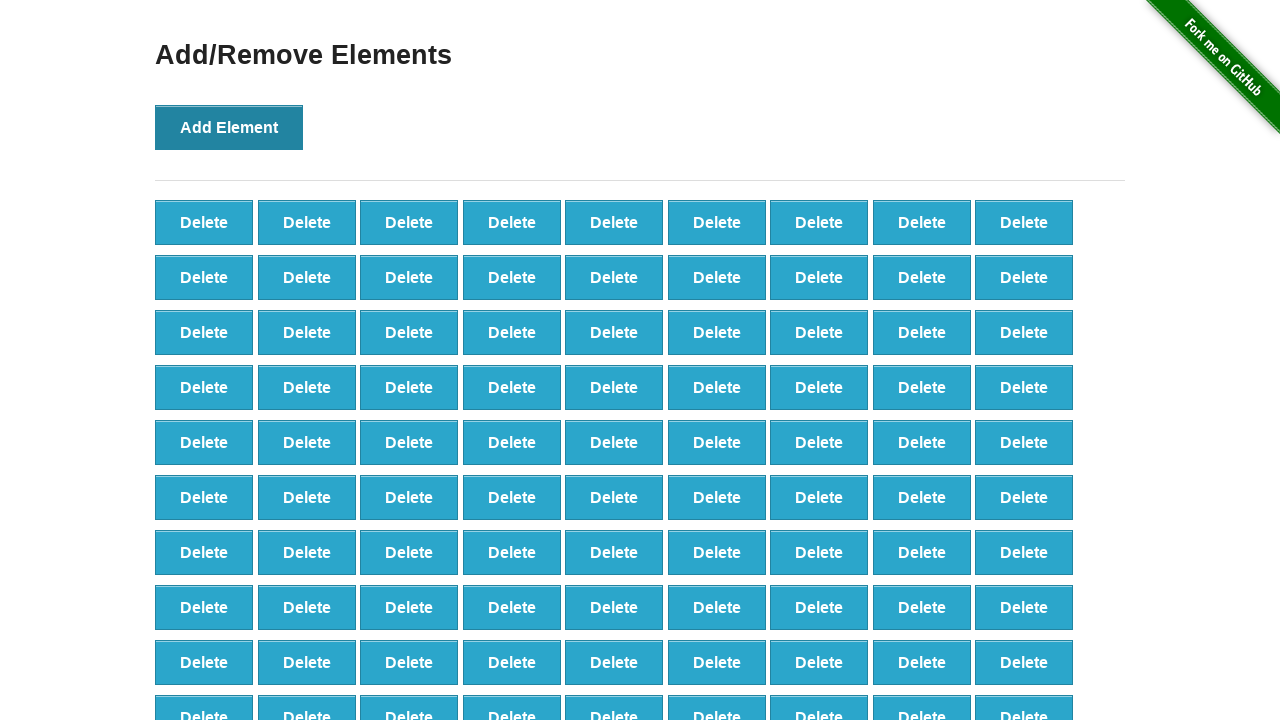

Counted delete buttons before deletion: 100
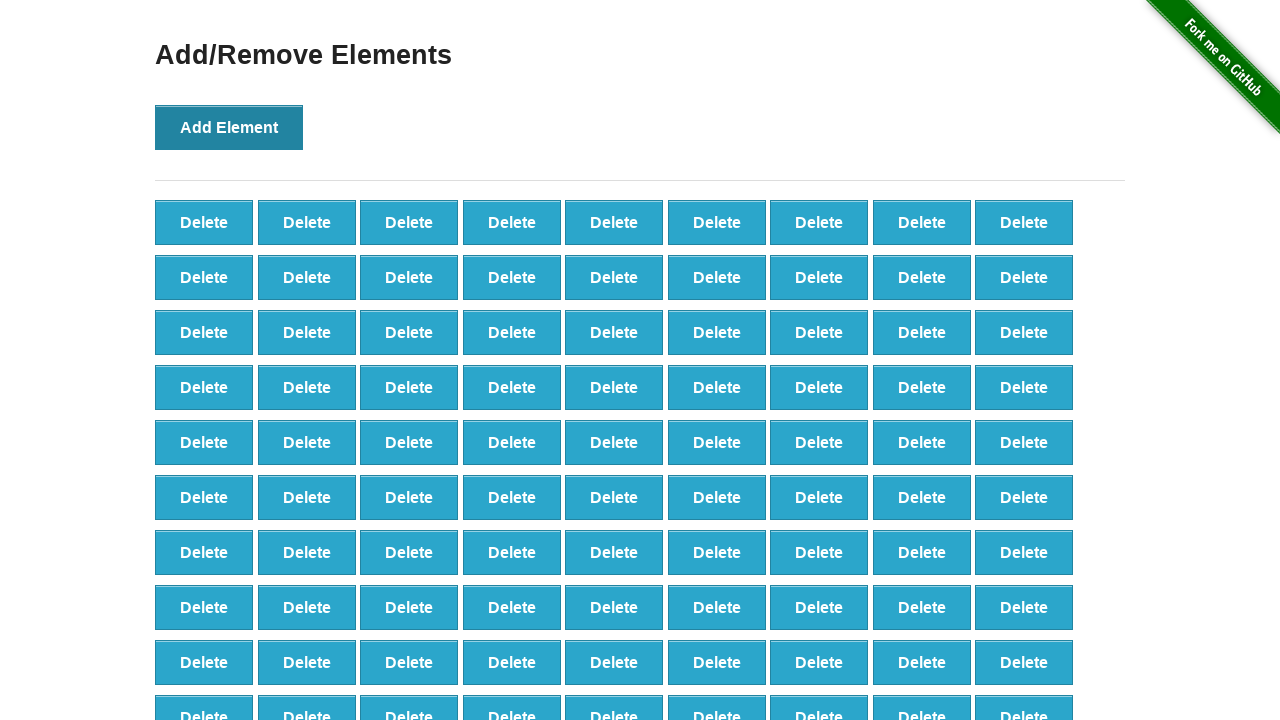

Clicked delete button (iteration 1/20) at (204, 222) on xpath=//*[@id='elements']/button >> nth=0
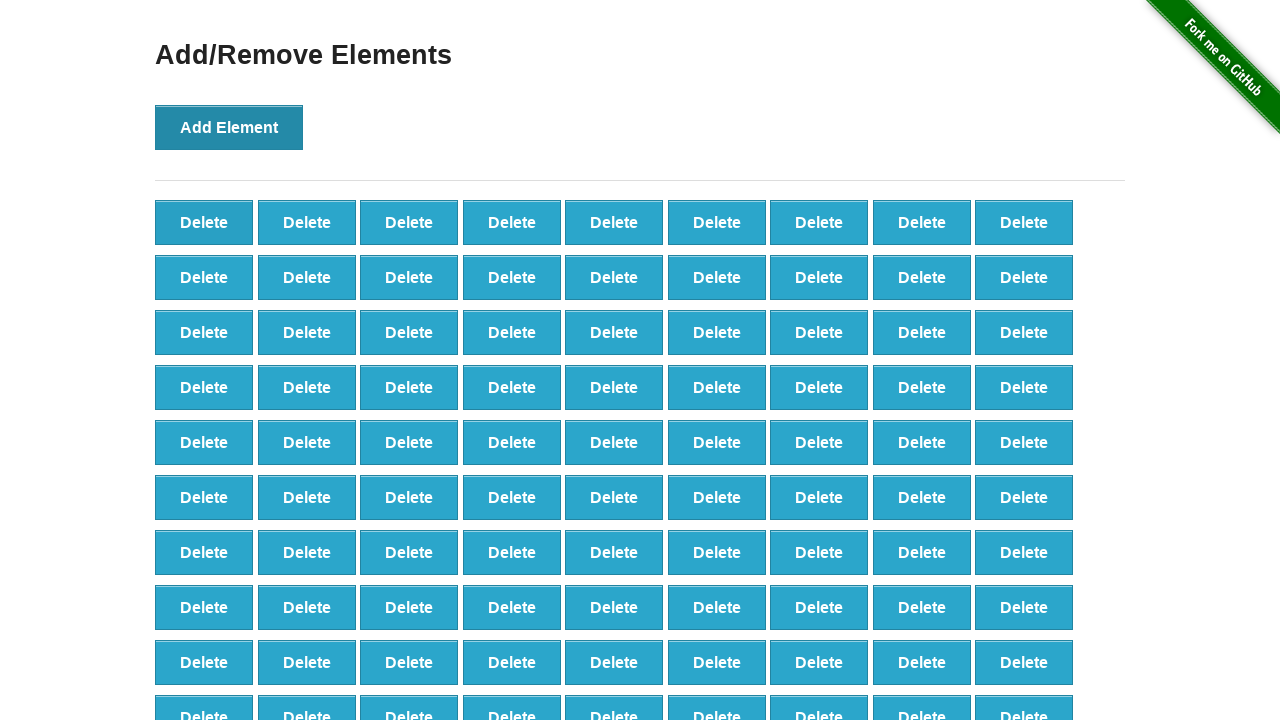

Clicked delete button (iteration 2/20) at (204, 222) on xpath=//*[@id='elements']/button >> nth=0
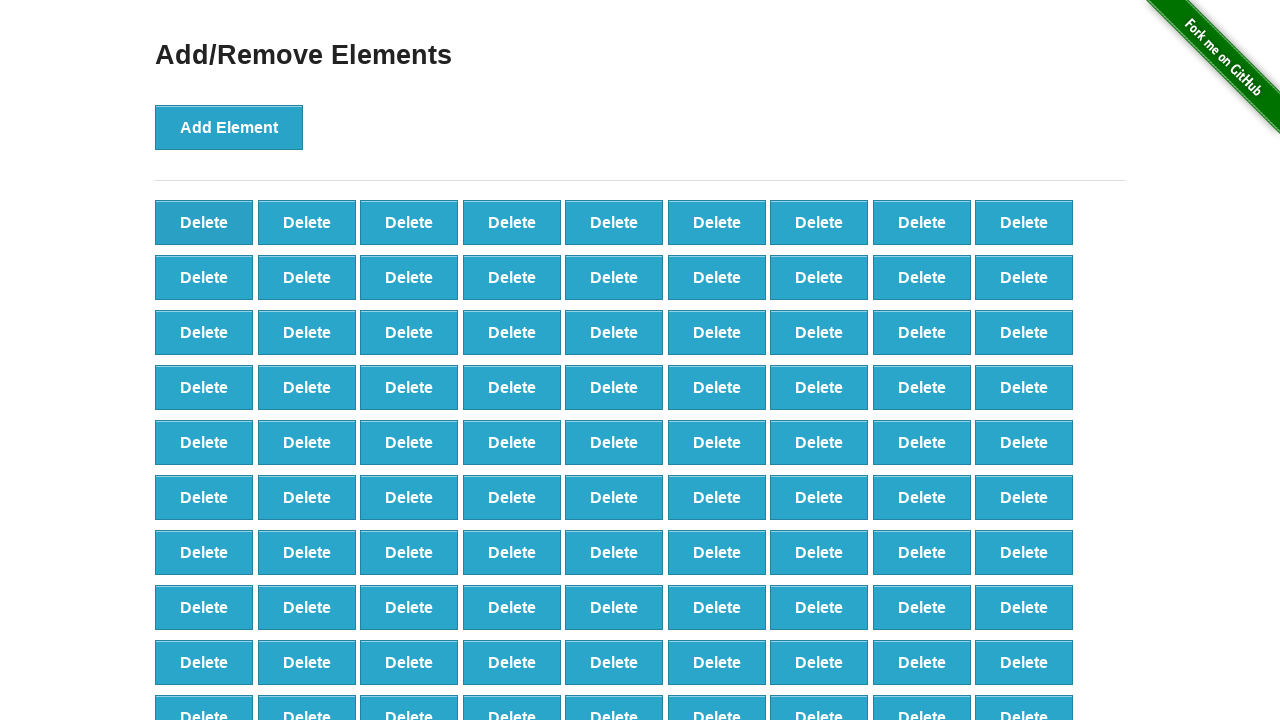

Clicked delete button (iteration 3/20) at (204, 222) on xpath=//*[@id='elements']/button >> nth=0
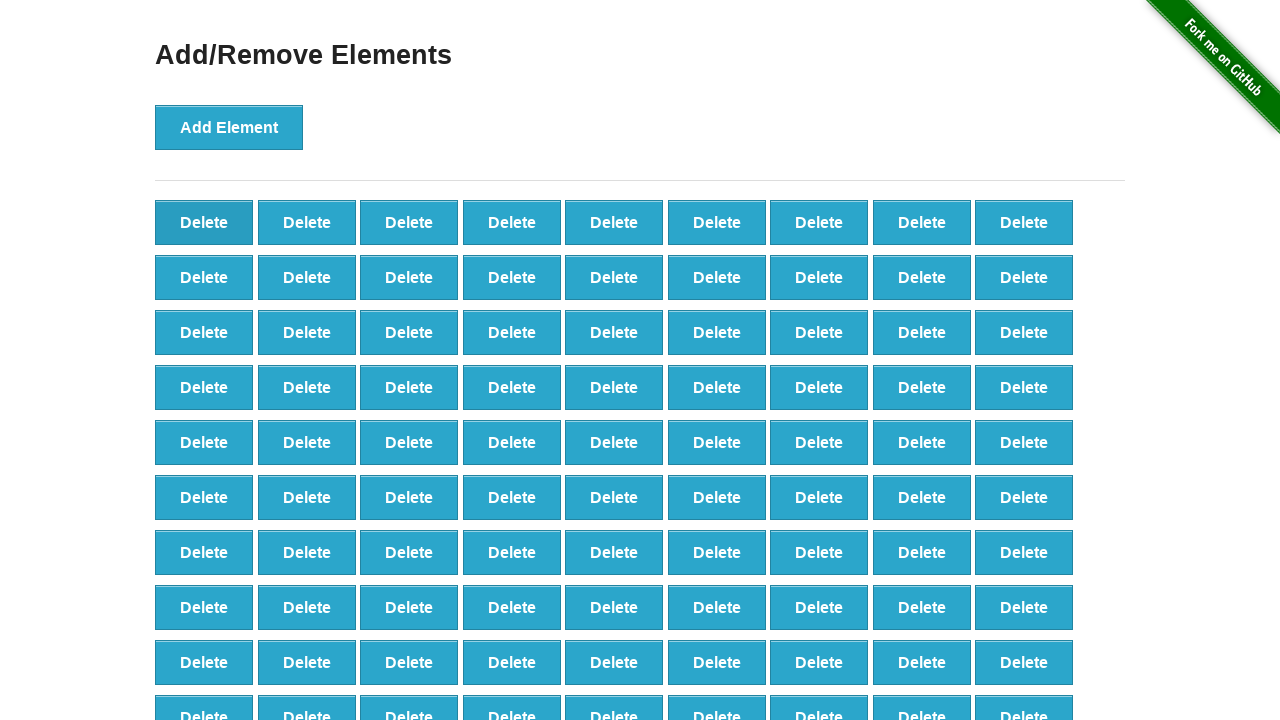

Clicked delete button (iteration 4/20) at (204, 222) on xpath=//*[@id='elements']/button >> nth=0
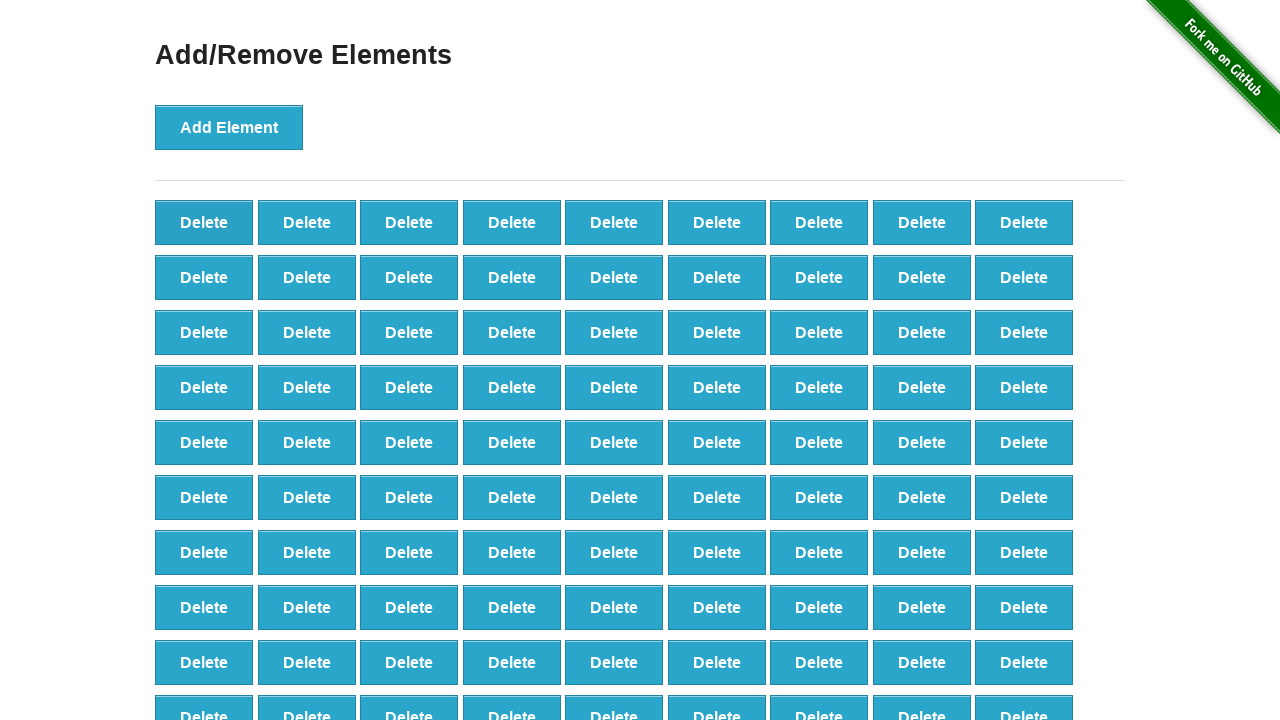

Clicked delete button (iteration 5/20) at (204, 222) on xpath=//*[@id='elements']/button >> nth=0
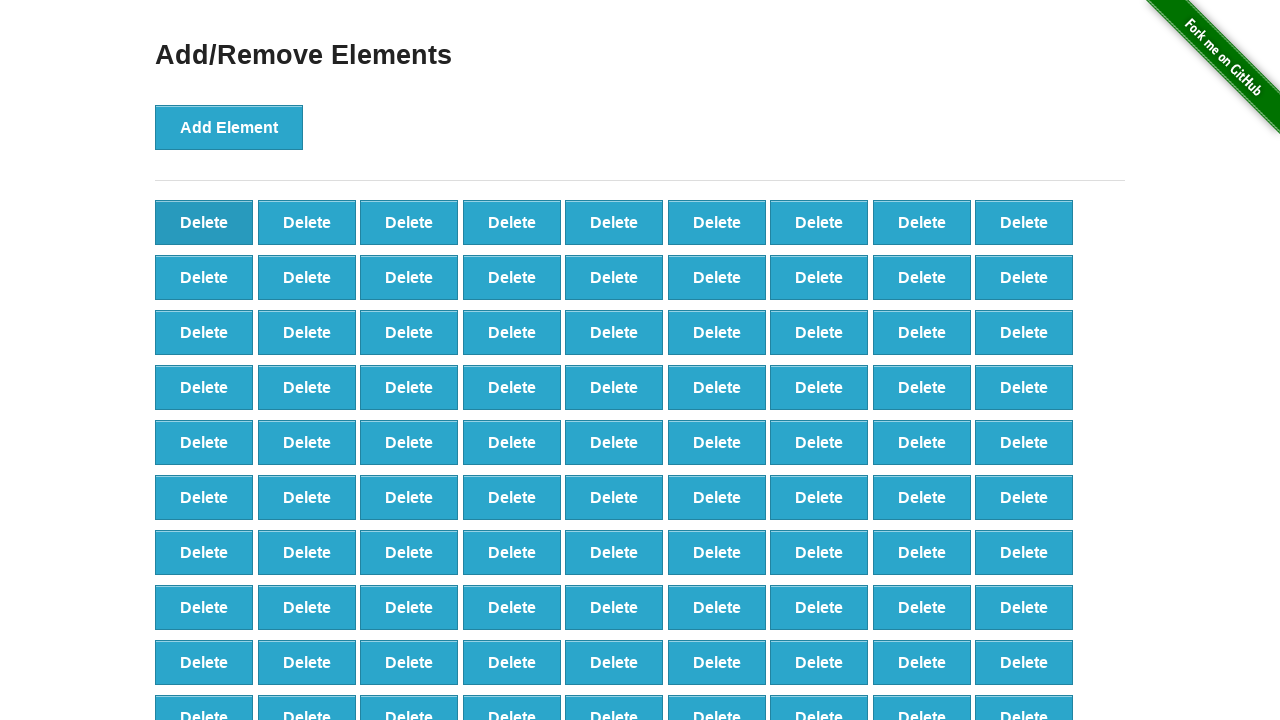

Clicked delete button (iteration 6/20) at (204, 222) on xpath=//*[@id='elements']/button >> nth=0
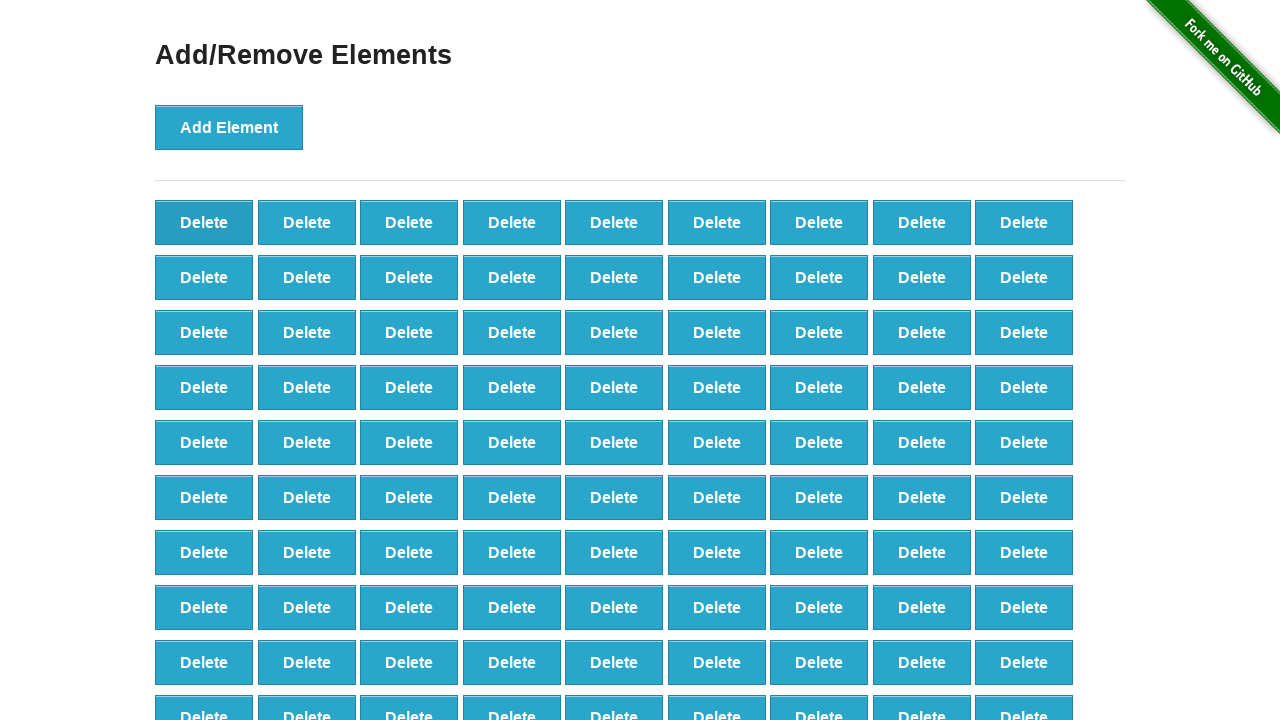

Clicked delete button (iteration 7/20) at (204, 222) on xpath=//*[@id='elements']/button >> nth=0
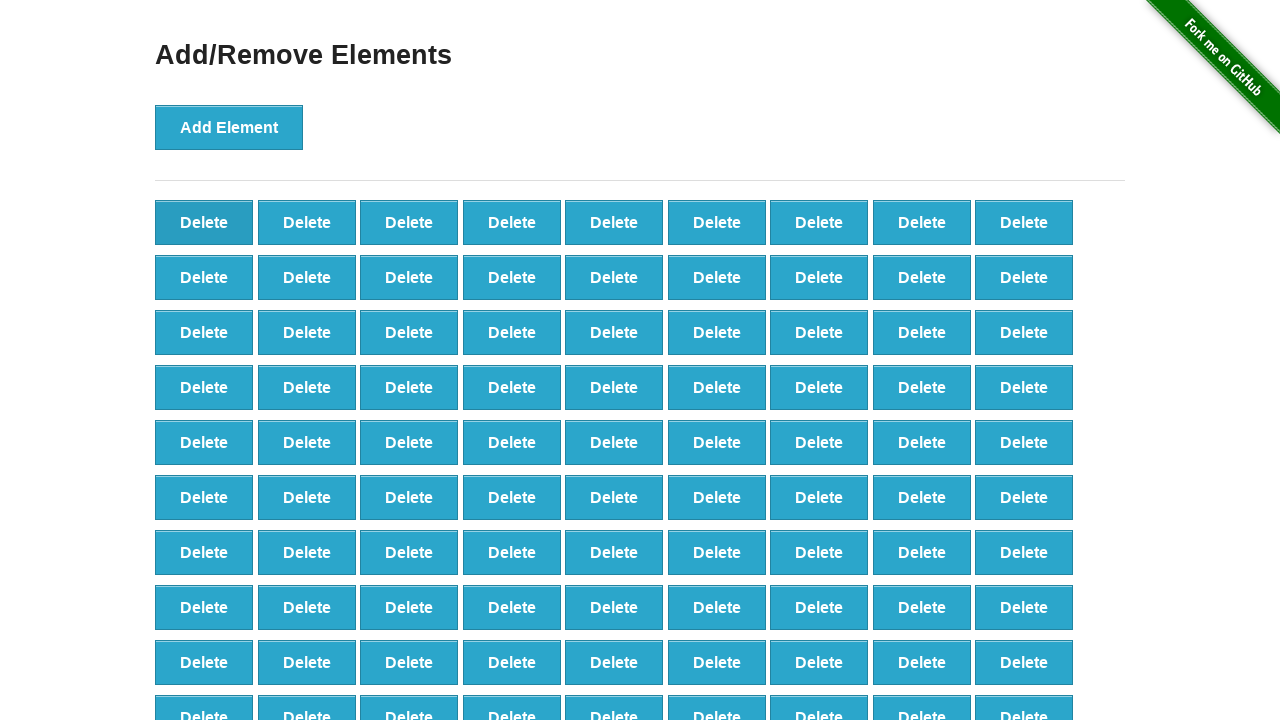

Clicked delete button (iteration 8/20) at (204, 222) on xpath=//*[@id='elements']/button >> nth=0
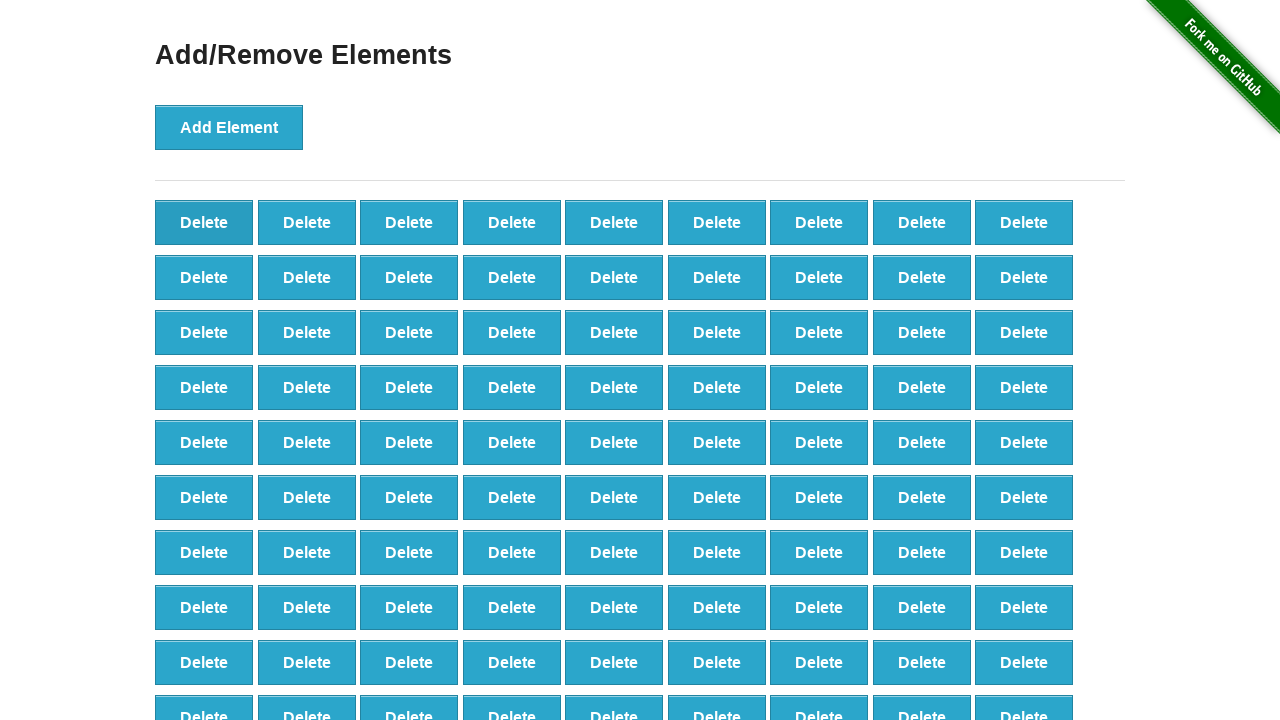

Clicked delete button (iteration 9/20) at (204, 222) on xpath=//*[@id='elements']/button >> nth=0
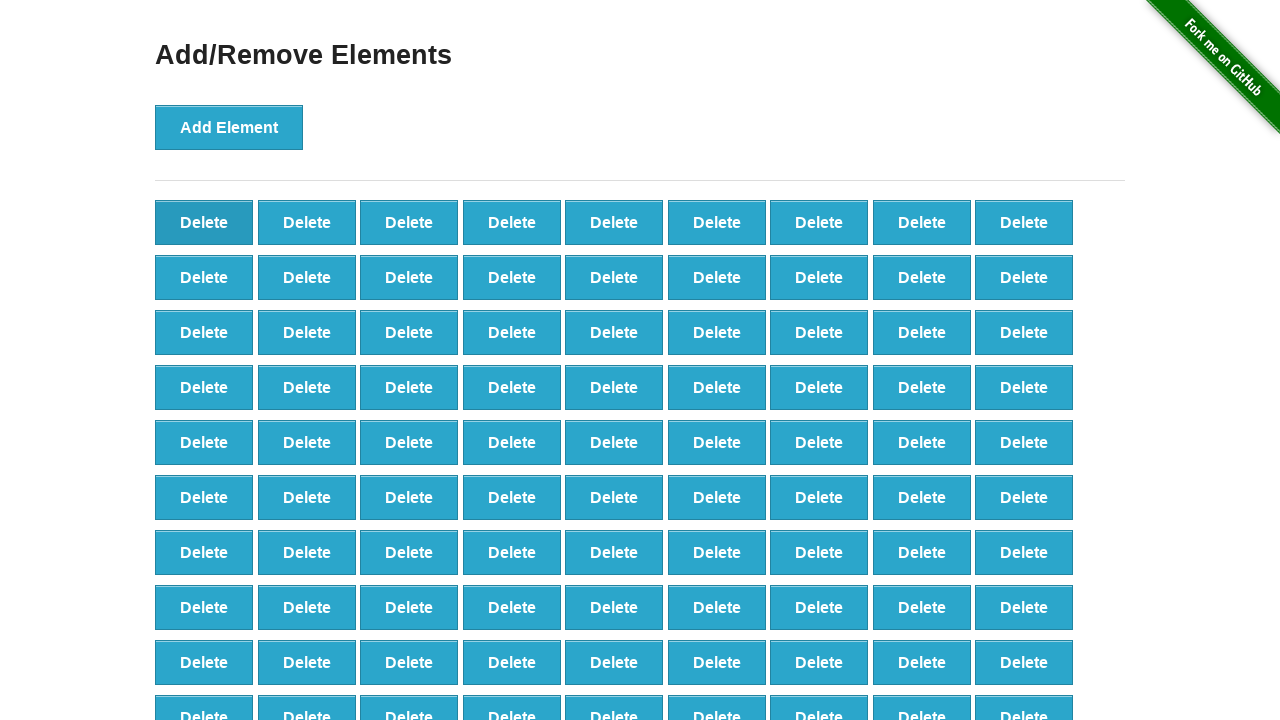

Clicked delete button (iteration 10/20) at (204, 222) on xpath=//*[@id='elements']/button >> nth=0
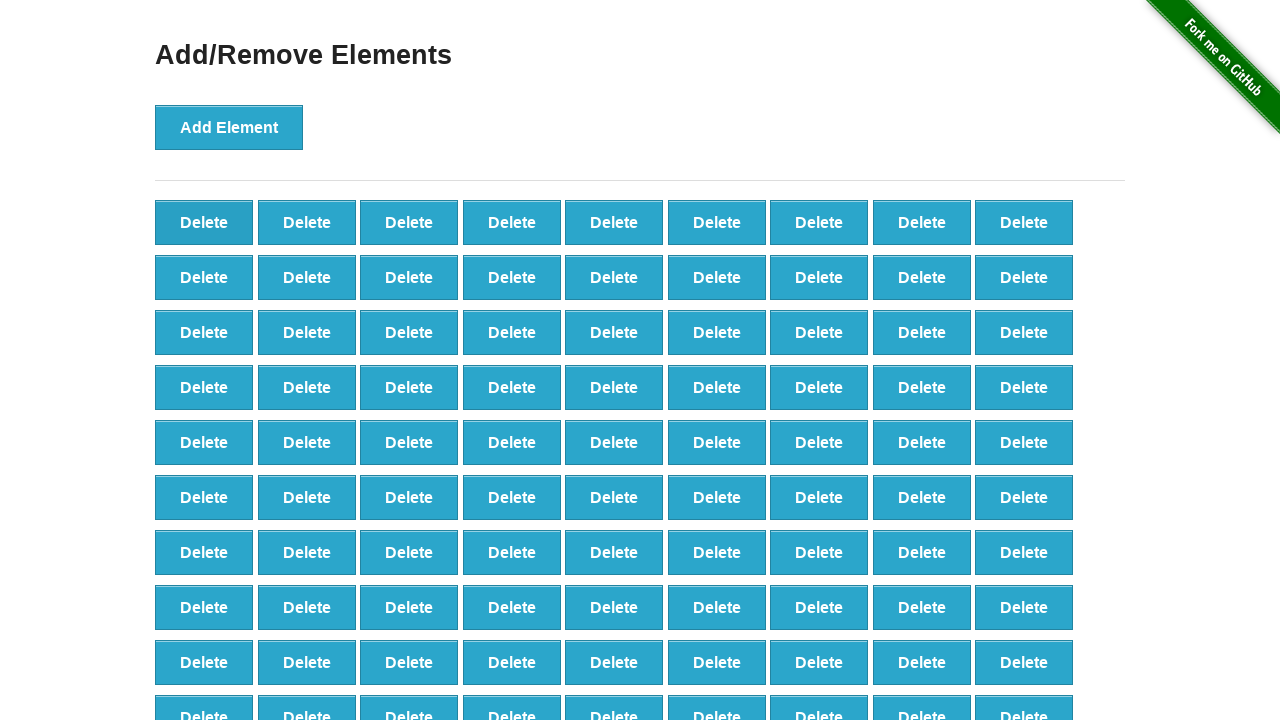

Clicked delete button (iteration 11/20) at (204, 222) on xpath=//*[@id='elements']/button >> nth=0
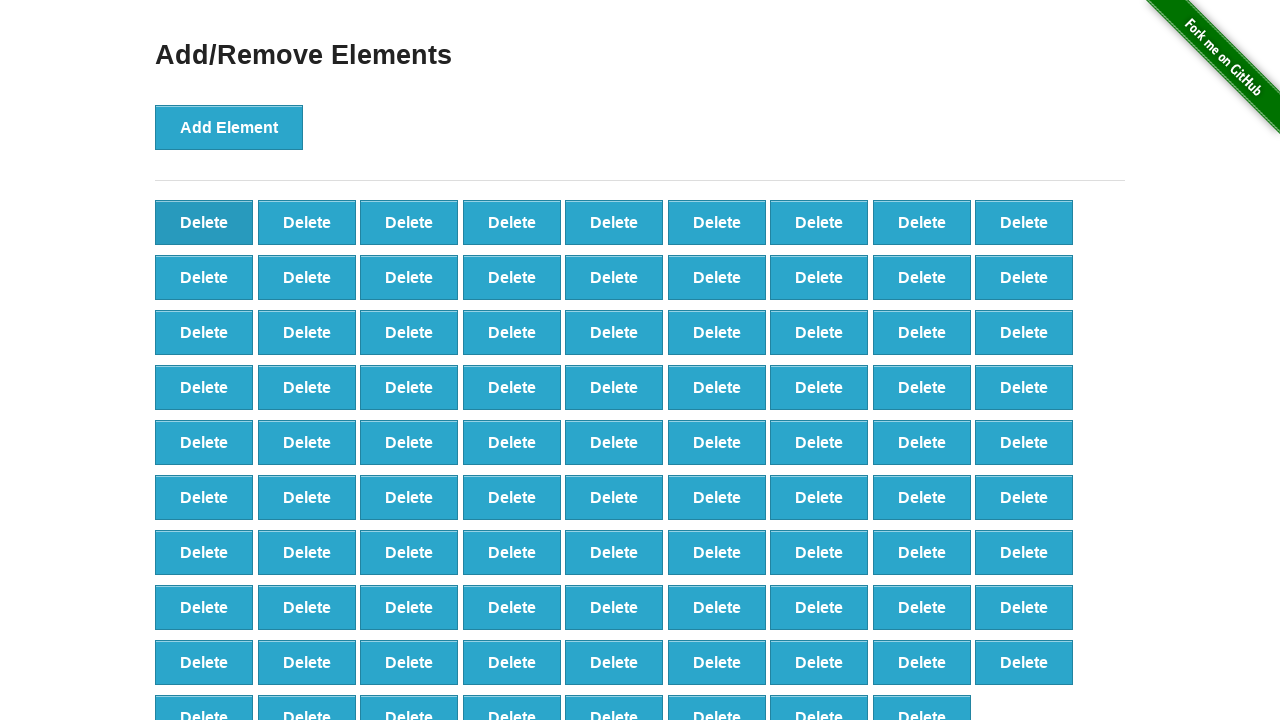

Clicked delete button (iteration 12/20) at (204, 222) on xpath=//*[@id='elements']/button >> nth=0
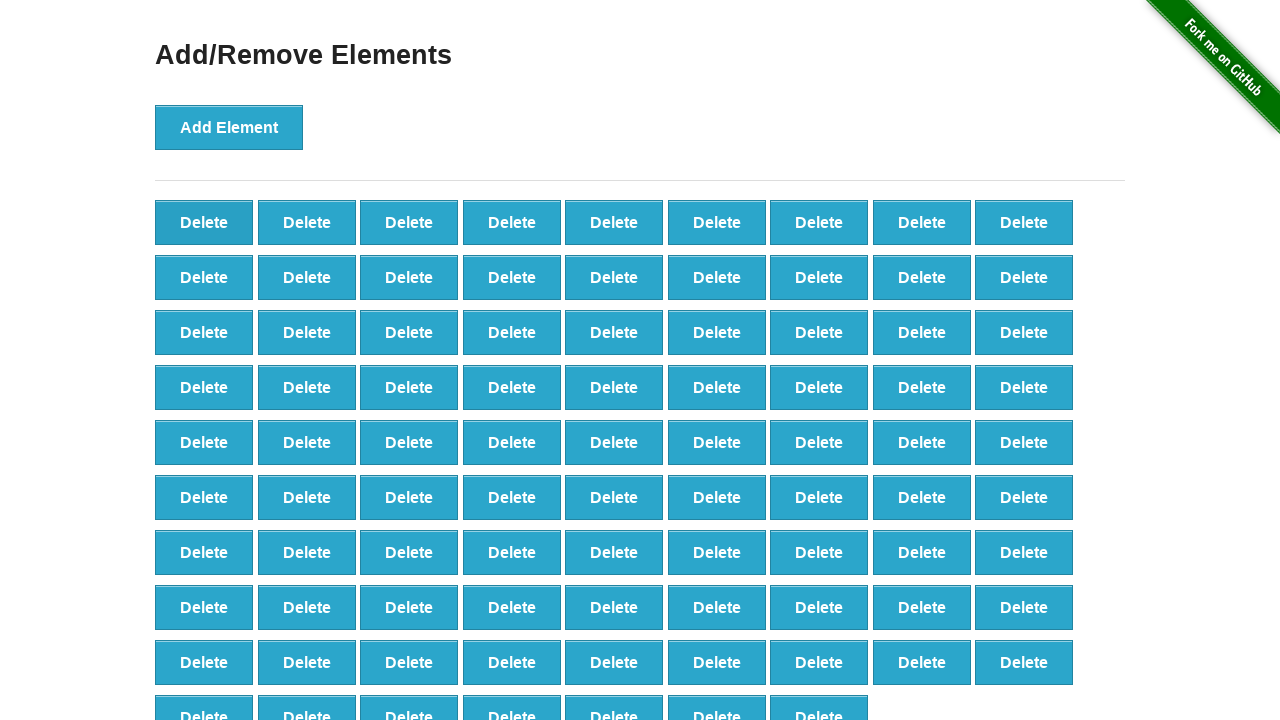

Clicked delete button (iteration 13/20) at (204, 222) on xpath=//*[@id='elements']/button >> nth=0
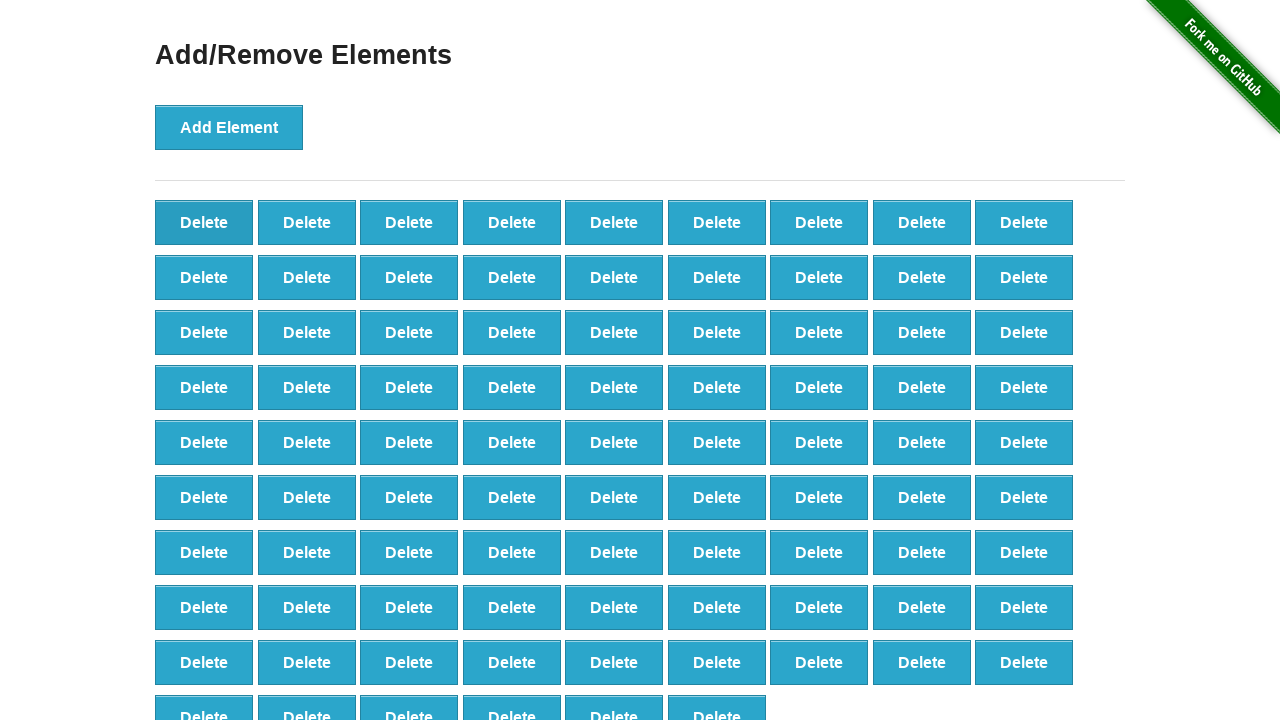

Clicked delete button (iteration 14/20) at (204, 222) on xpath=//*[@id='elements']/button >> nth=0
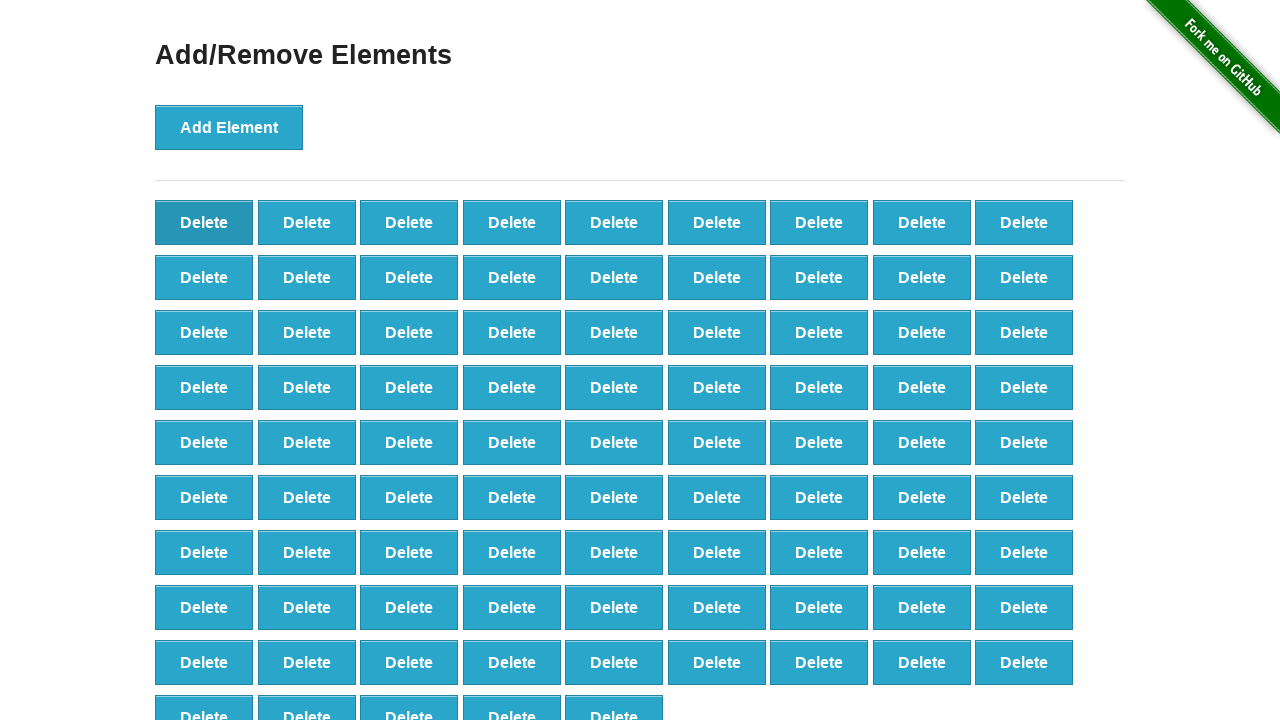

Clicked delete button (iteration 15/20) at (204, 222) on xpath=//*[@id='elements']/button >> nth=0
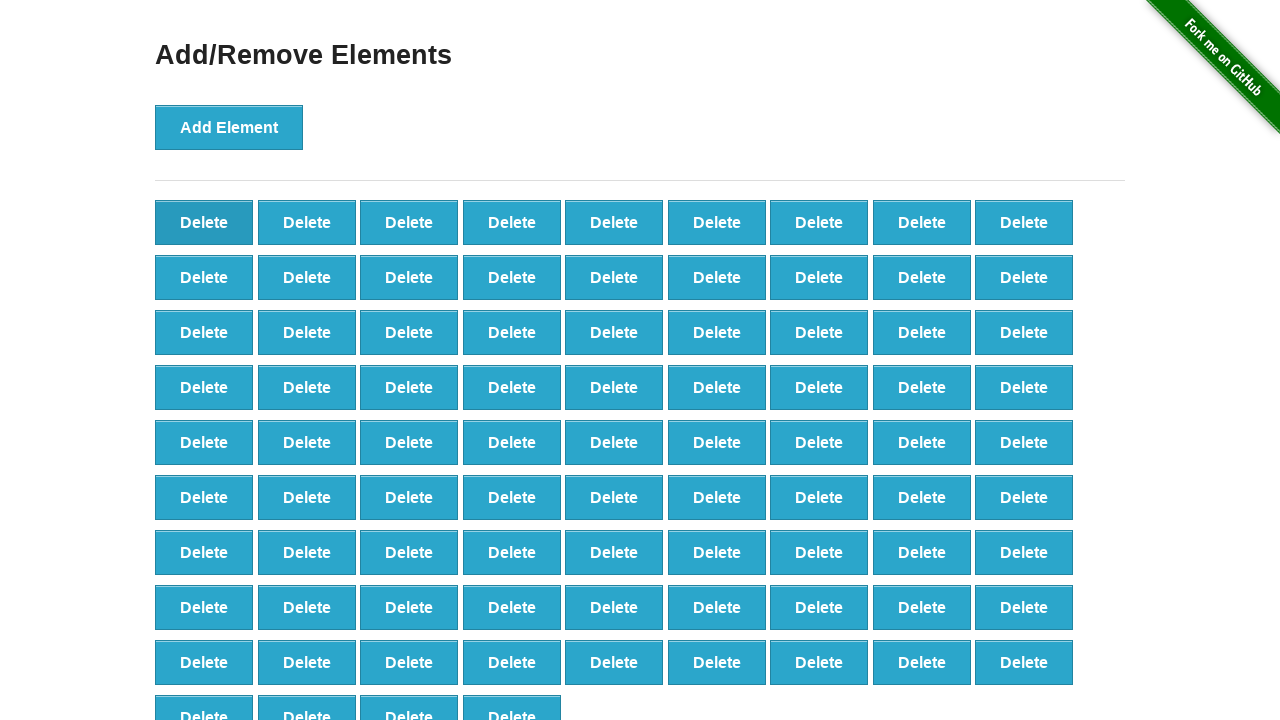

Clicked delete button (iteration 16/20) at (204, 222) on xpath=//*[@id='elements']/button >> nth=0
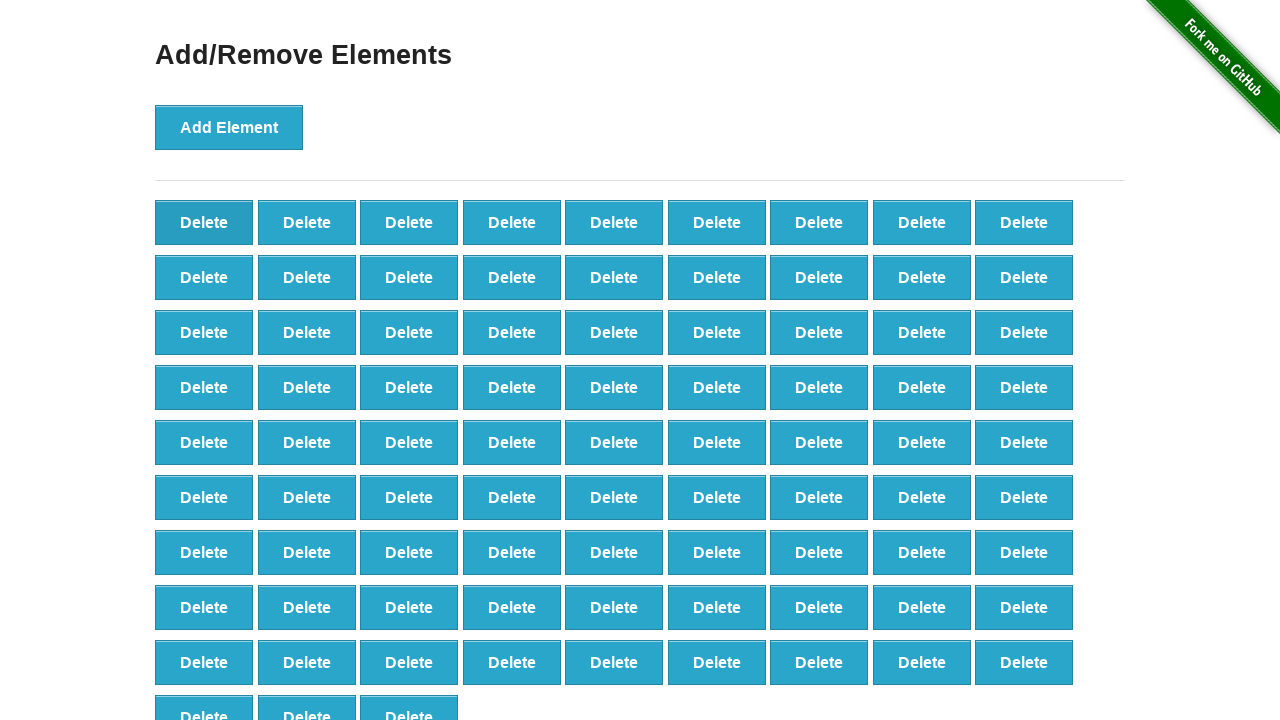

Clicked delete button (iteration 17/20) at (204, 222) on xpath=//*[@id='elements']/button >> nth=0
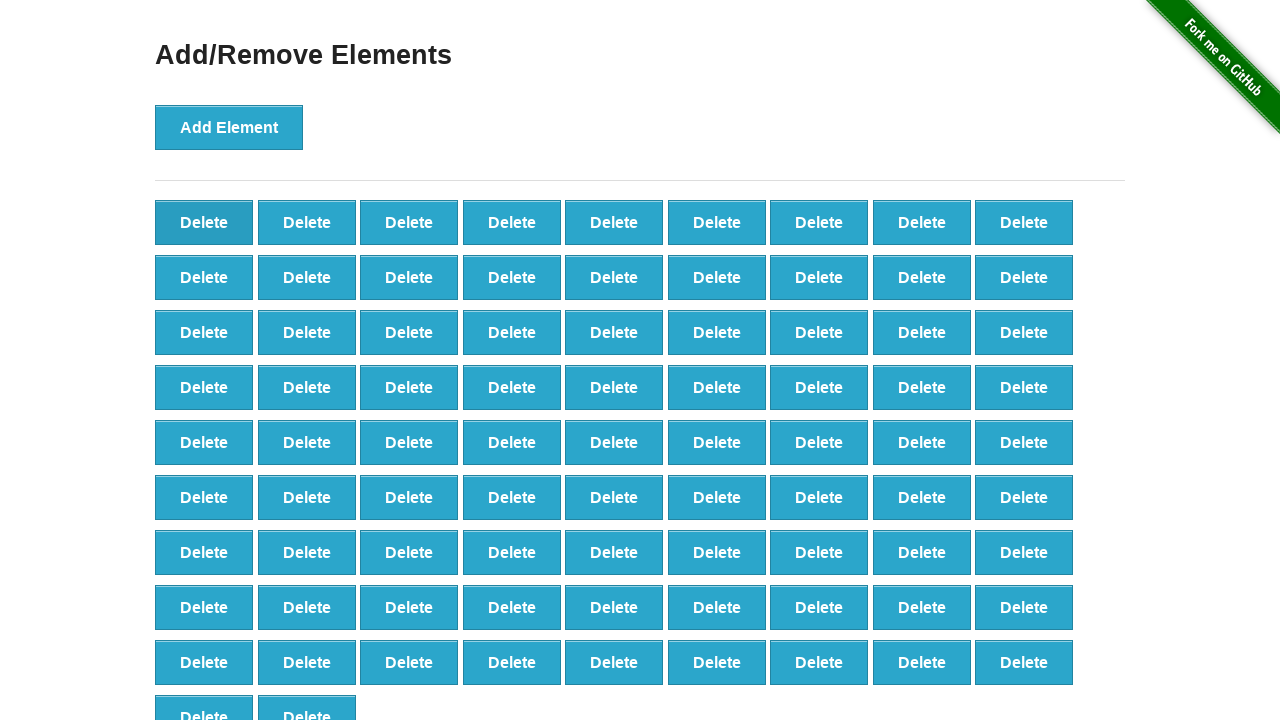

Clicked delete button (iteration 18/20) at (204, 222) on xpath=//*[@id='elements']/button >> nth=0
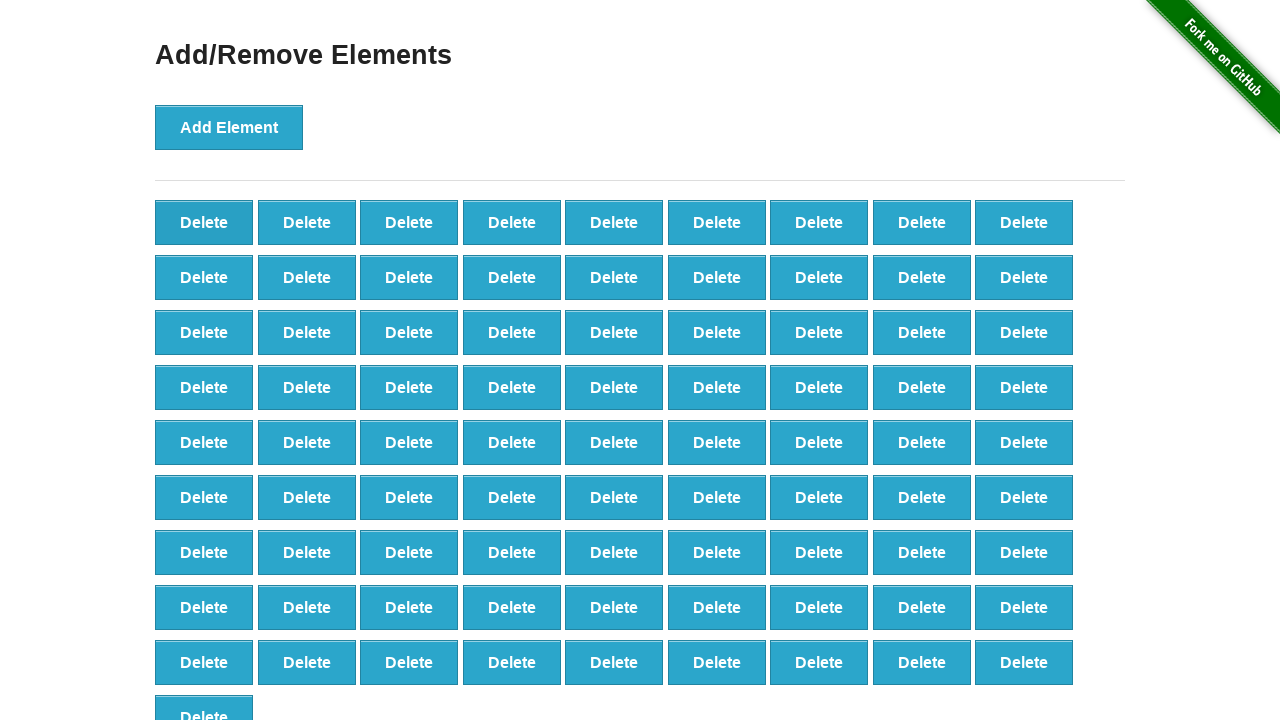

Clicked delete button (iteration 19/20) at (204, 222) on xpath=//*[@id='elements']/button >> nth=0
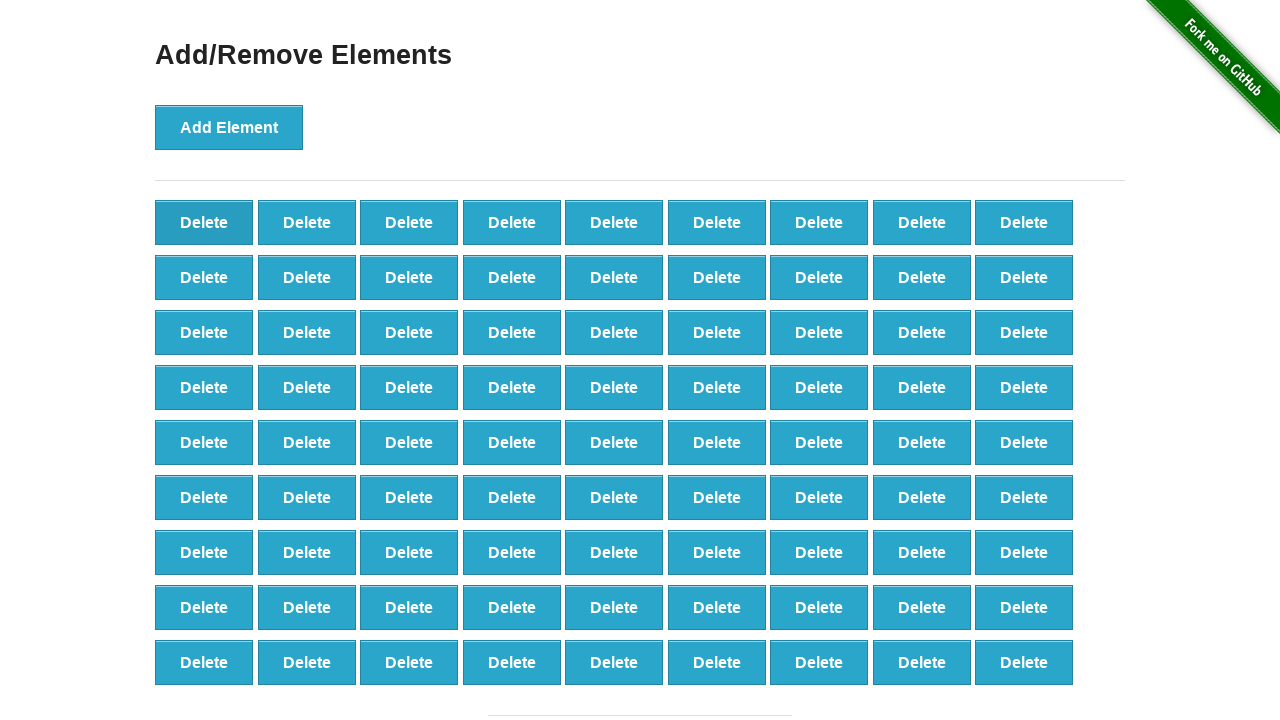

Clicked delete button (iteration 20/20) at (204, 222) on xpath=//*[@id='elements']/button >> nth=0
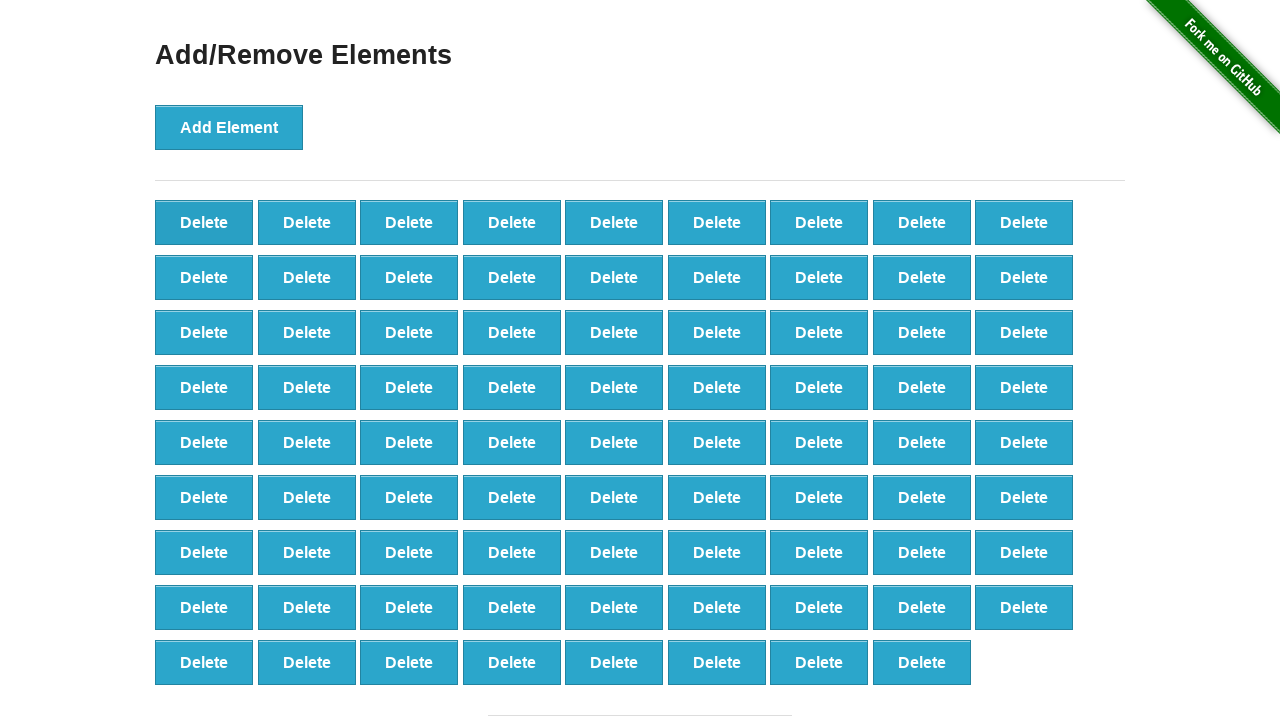

Counted delete buttons after deletion: 80
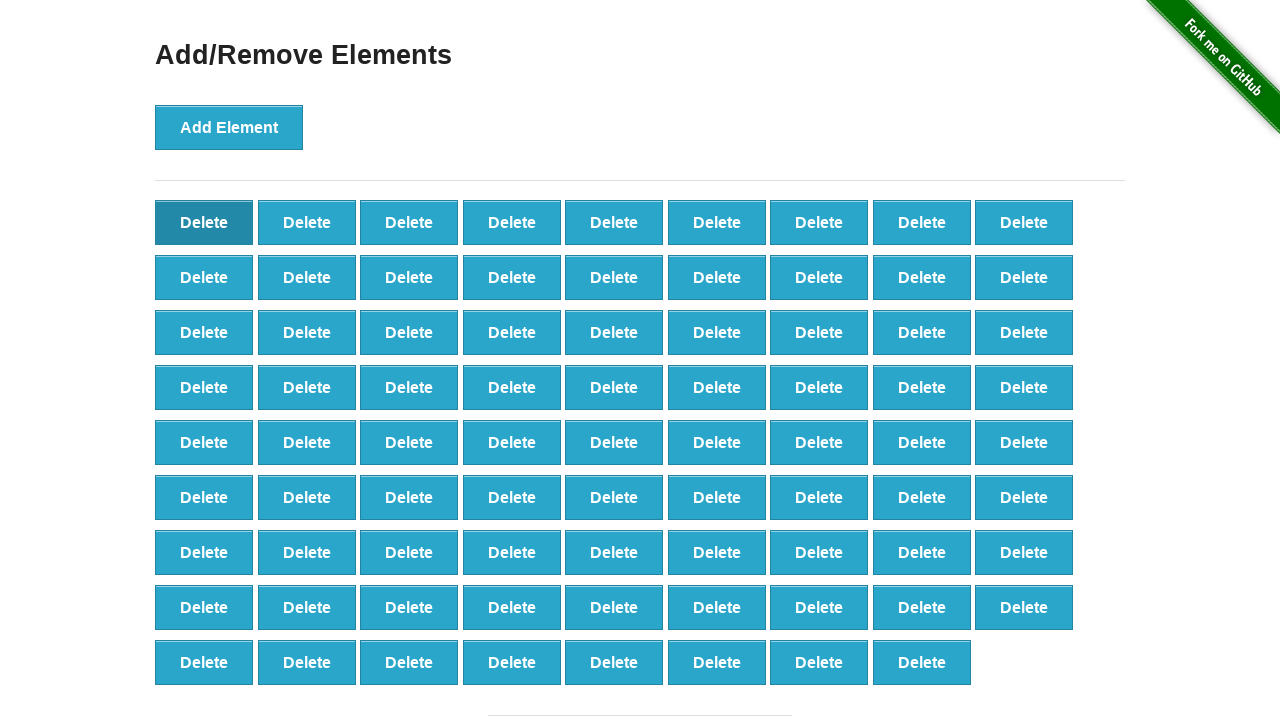

Assertion passed: 100 == 80 + 20
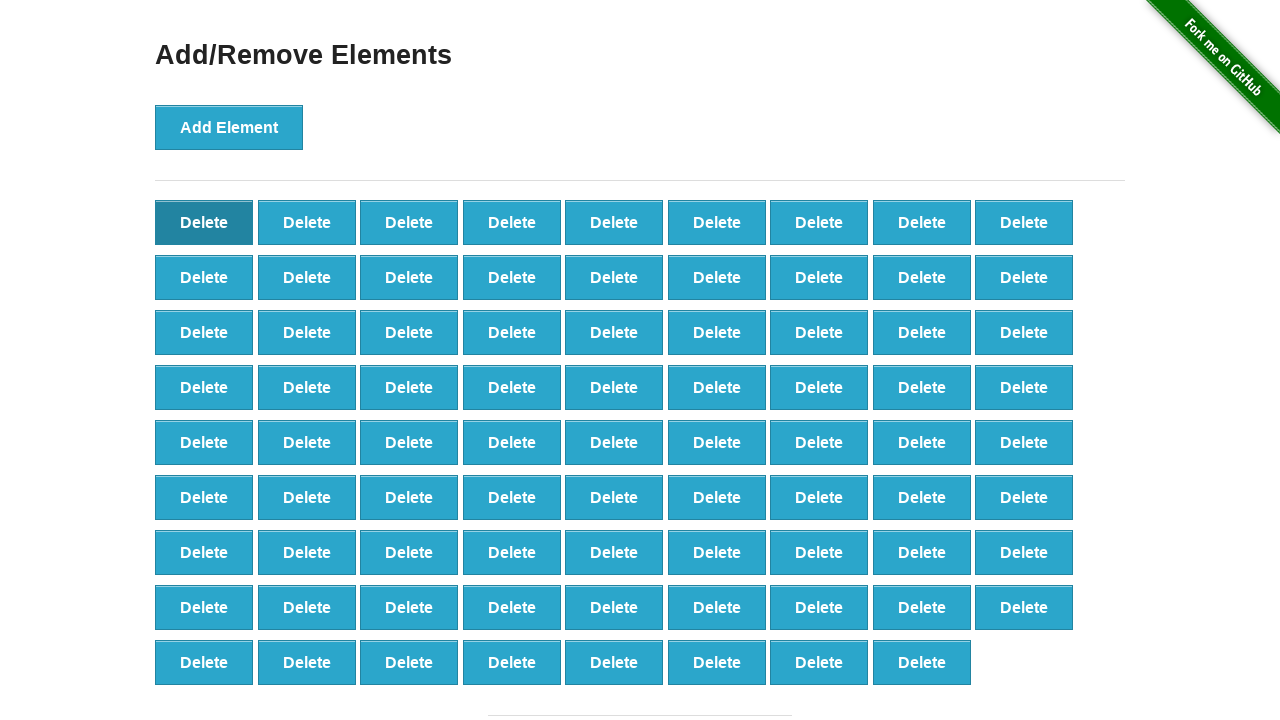

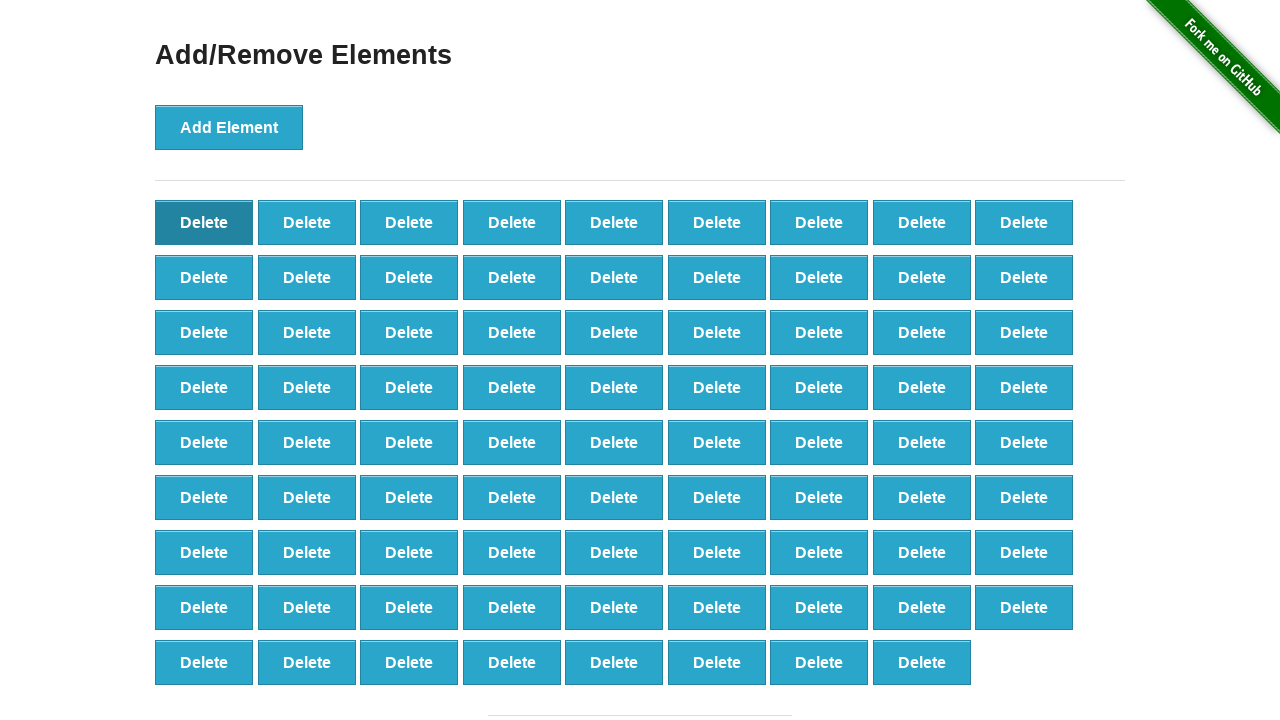